Tests page scrolling functionality by slowly scrolling down the entire webpage in increments to verify scroll behavior works correctly

Starting URL: https://khalti.com/

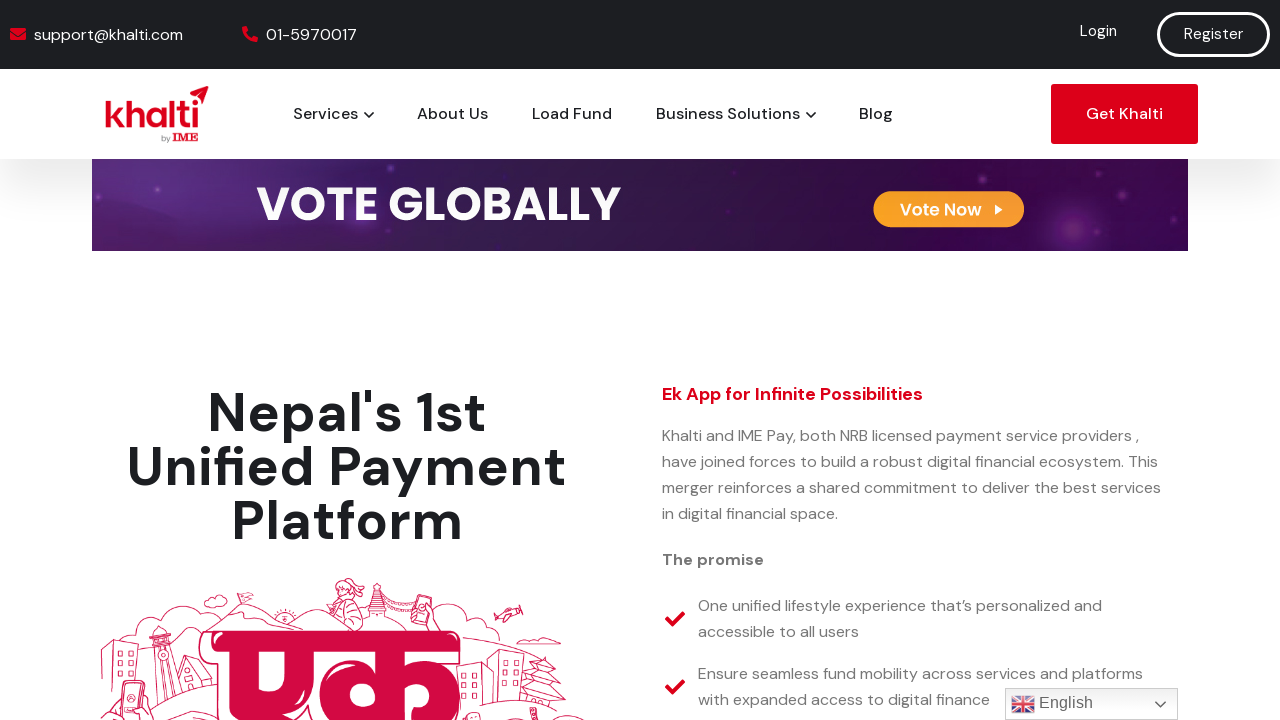

Retrieved webpage height
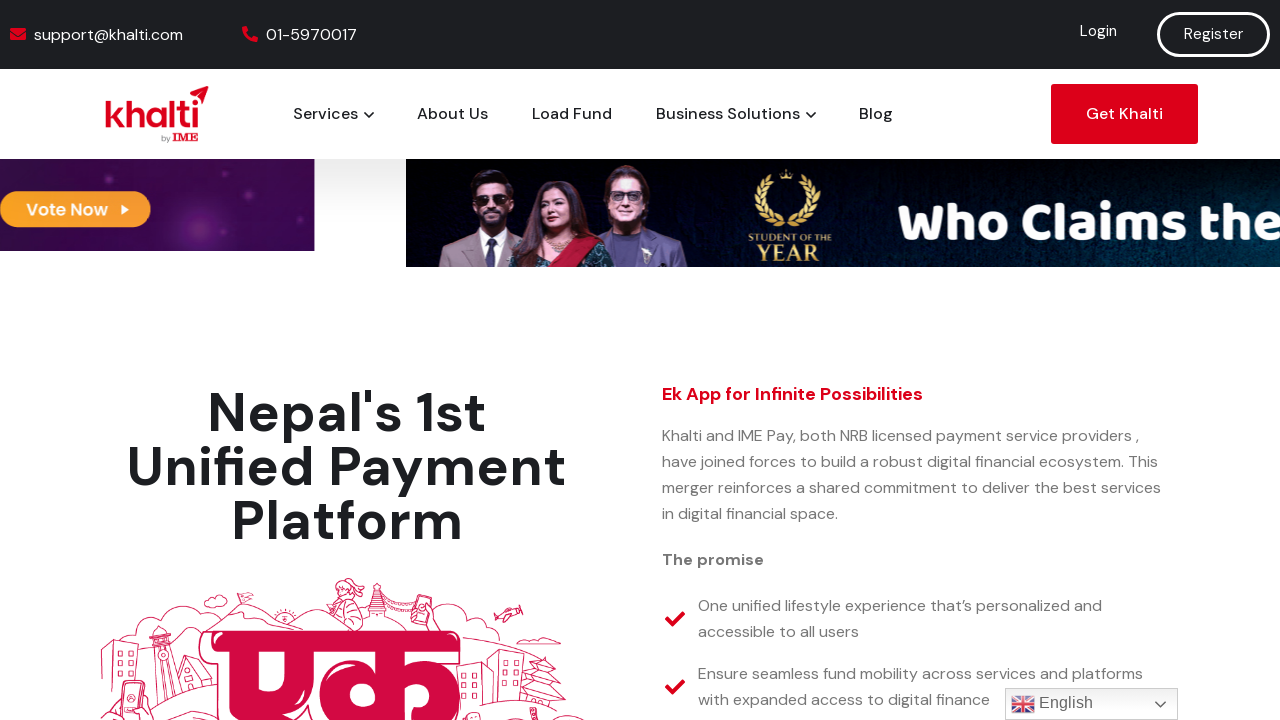

Calculated scroll parameters: speed=100px, iterations=72
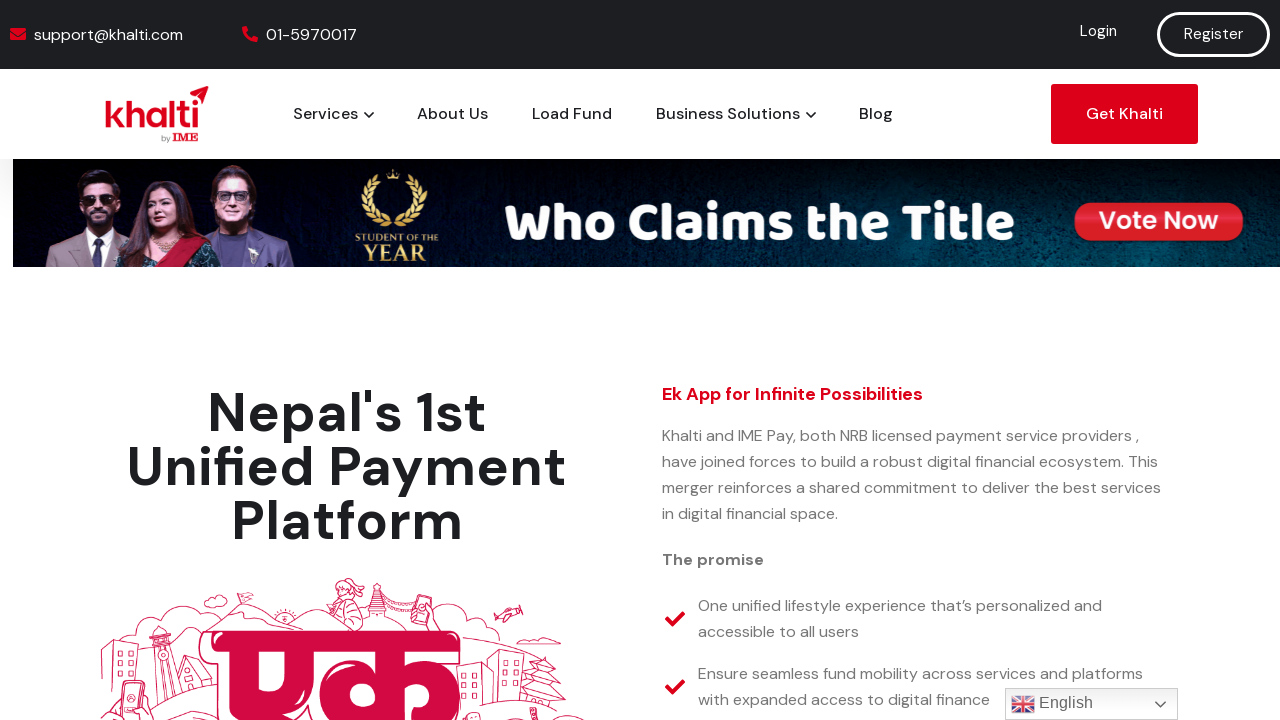

Scrolled down by 100 pixels
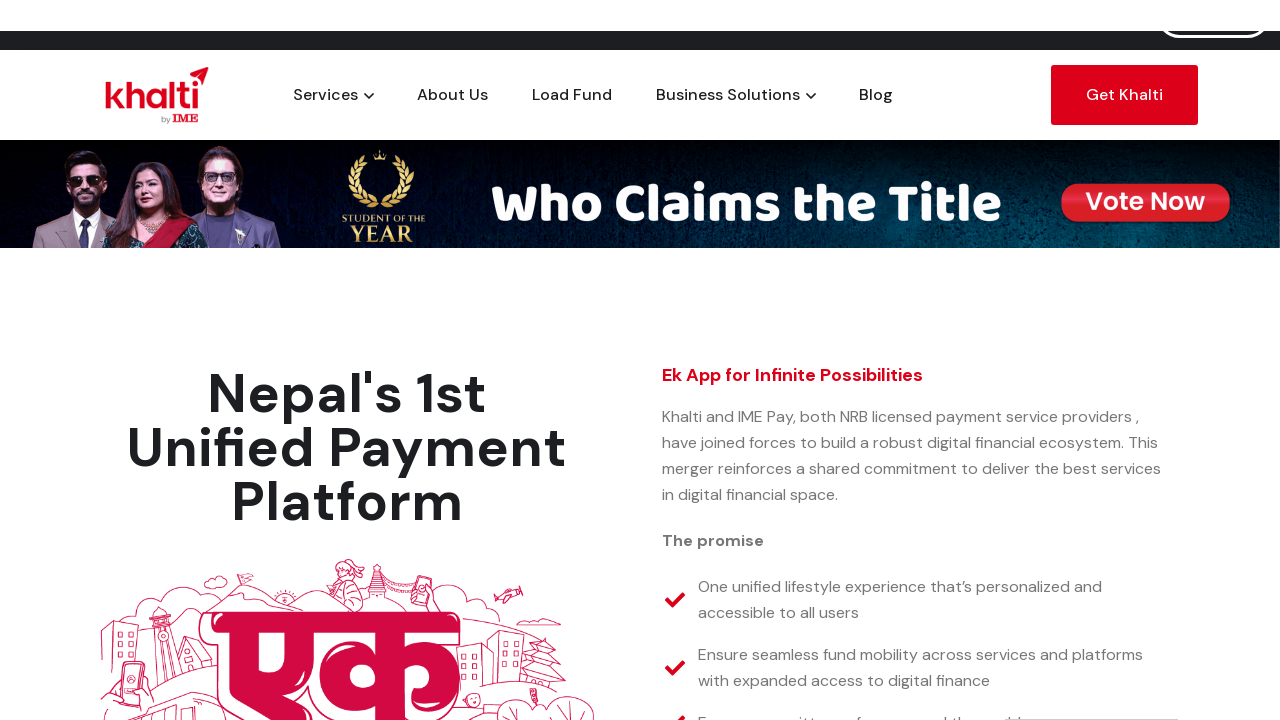

Waited 1 second before next scroll
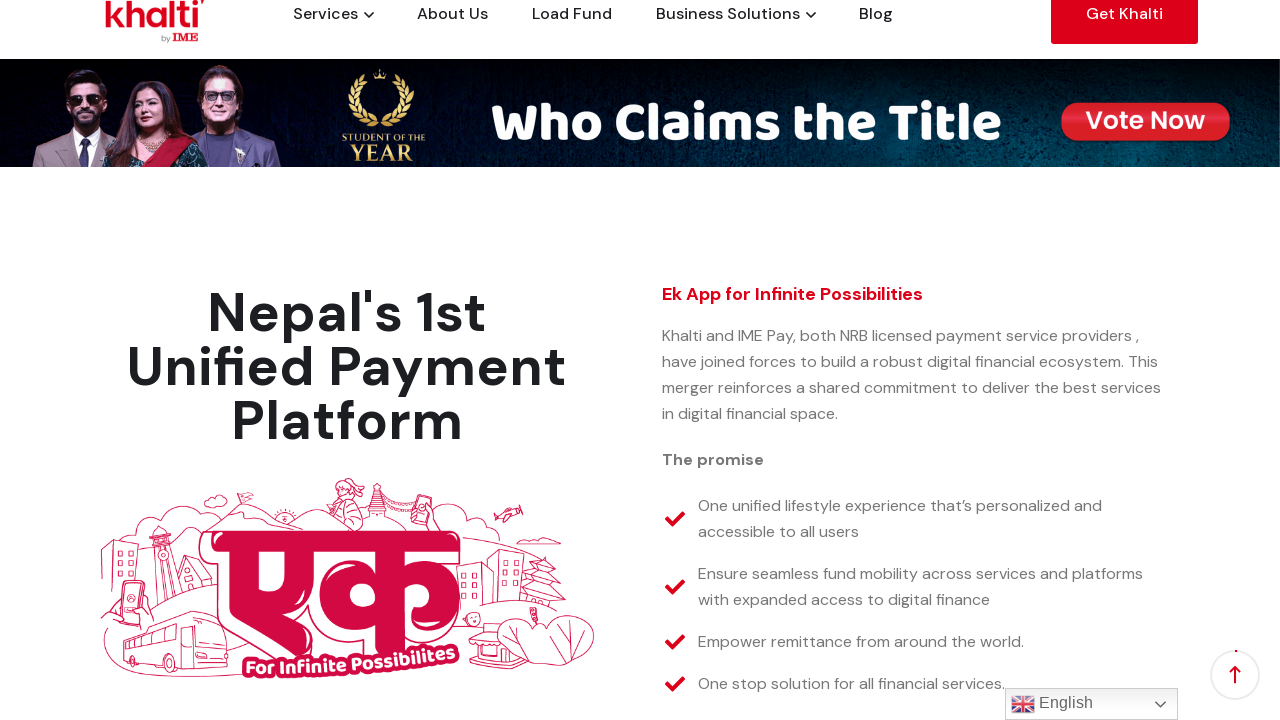

Scrolled down by 100 pixels
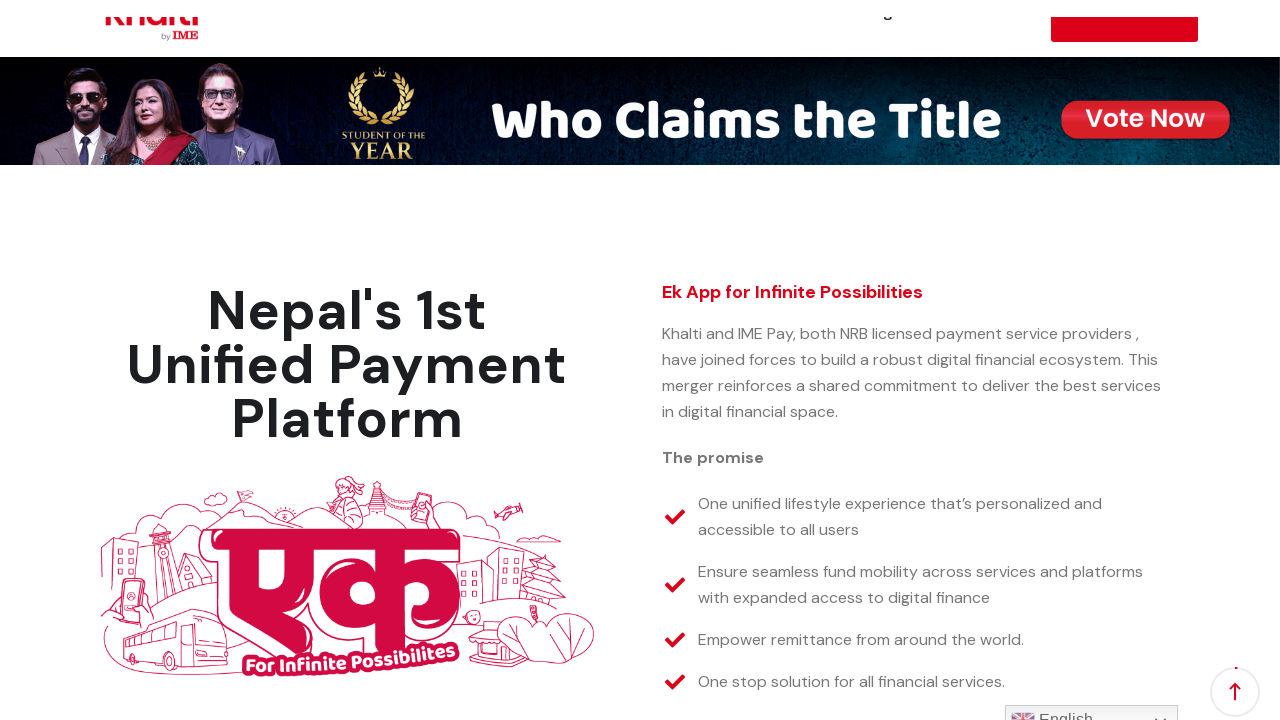

Waited 1 second before next scroll
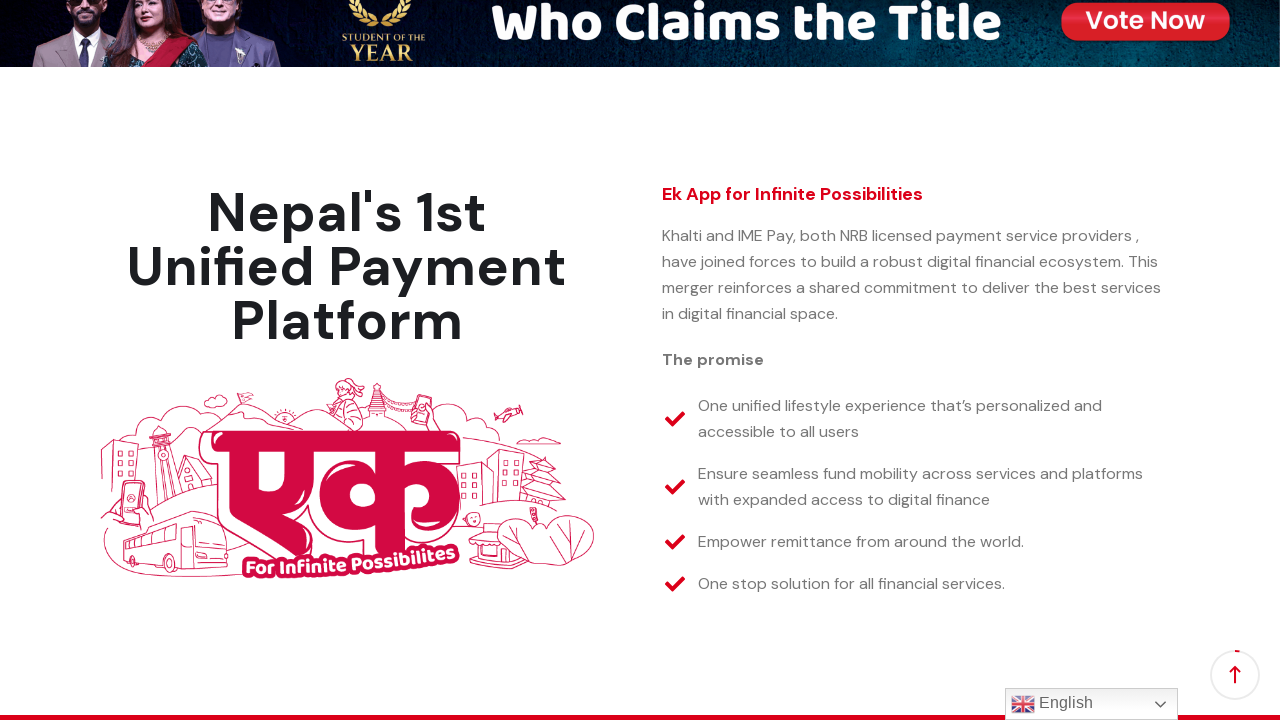

Scrolled down by 100 pixels
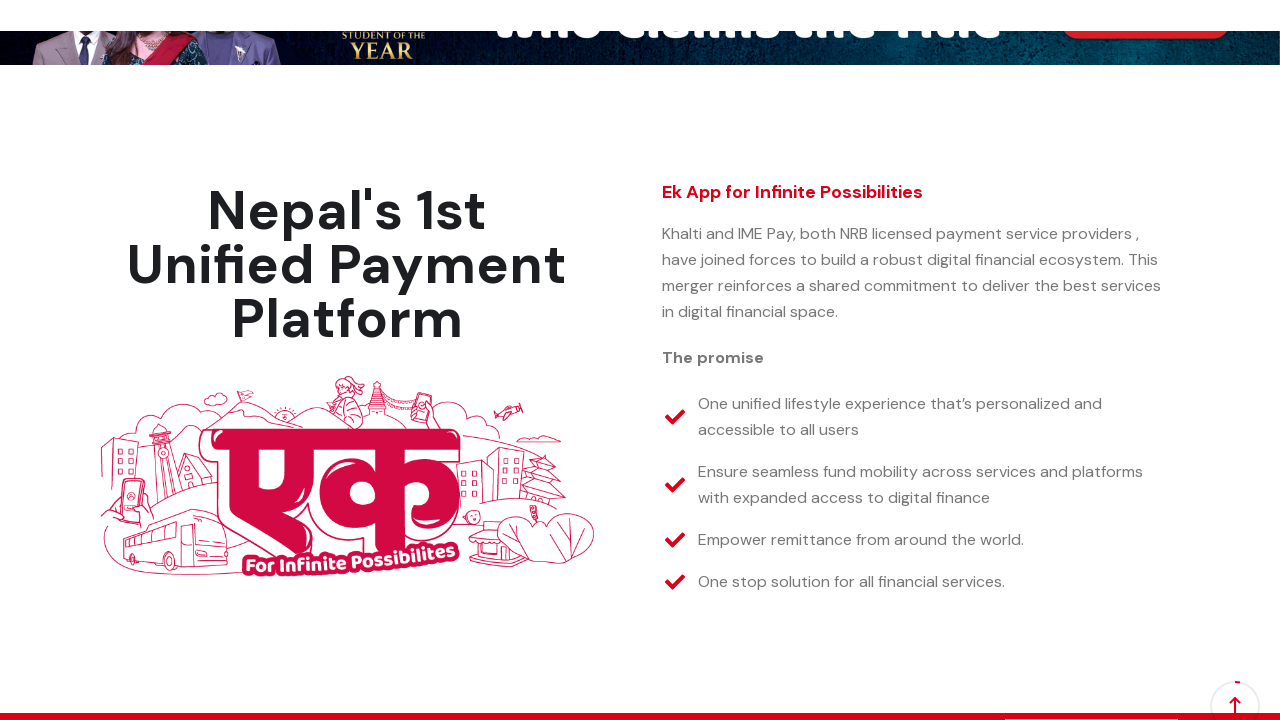

Waited 1 second before next scroll
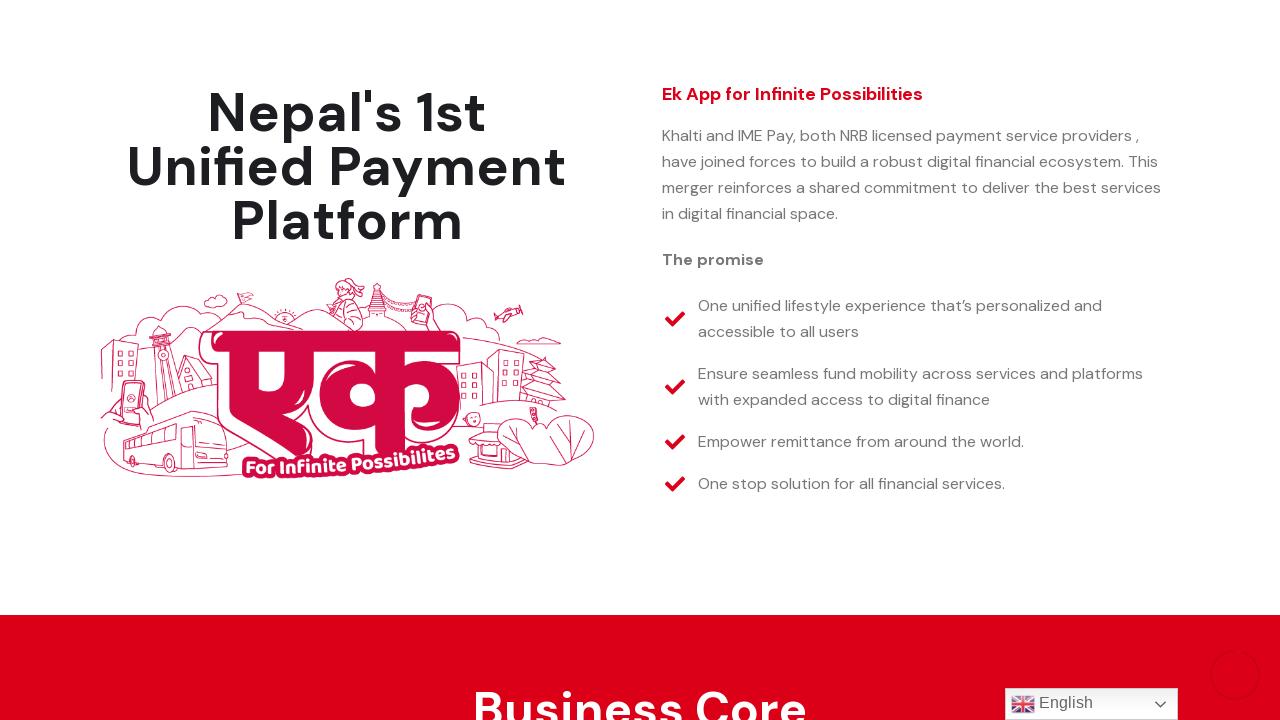

Scrolled down by 100 pixels
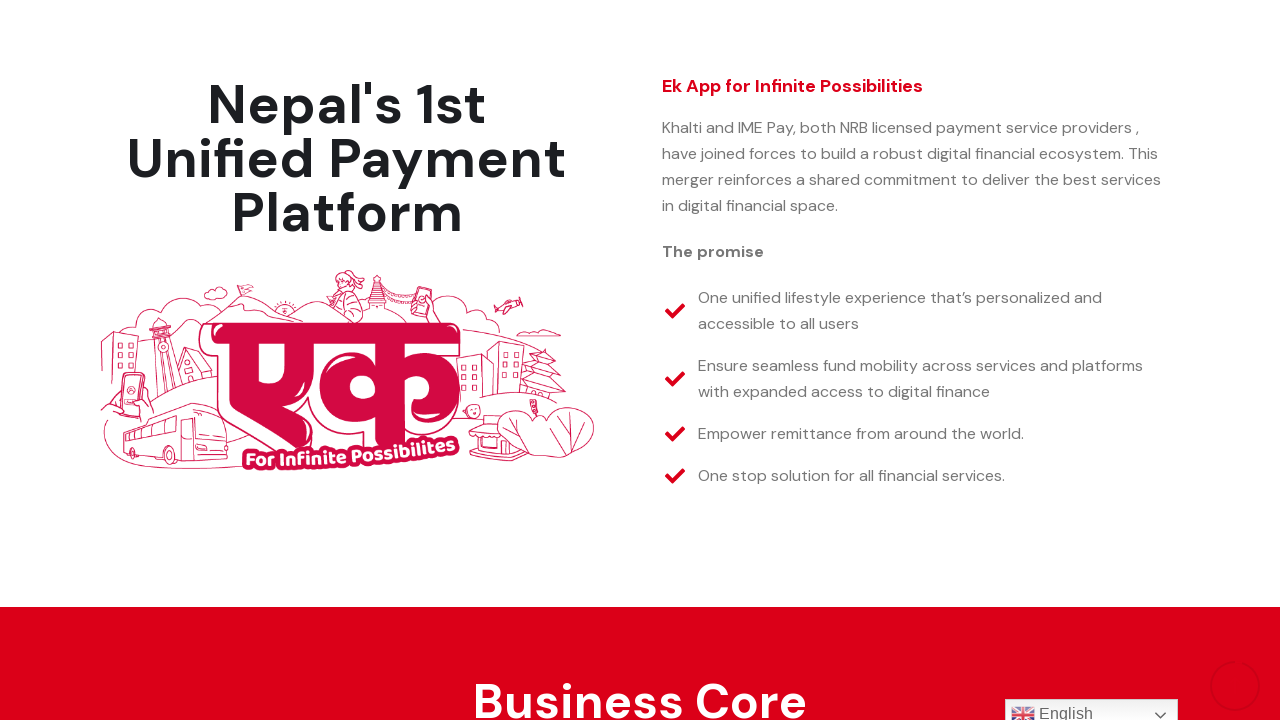

Waited 1 second before next scroll
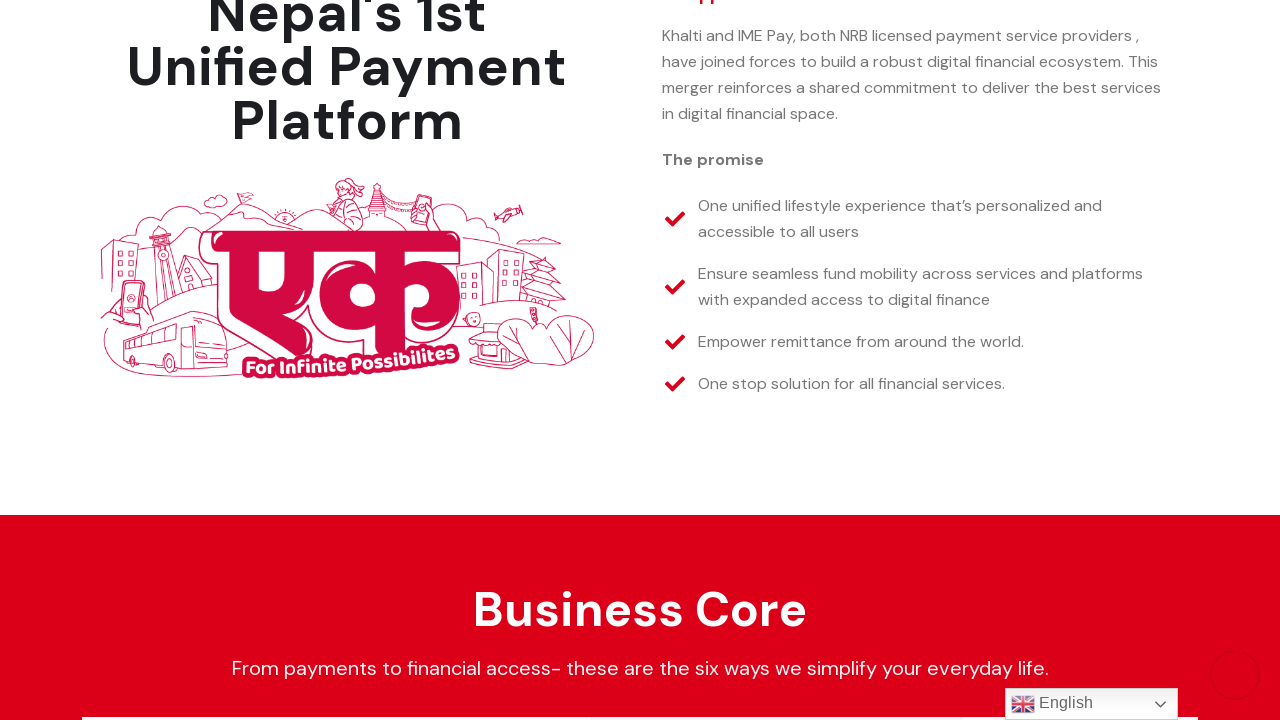

Scrolled down by 100 pixels
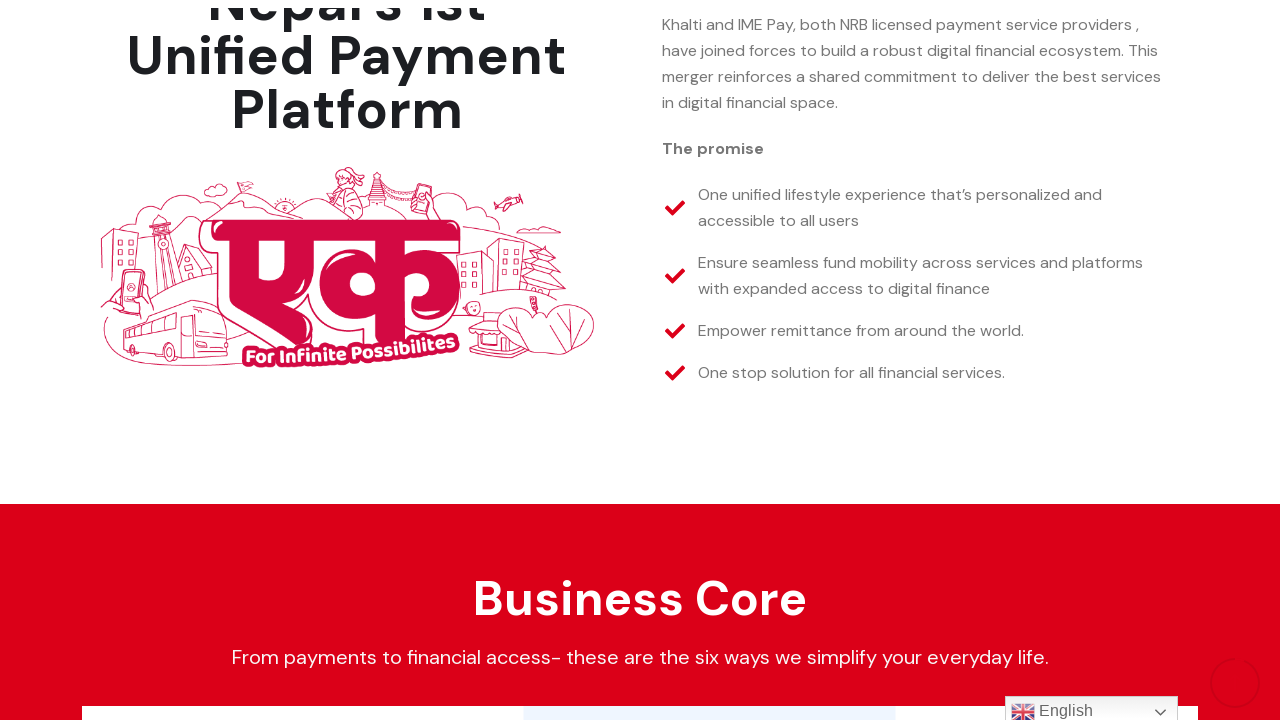

Waited 1 second before next scroll
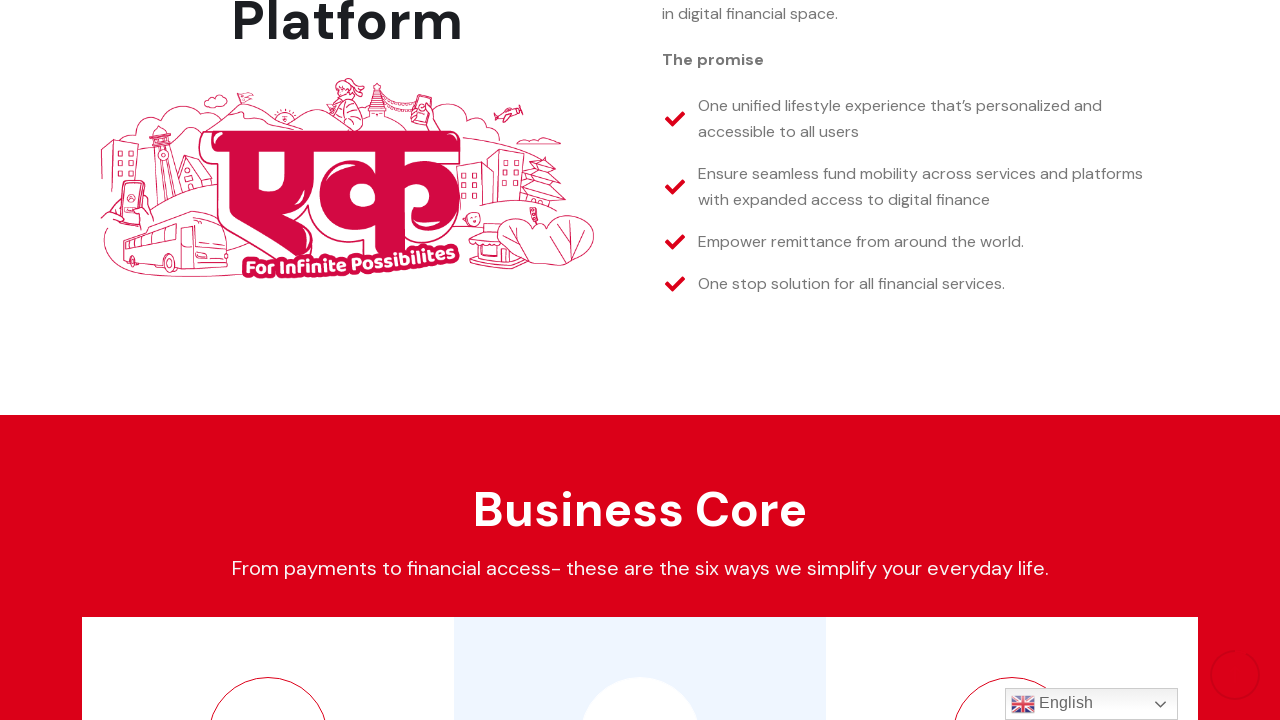

Scrolled down by 100 pixels
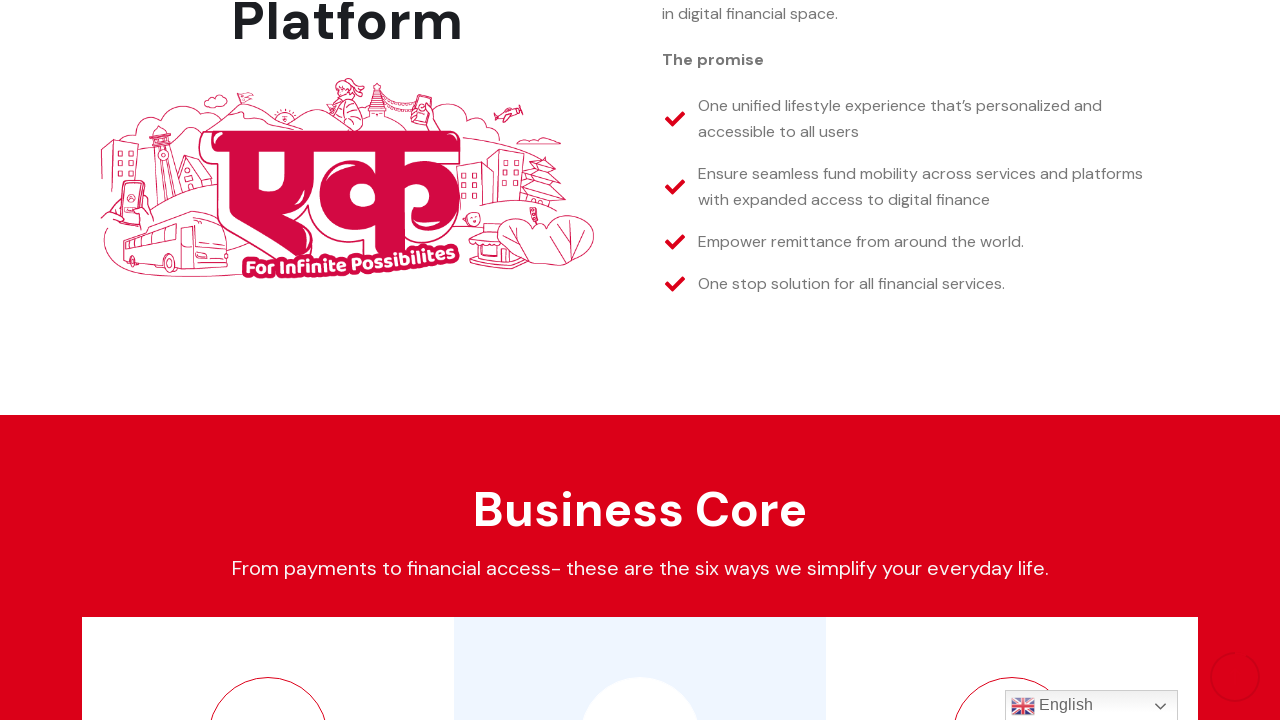

Waited 1 second before next scroll
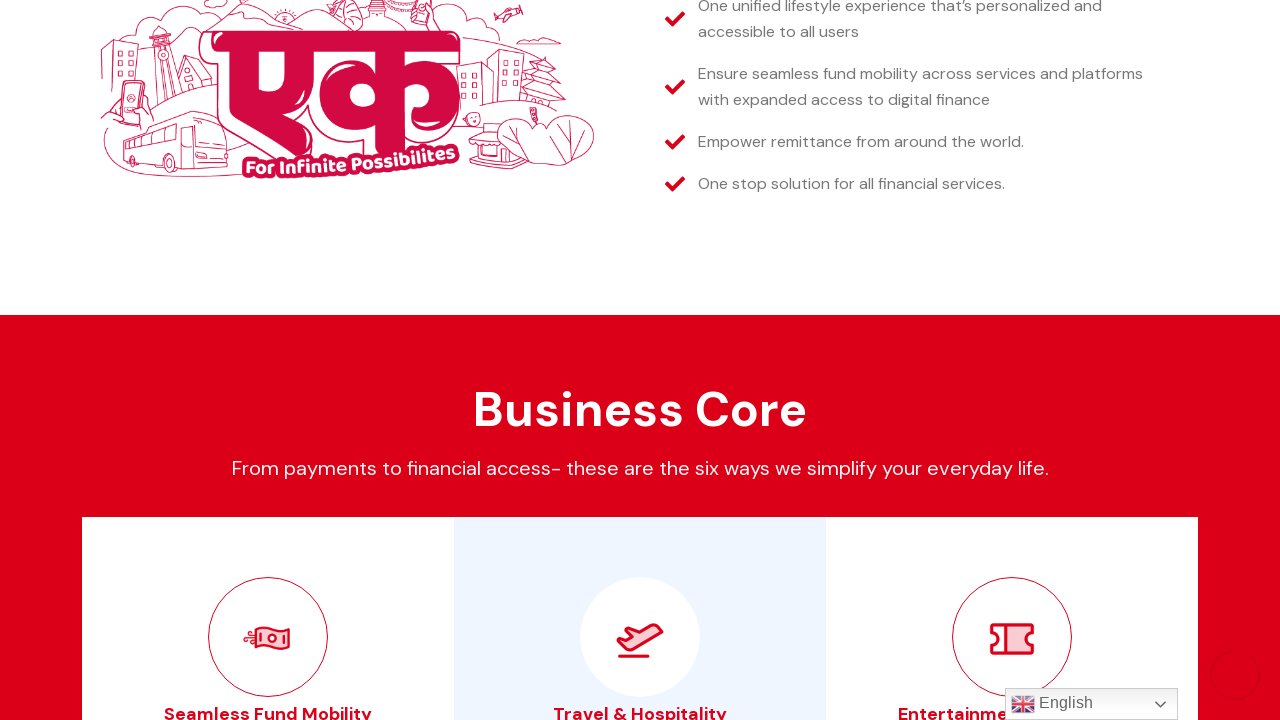

Scrolled down by 100 pixels
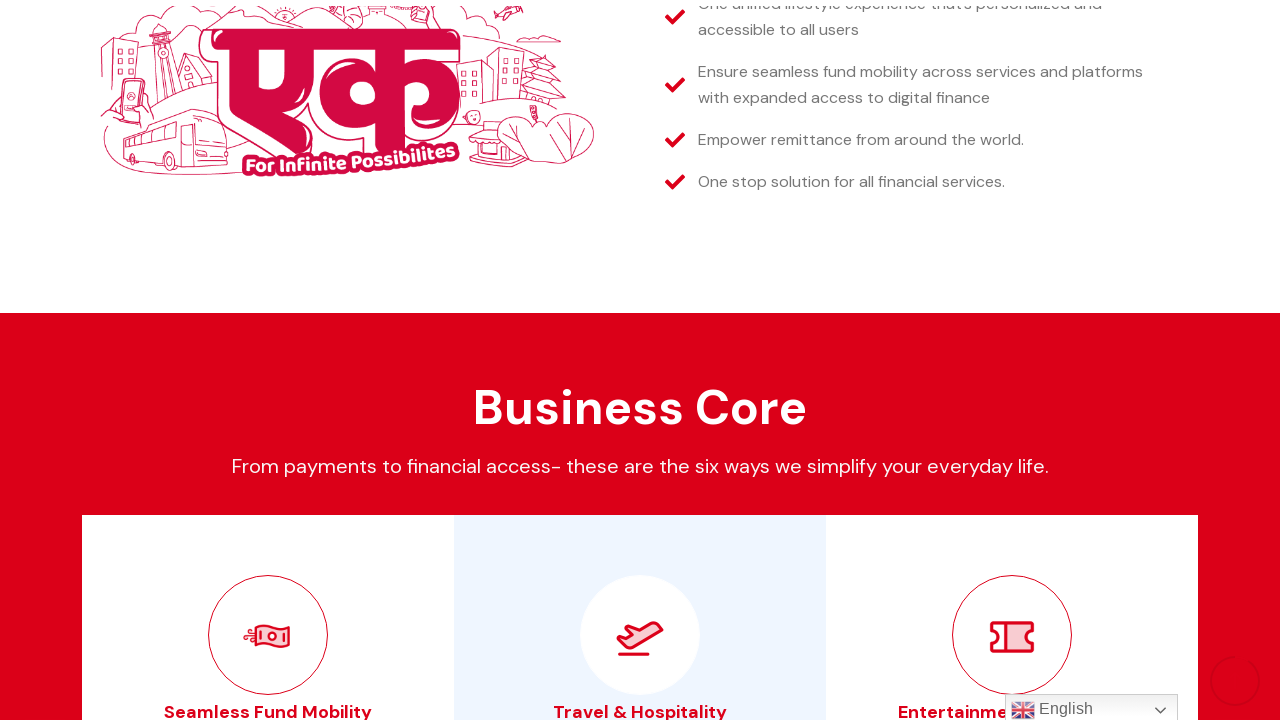

Waited 1 second before next scroll
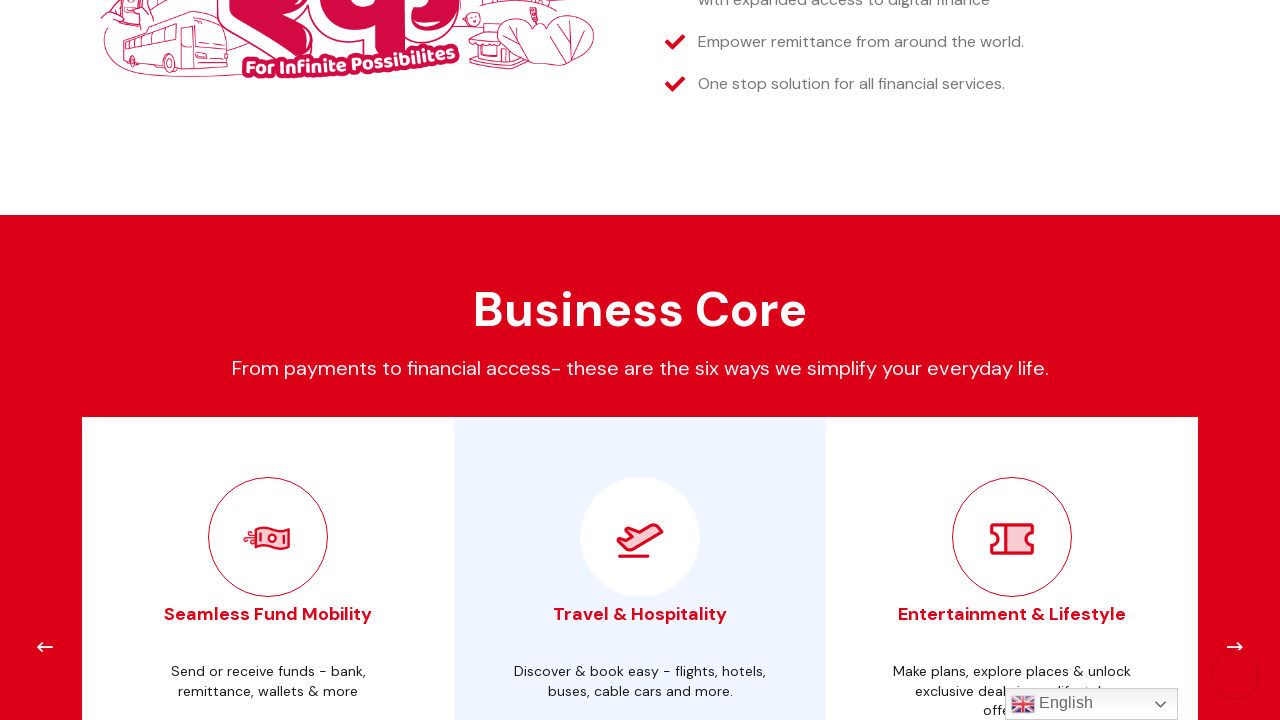

Scrolled down by 100 pixels
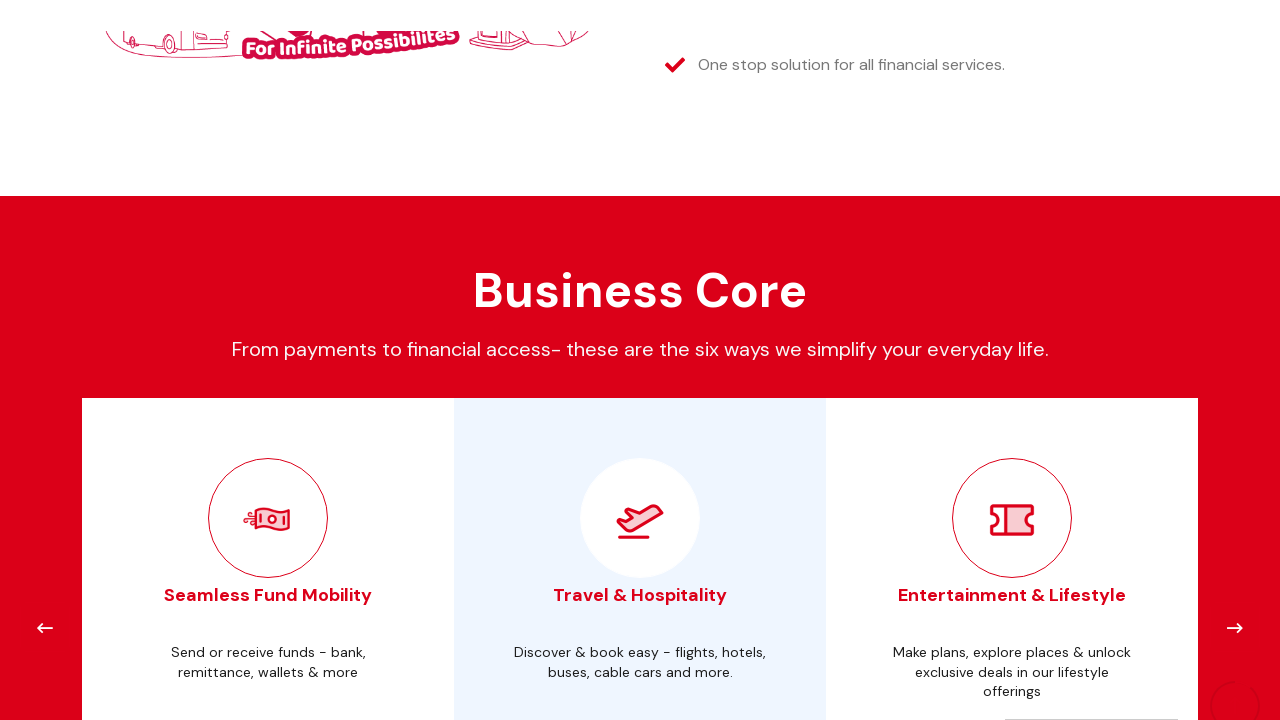

Waited 1 second before next scroll
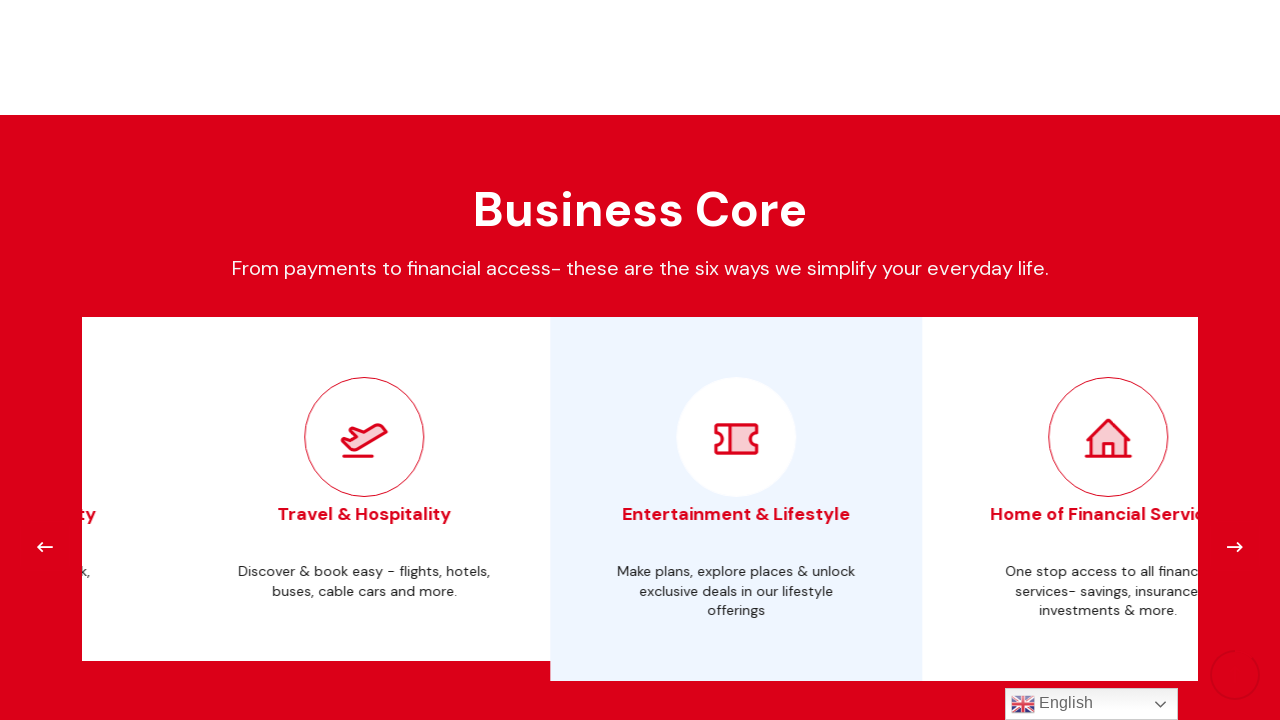

Scrolled down by 100 pixels
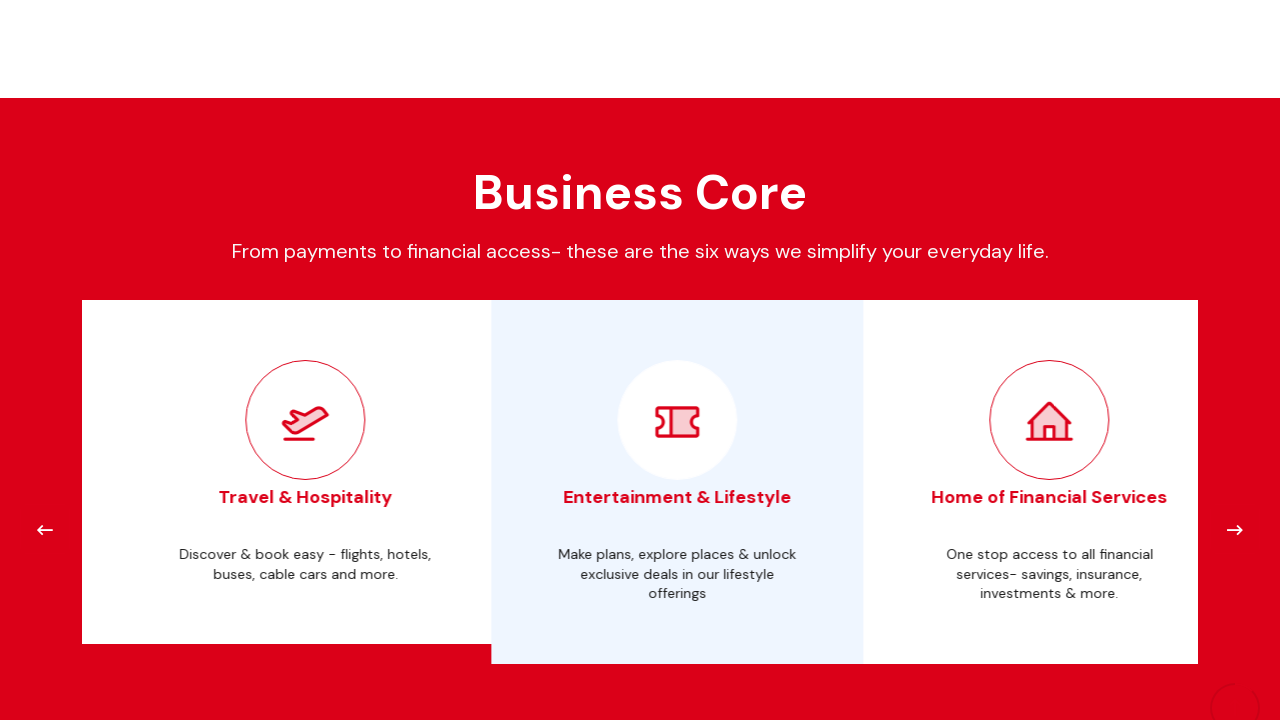

Waited 1 second before next scroll
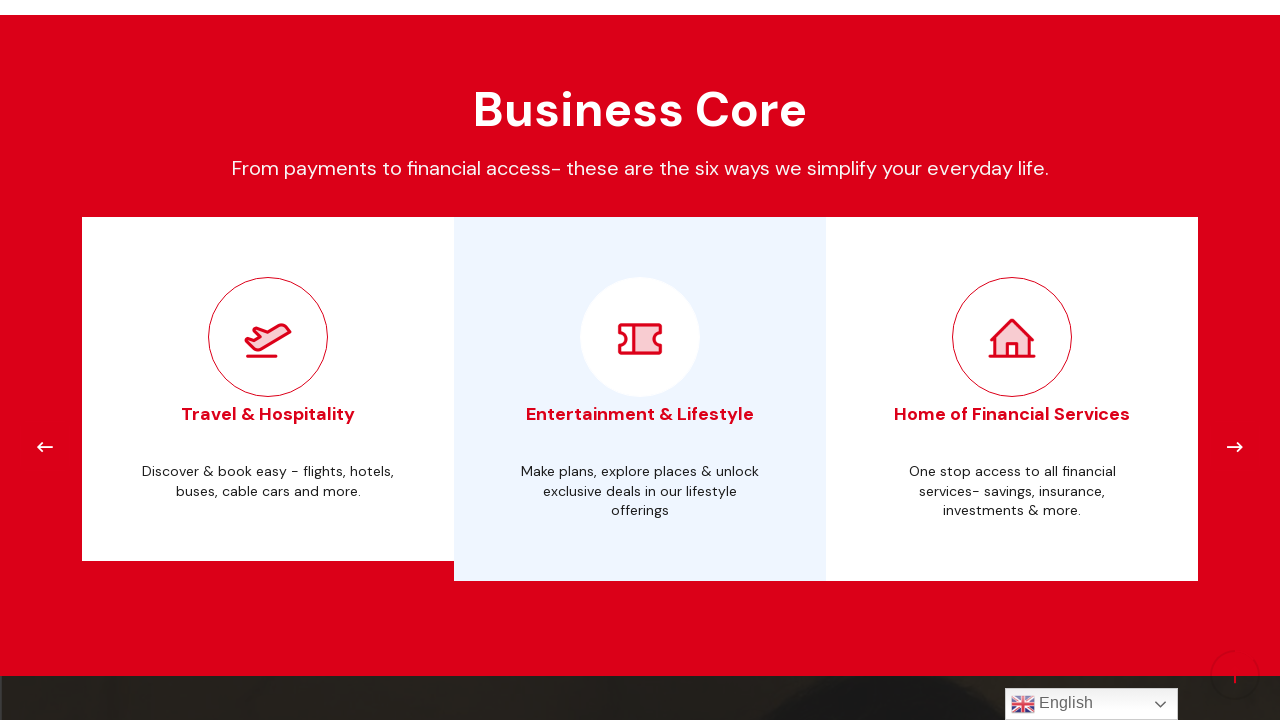

Scrolled down by 100 pixels
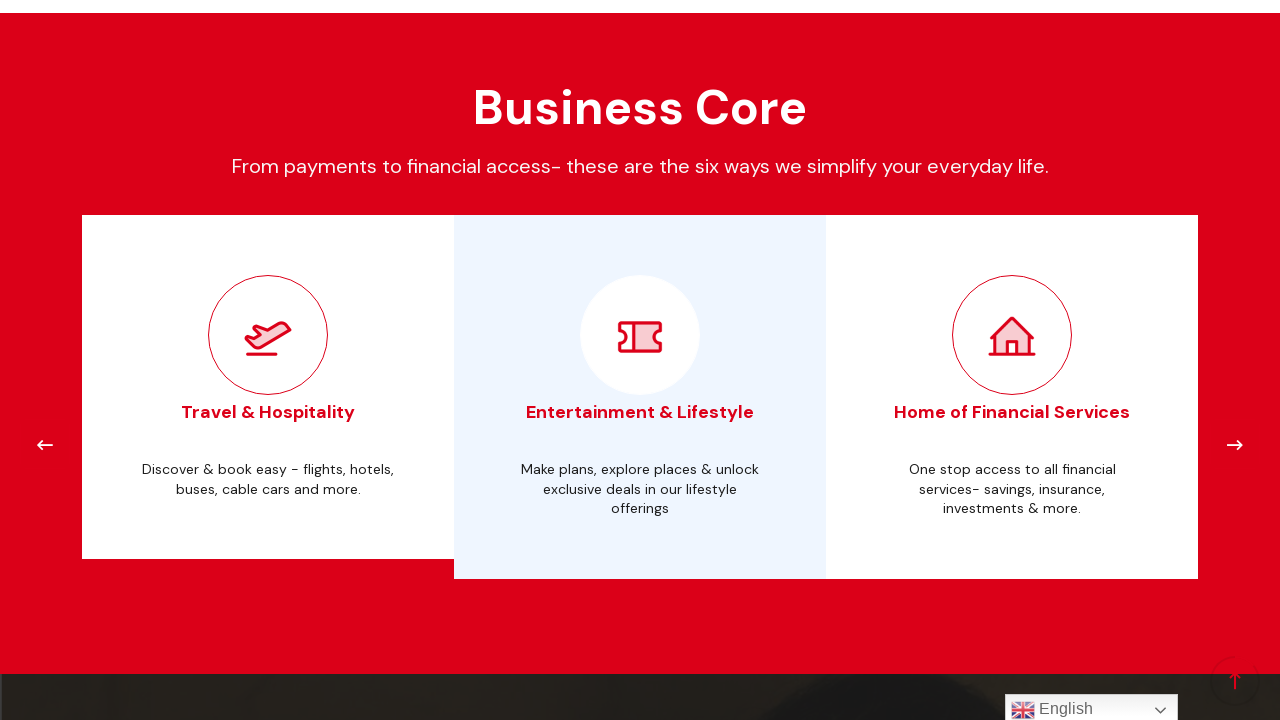

Waited 1 second before next scroll
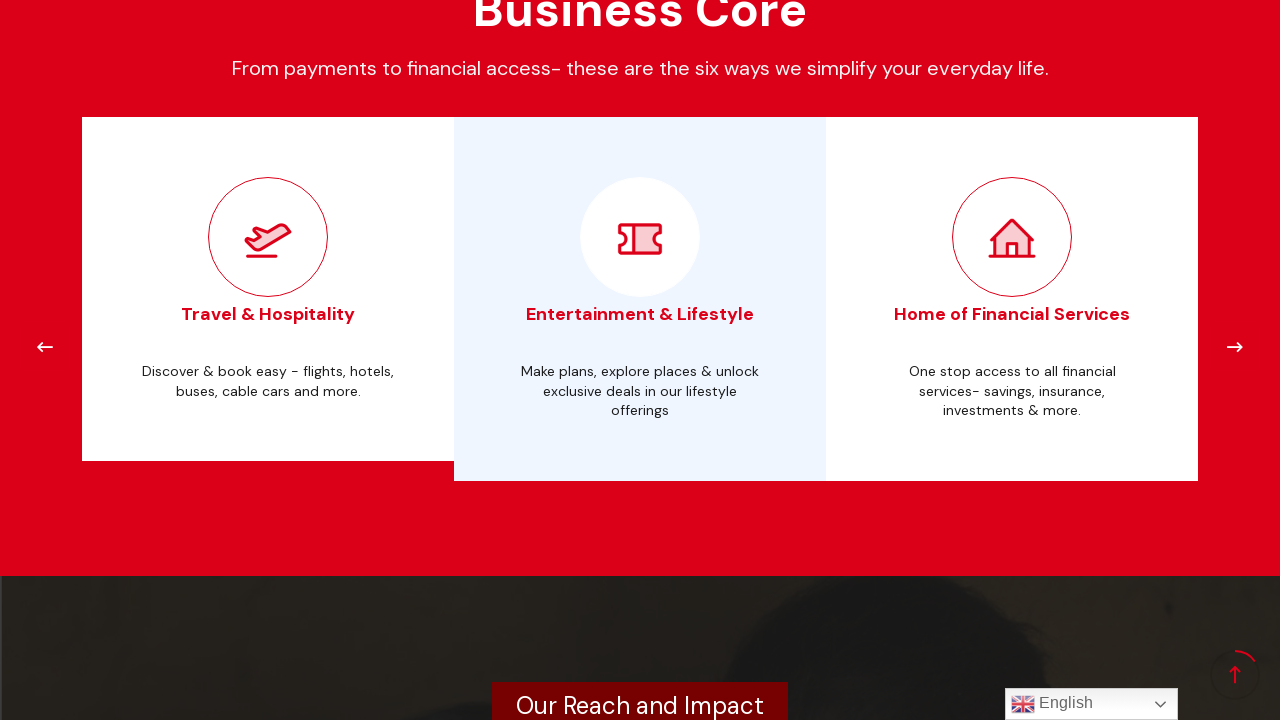

Scrolled down by 100 pixels
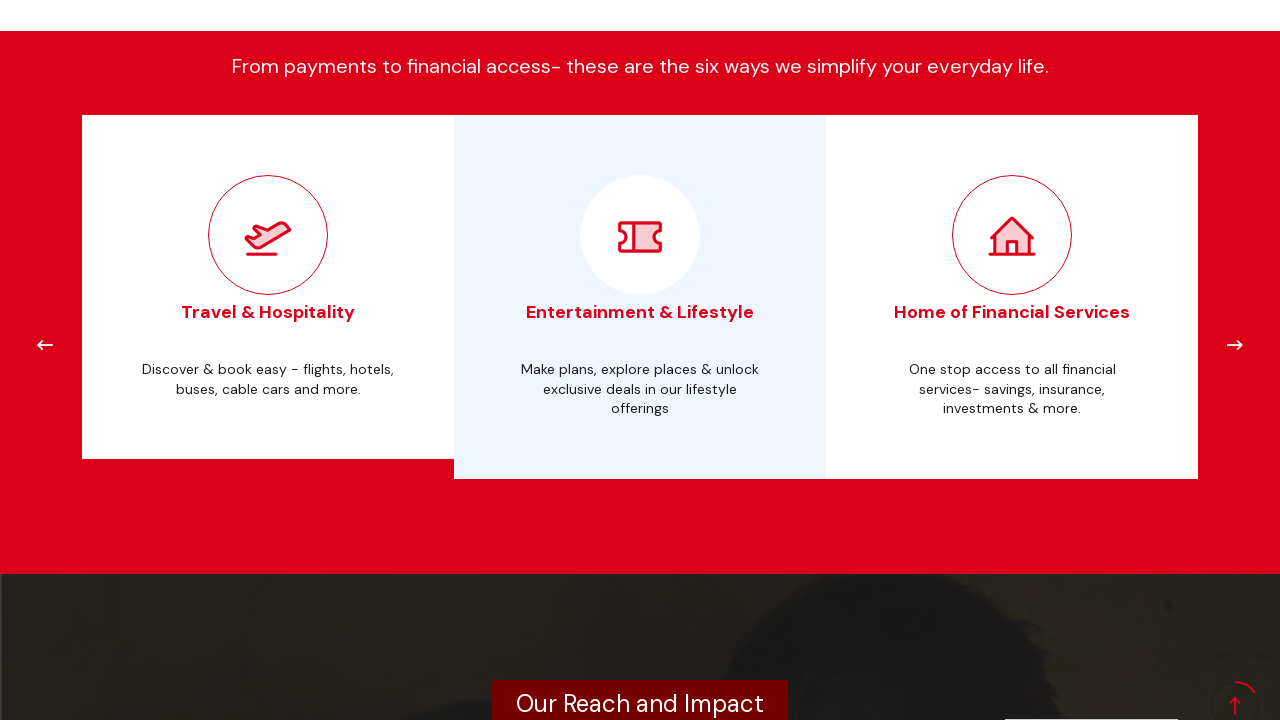

Waited 1 second before next scroll
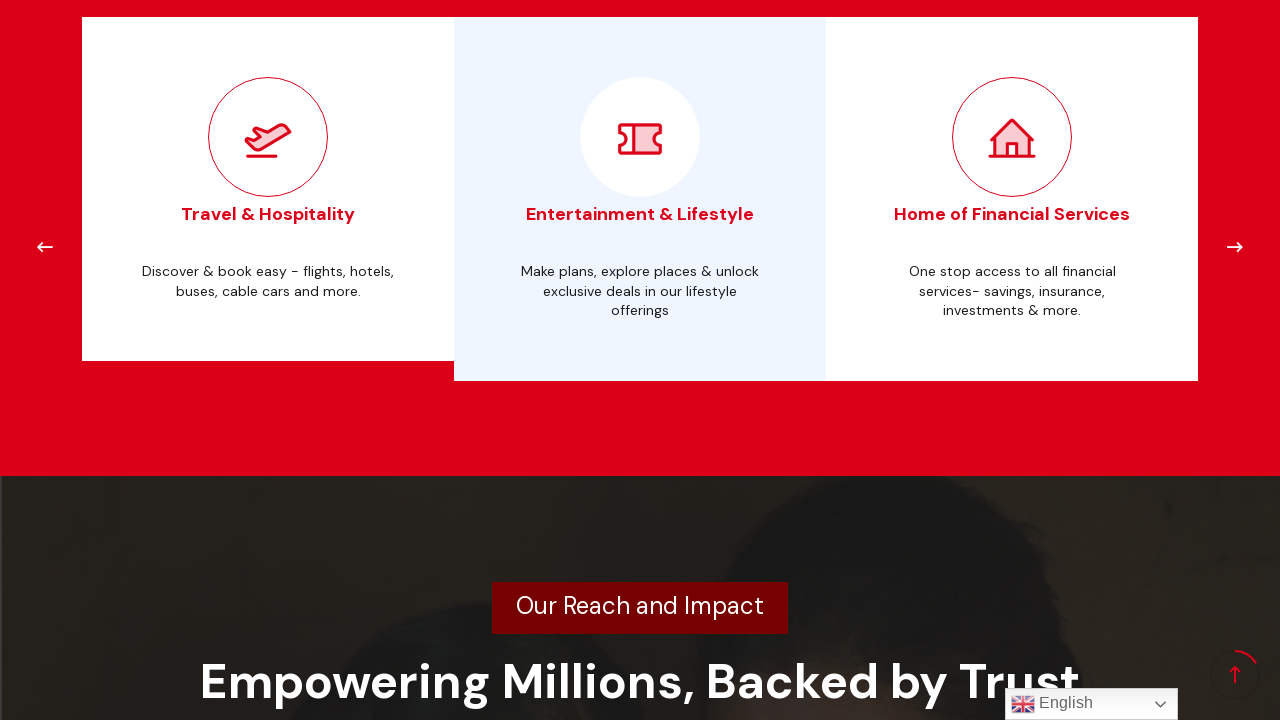

Scrolled down by 100 pixels
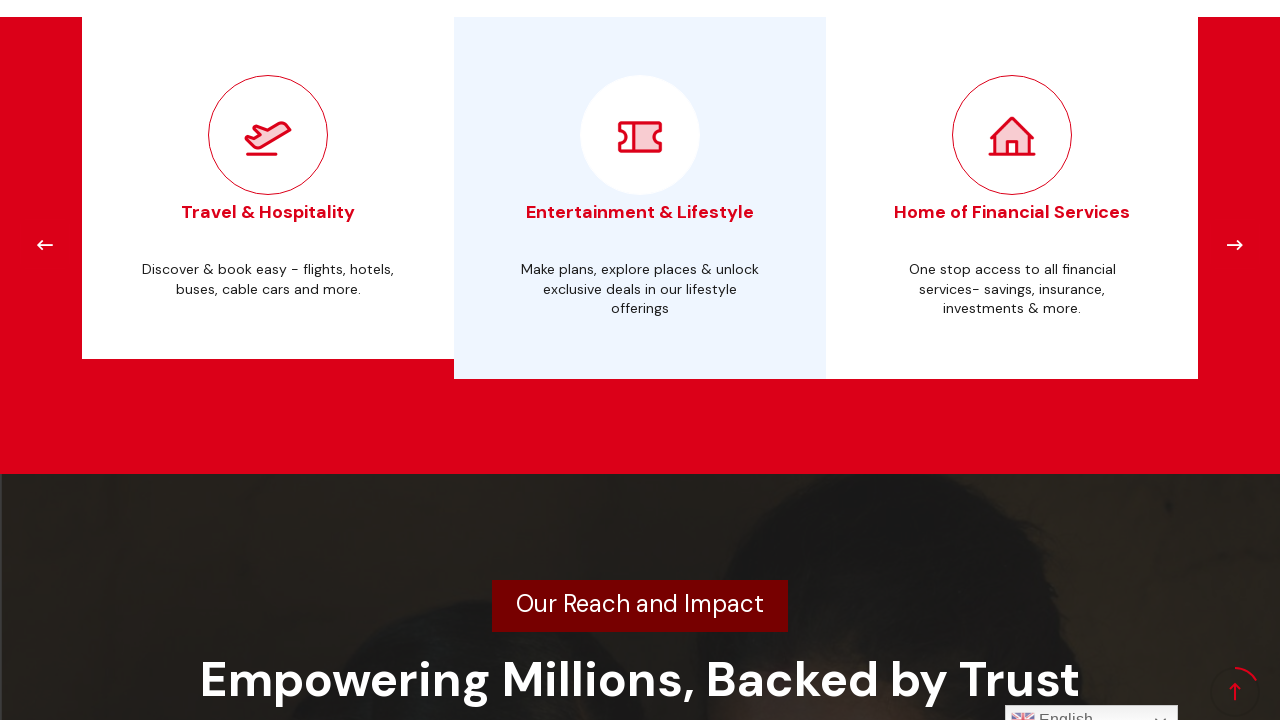

Waited 1 second before next scroll
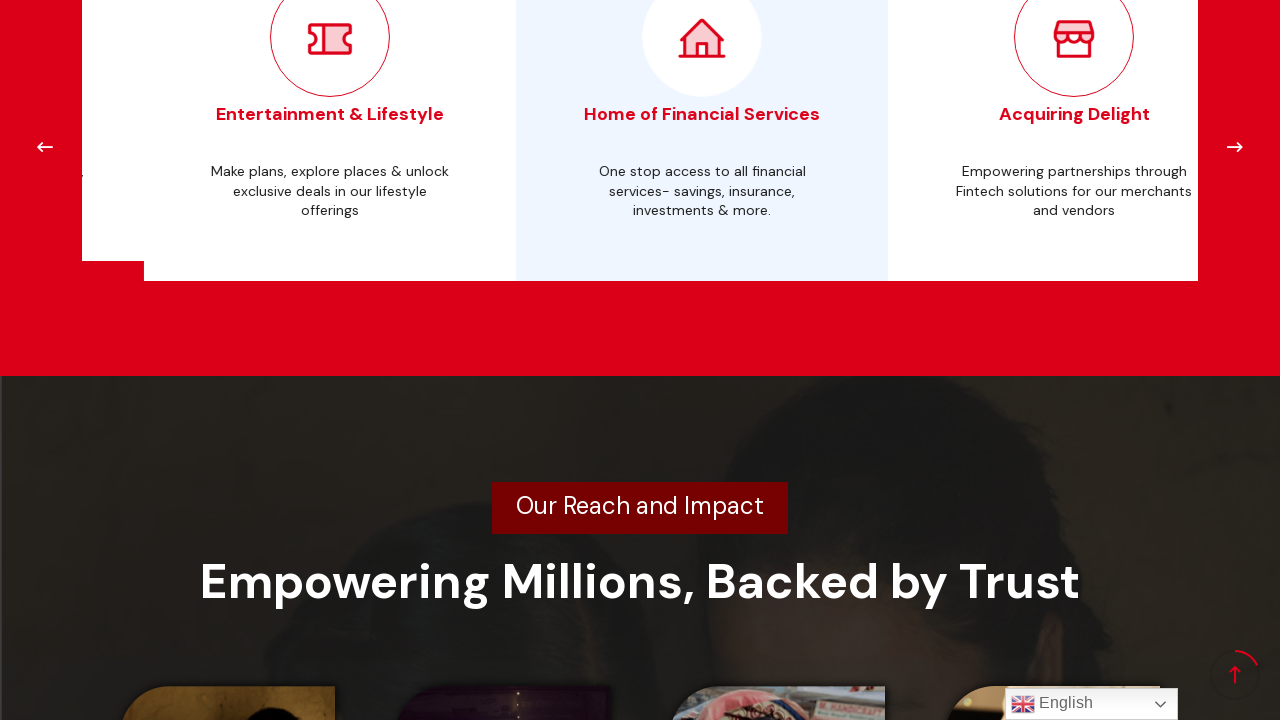

Scrolled down by 100 pixels
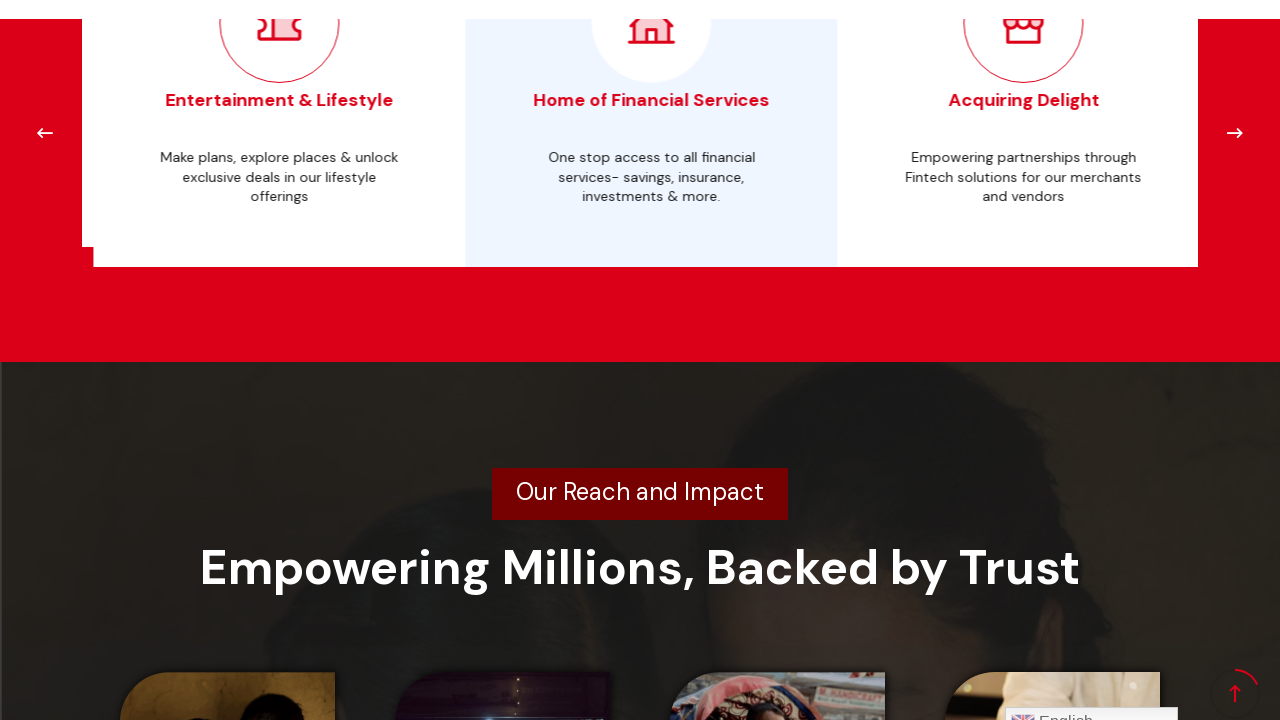

Waited 1 second before next scroll
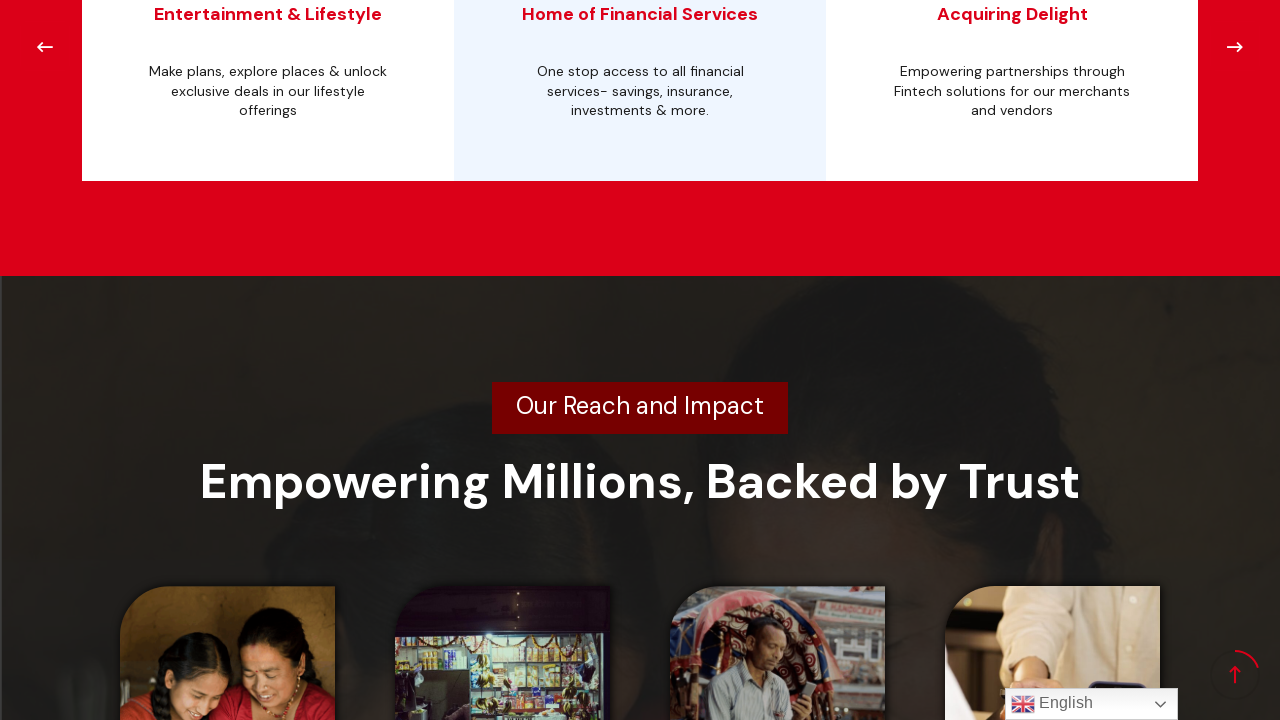

Scrolled down by 100 pixels
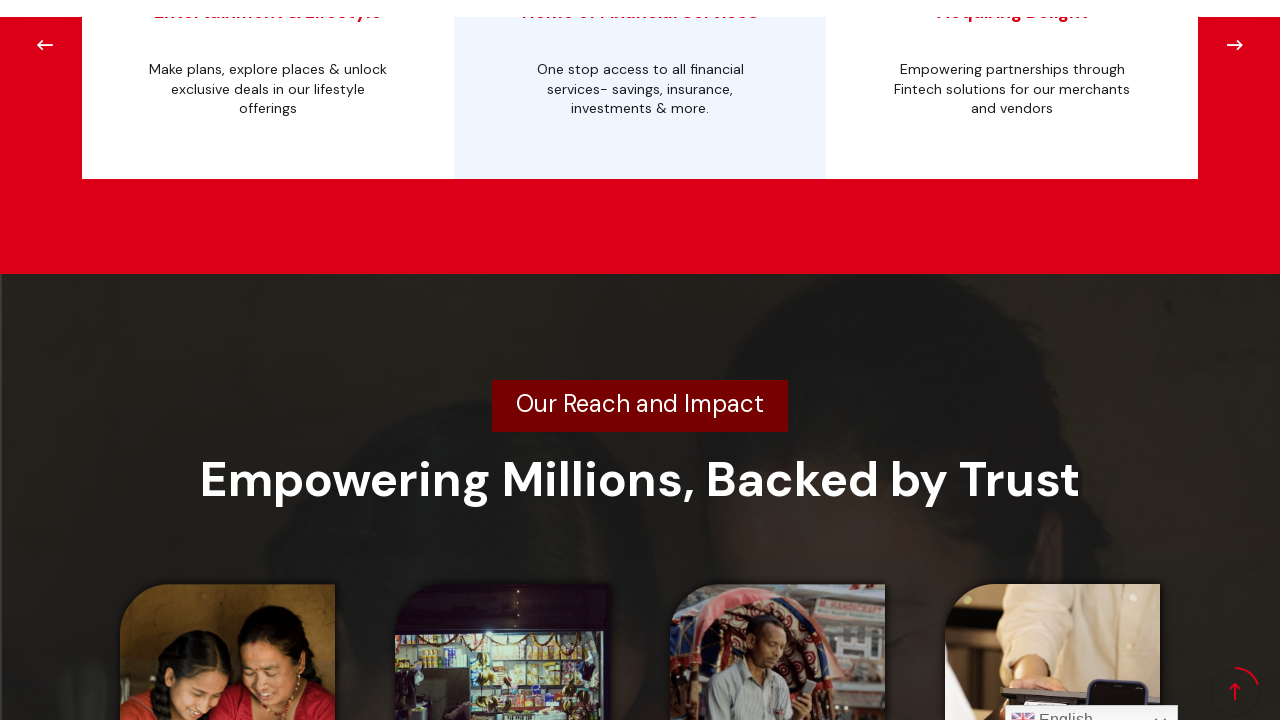

Waited 1 second before next scroll
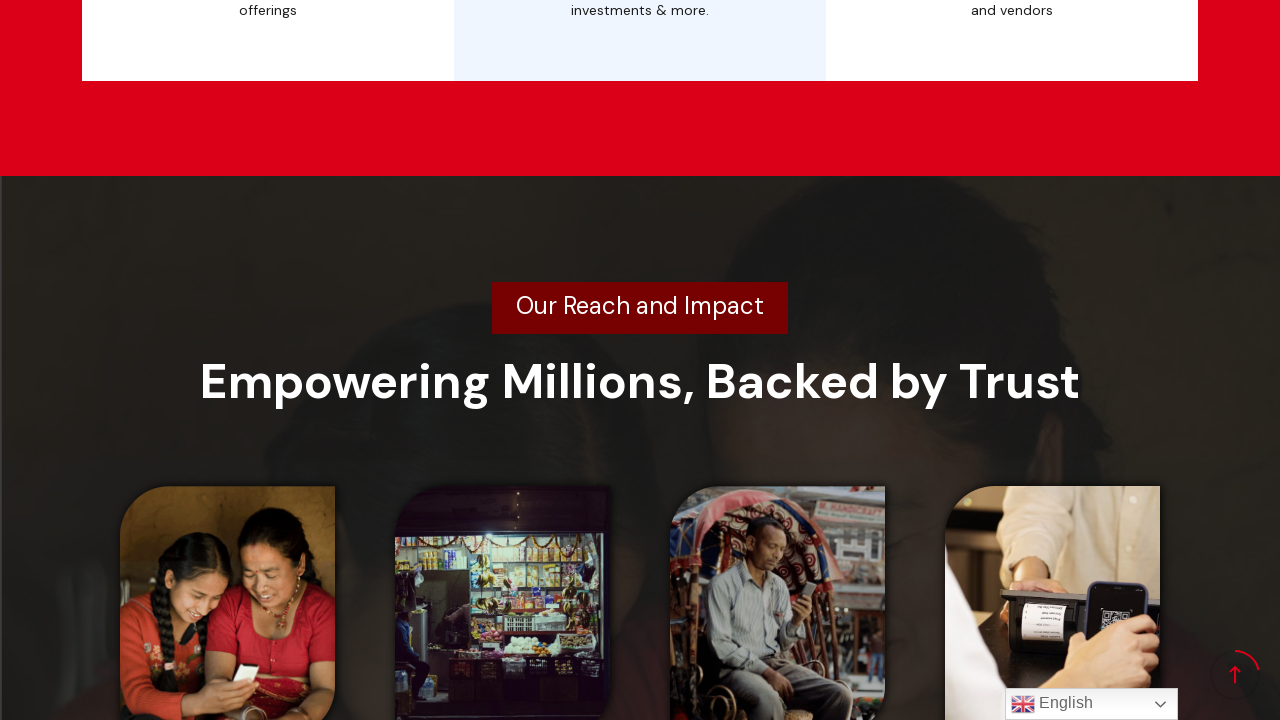

Scrolled down by 100 pixels
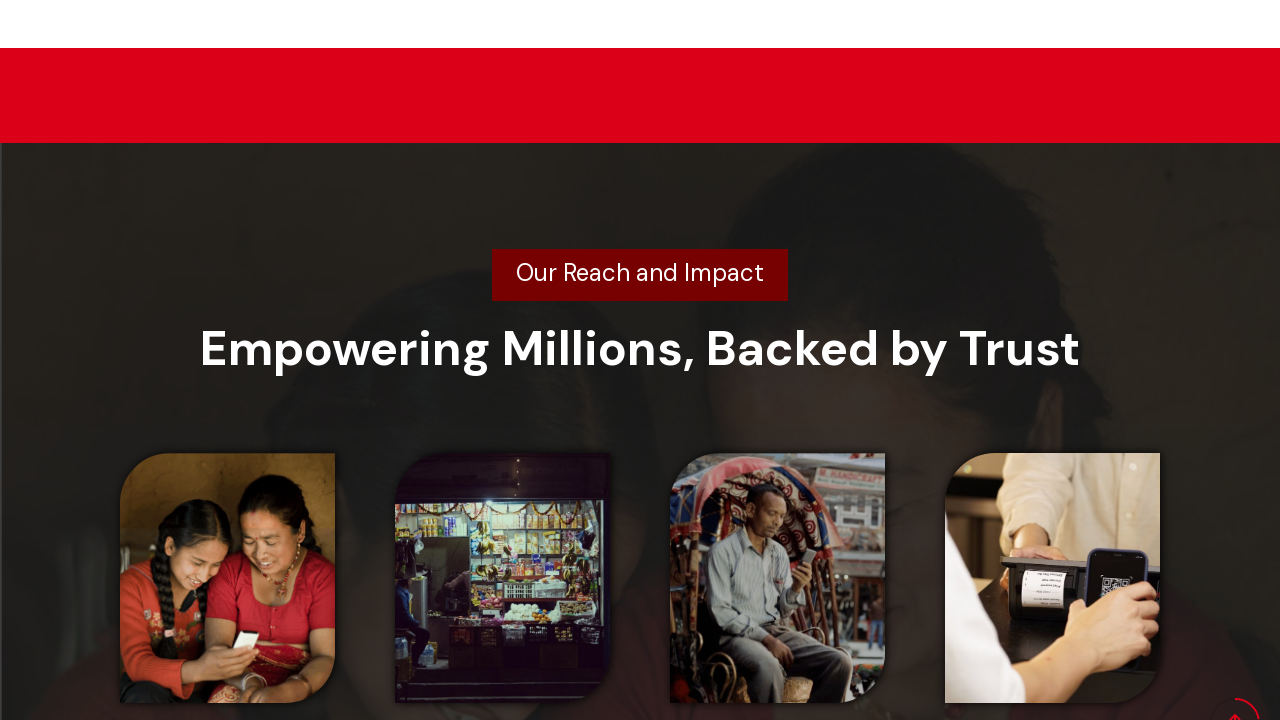

Waited 1 second before next scroll
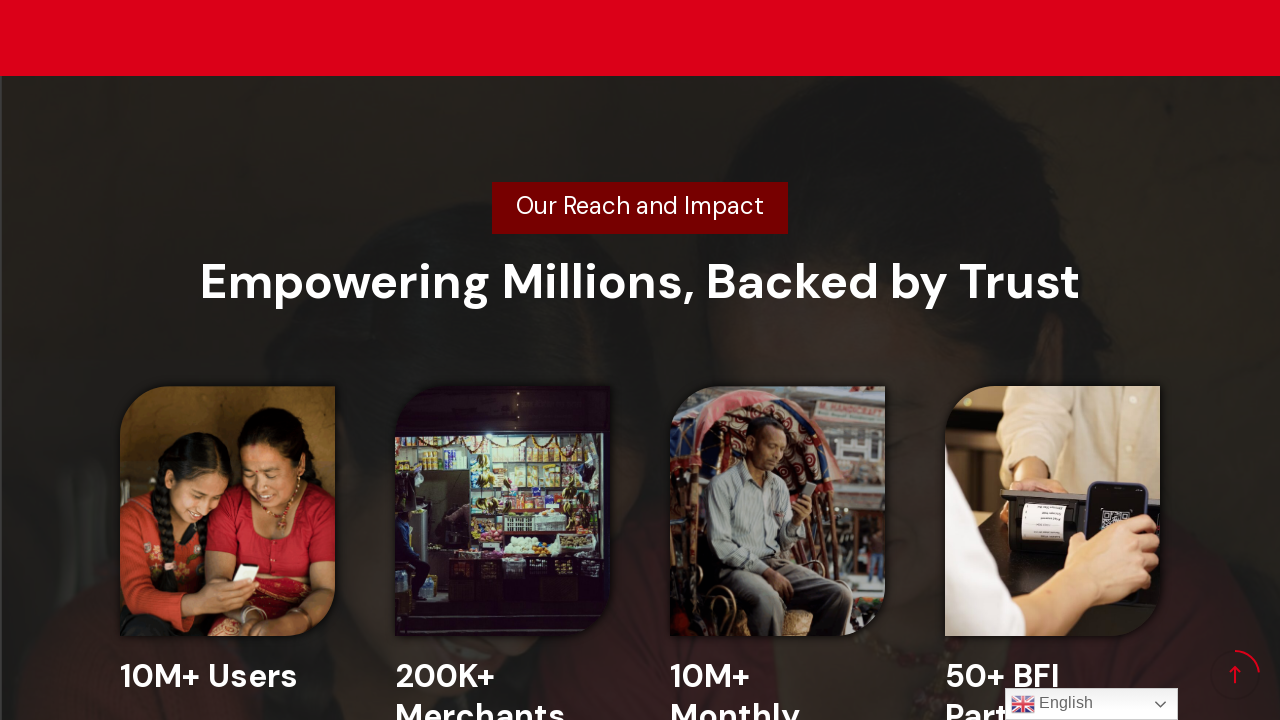

Scrolled down by 100 pixels
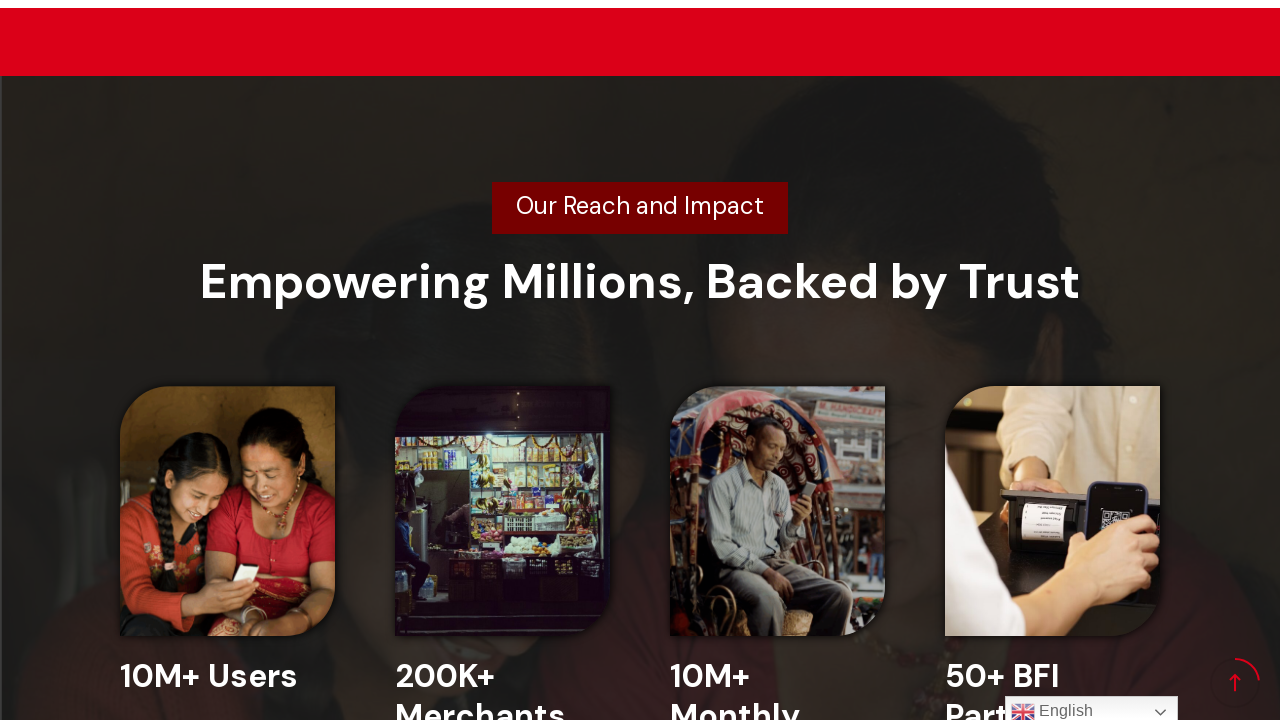

Waited 1 second before next scroll
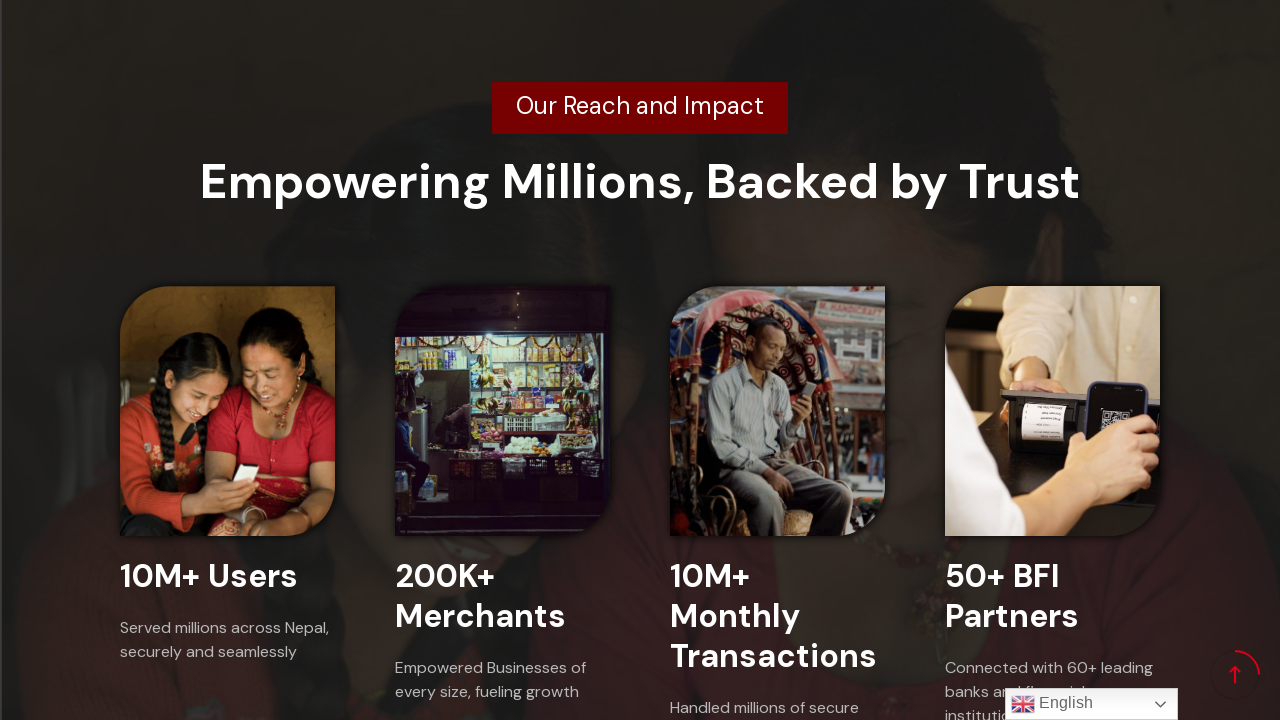

Scrolled down by 100 pixels
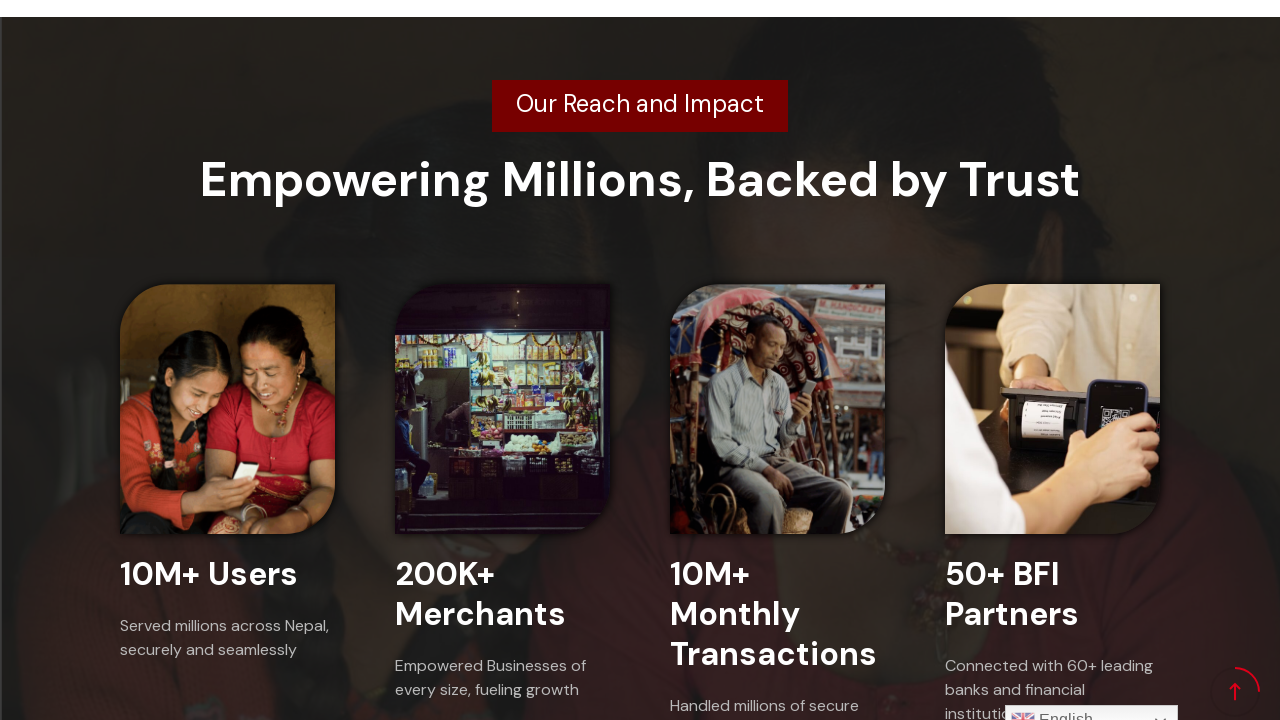

Waited 1 second before next scroll
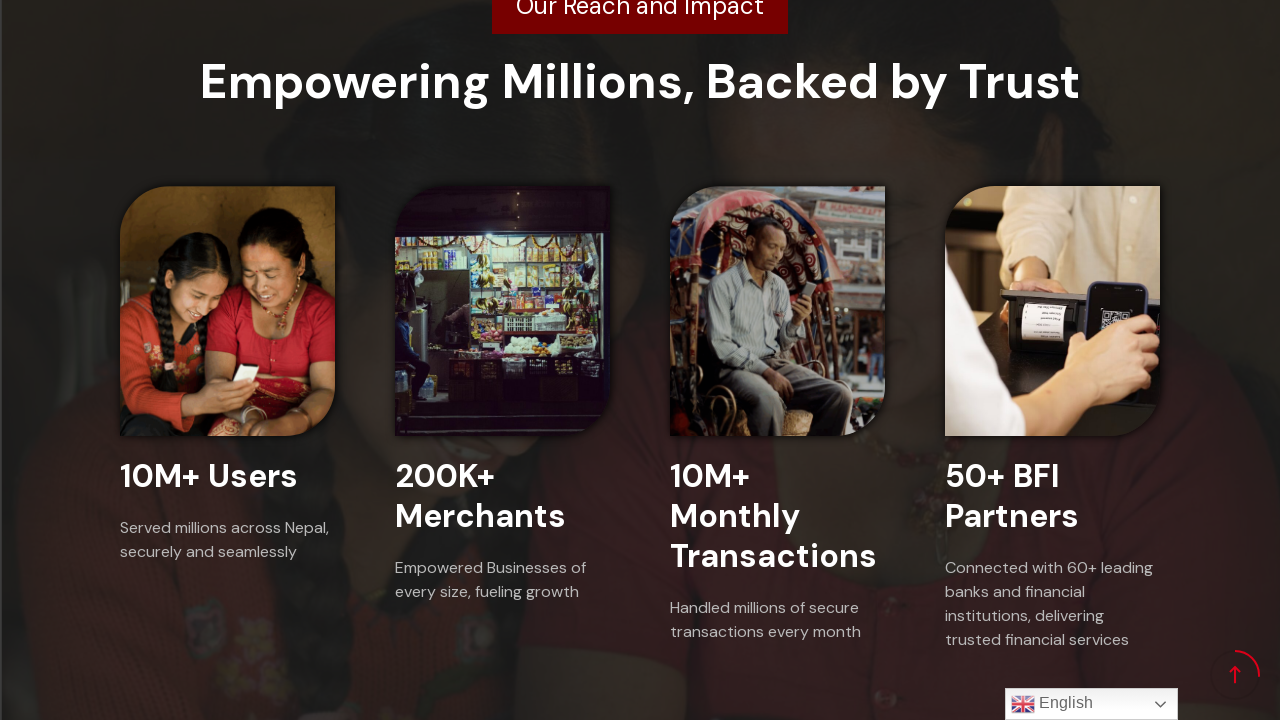

Scrolled down by 100 pixels
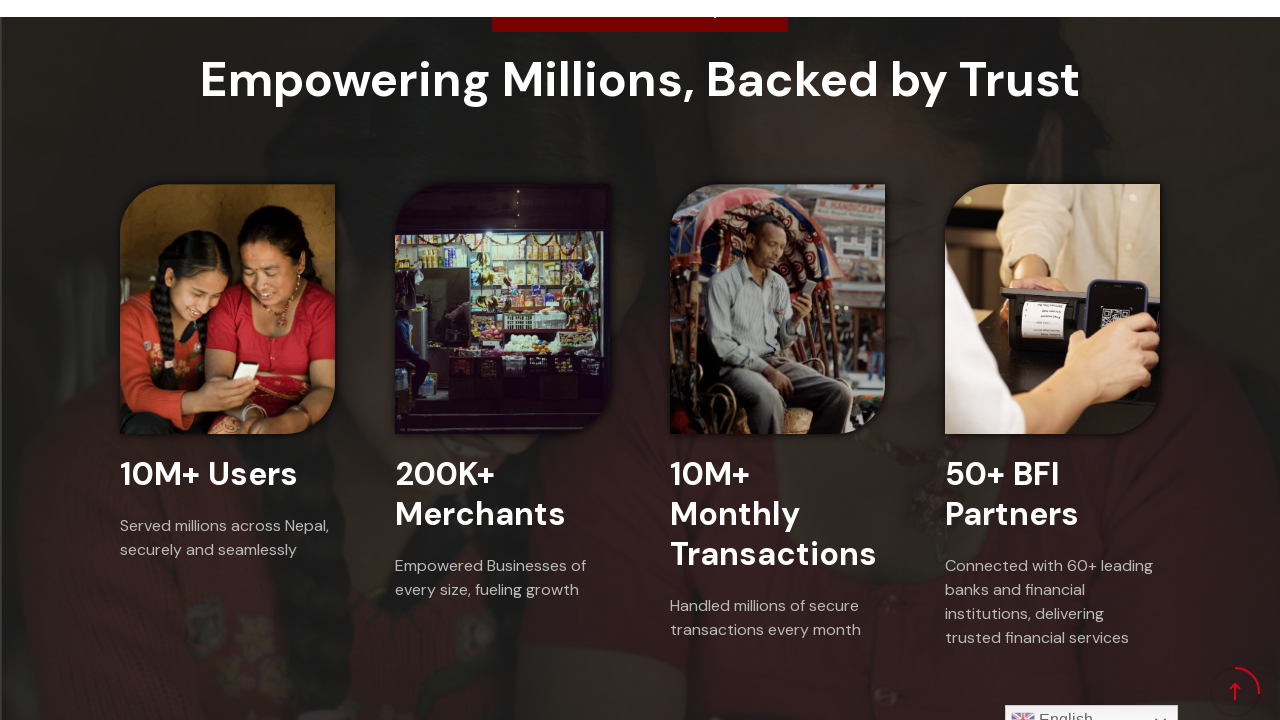

Waited 1 second before next scroll
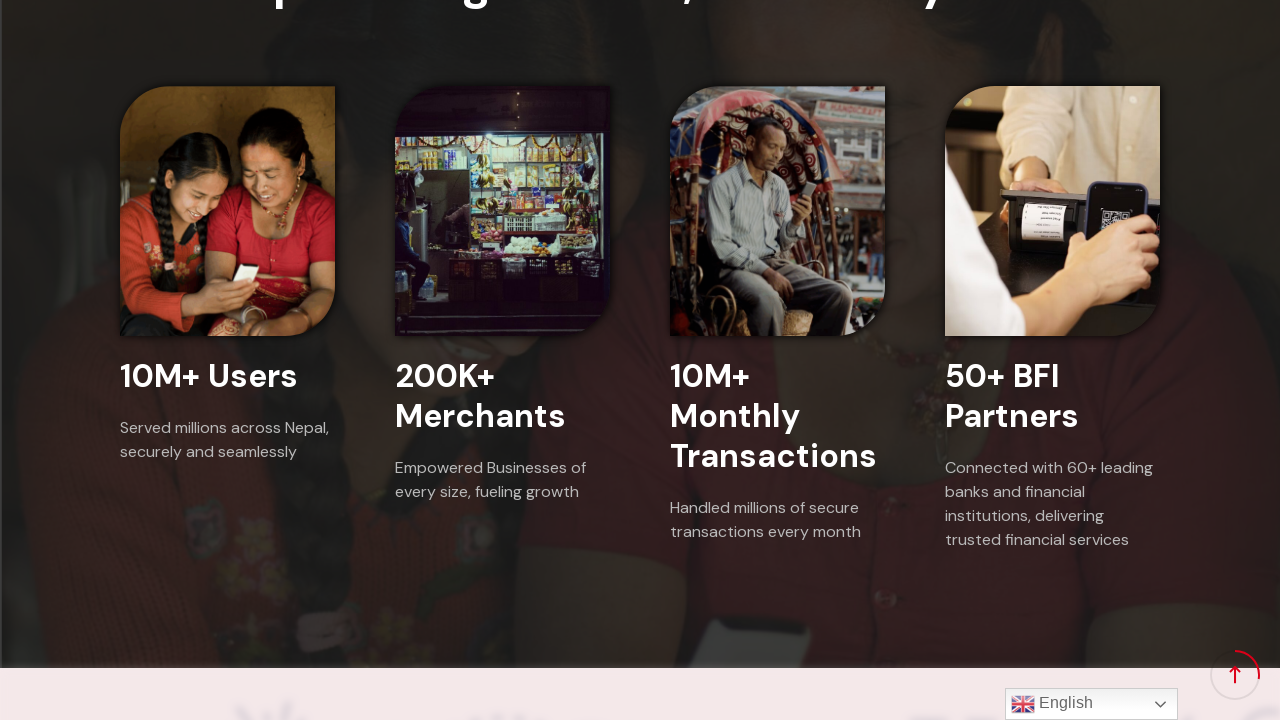

Scrolled down by 100 pixels
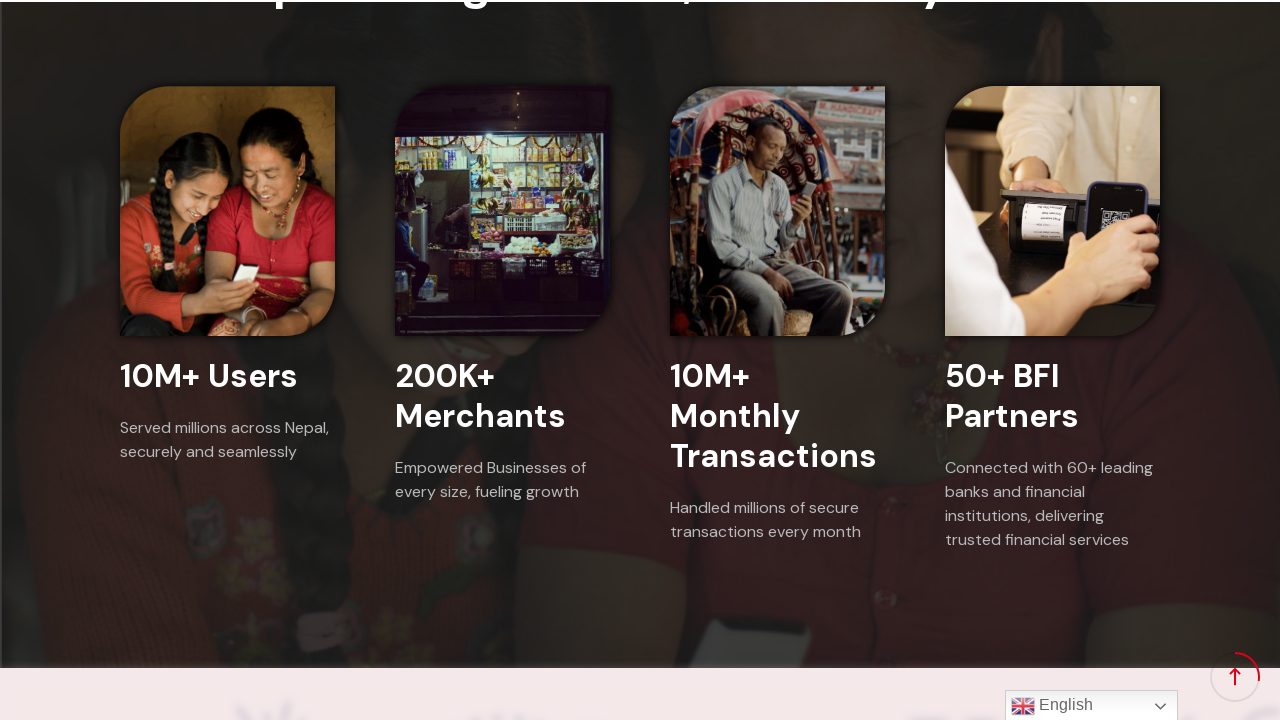

Waited 1 second before next scroll
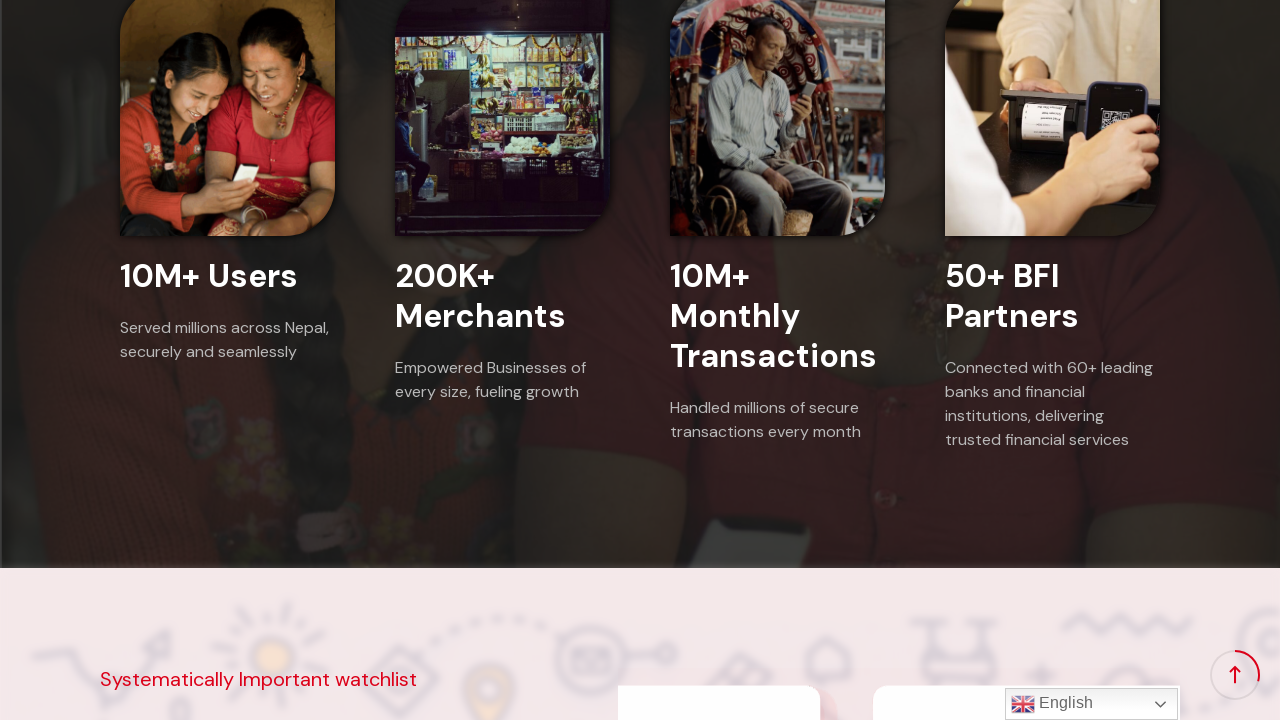

Scrolled down by 100 pixels
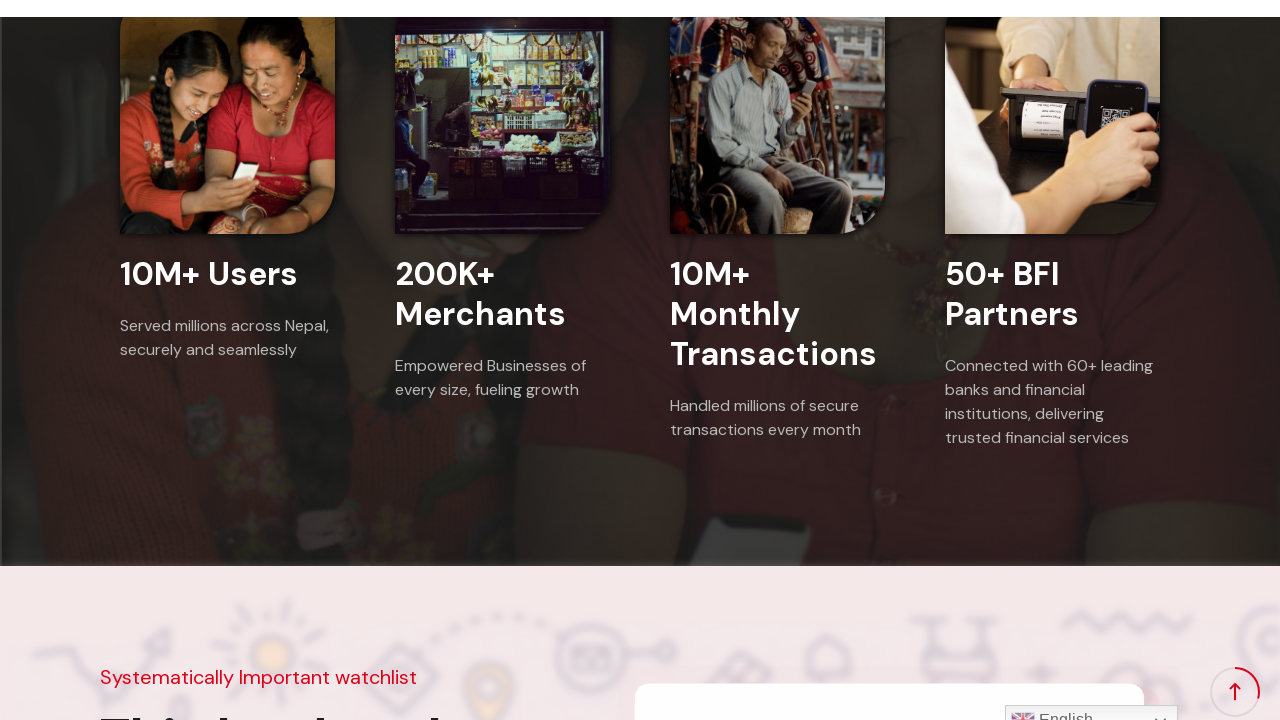

Waited 1 second before next scroll
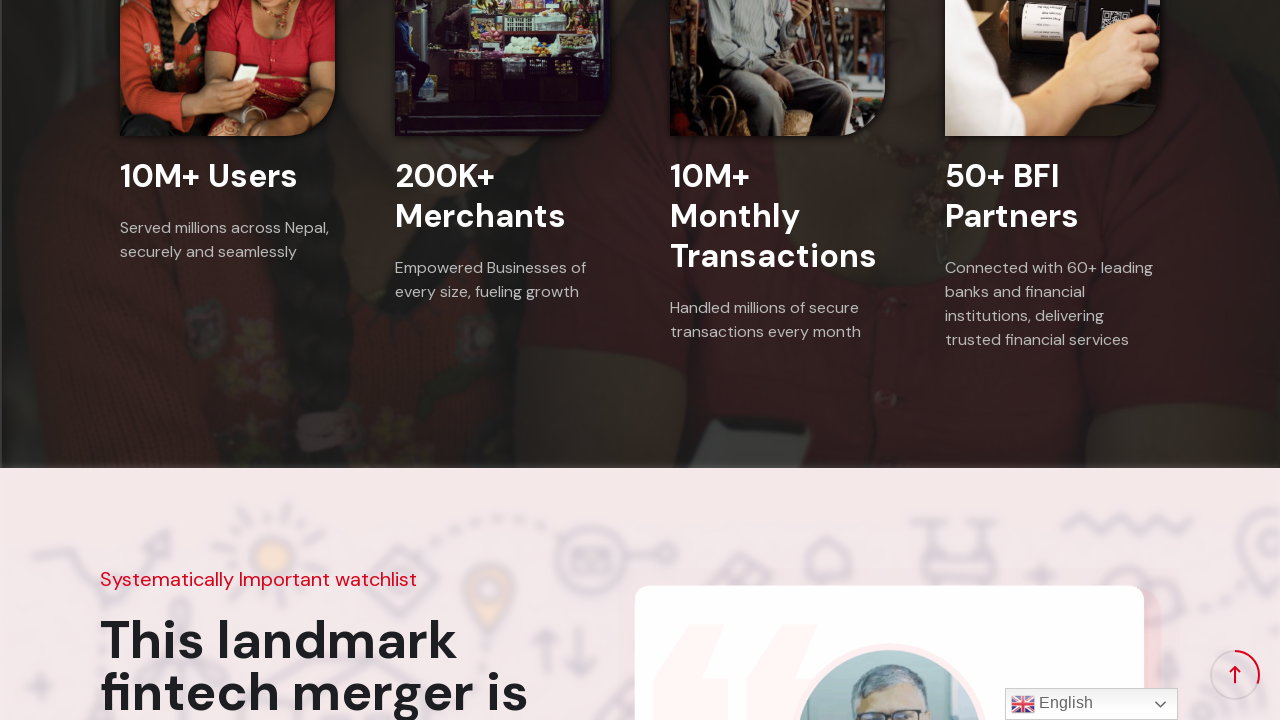

Scrolled down by 100 pixels
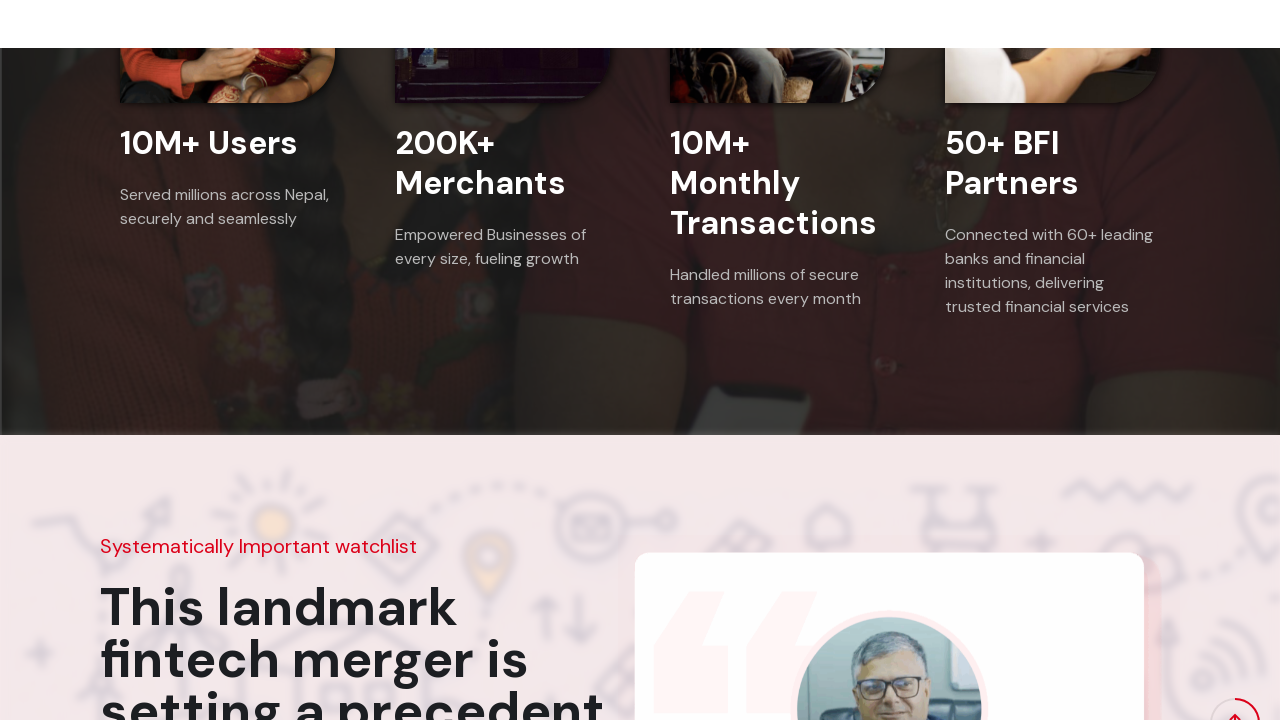

Waited 1 second before next scroll
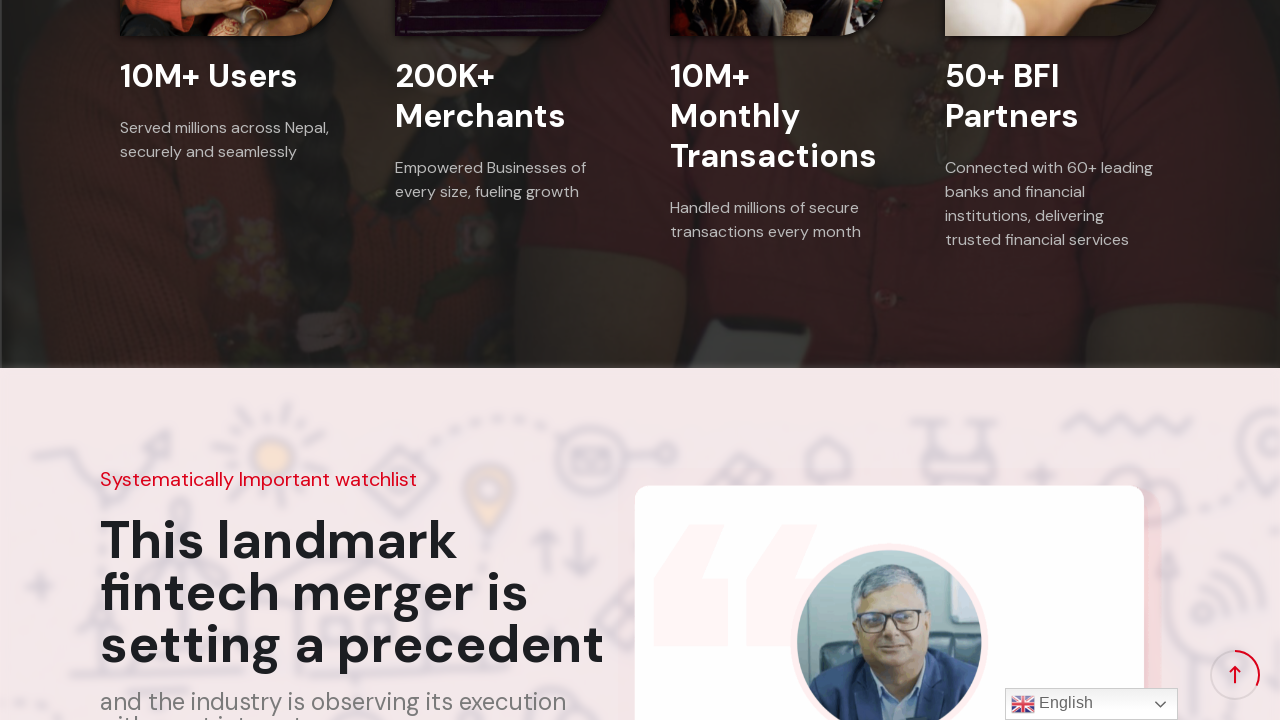

Scrolled down by 100 pixels
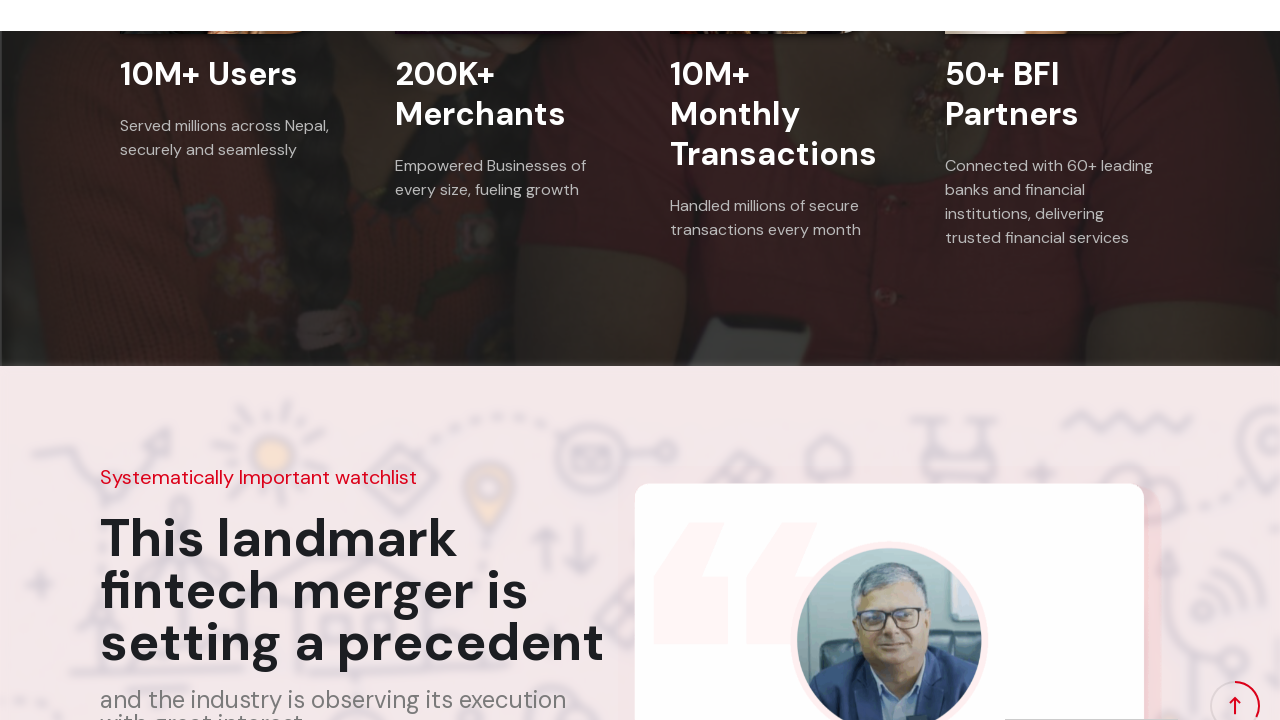

Waited 1 second before next scroll
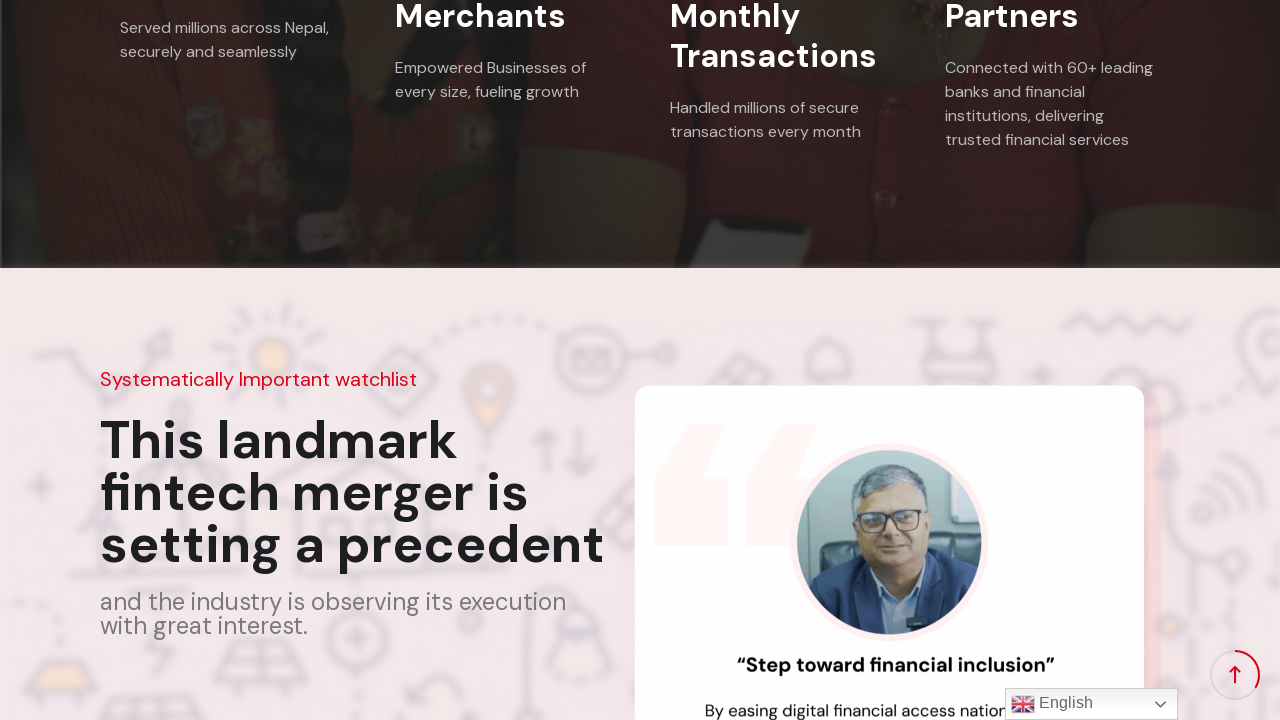

Scrolled down by 100 pixels
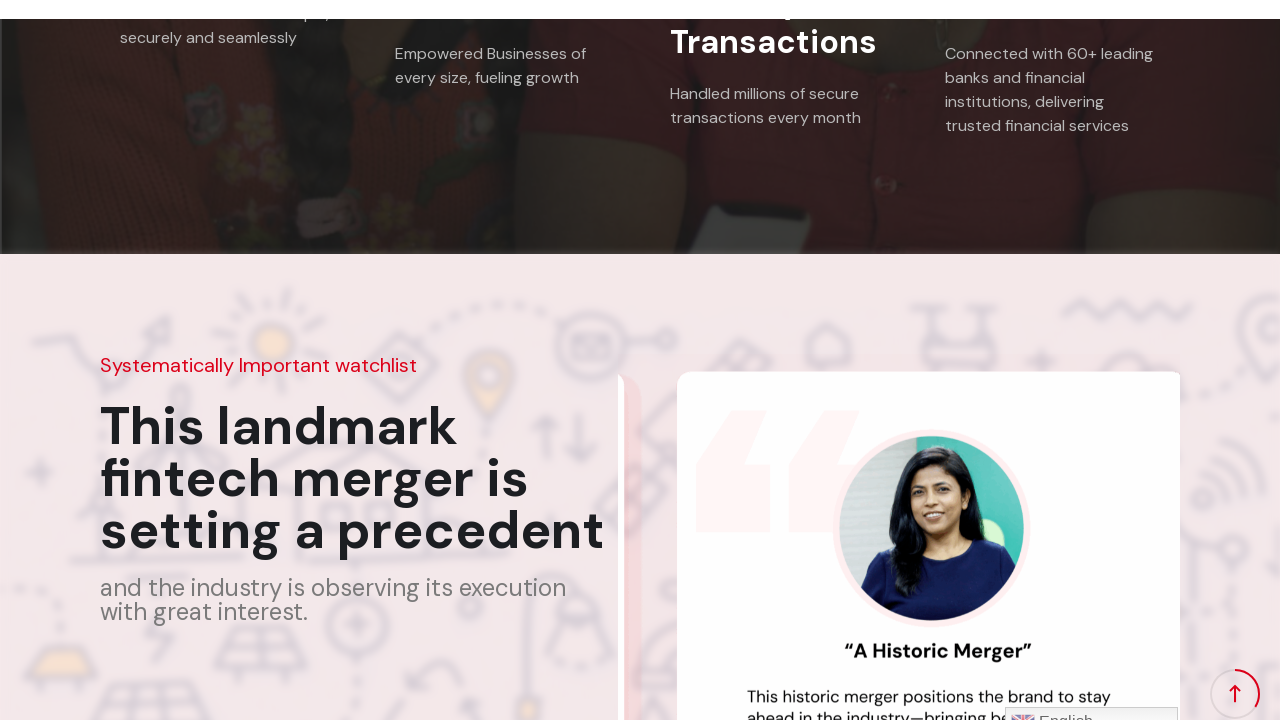

Waited 1 second before next scroll
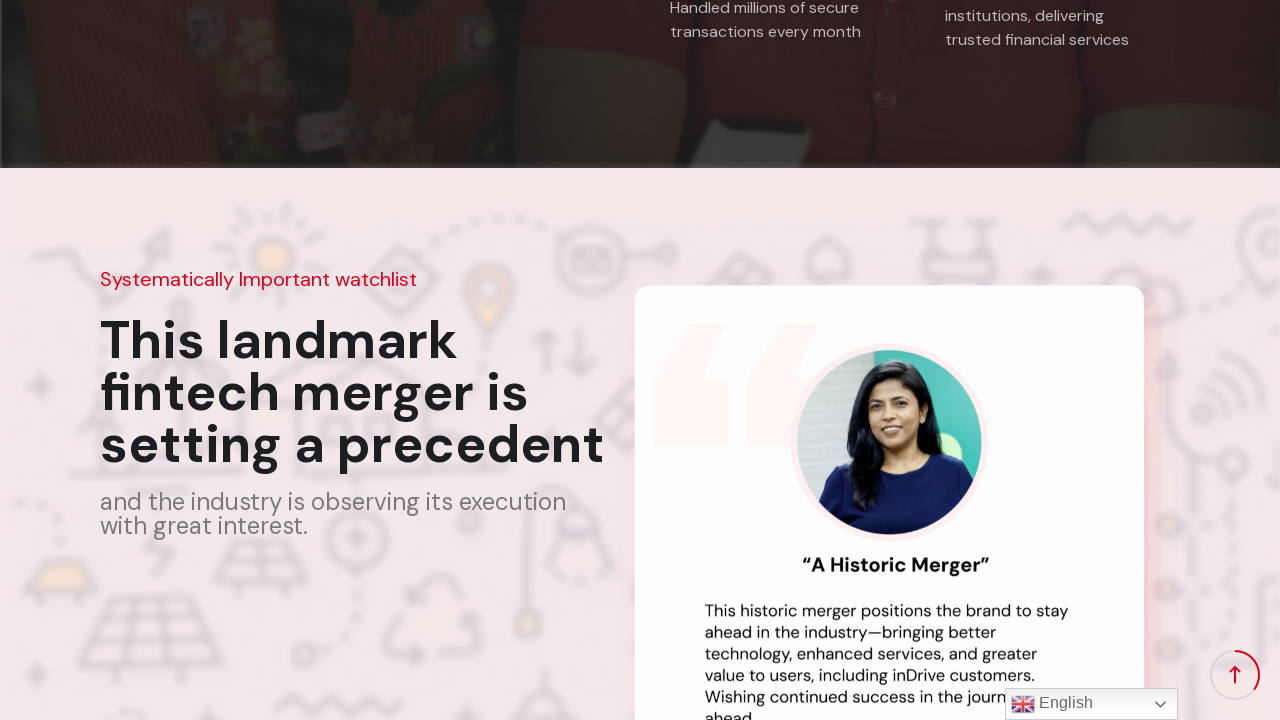

Scrolled down by 100 pixels
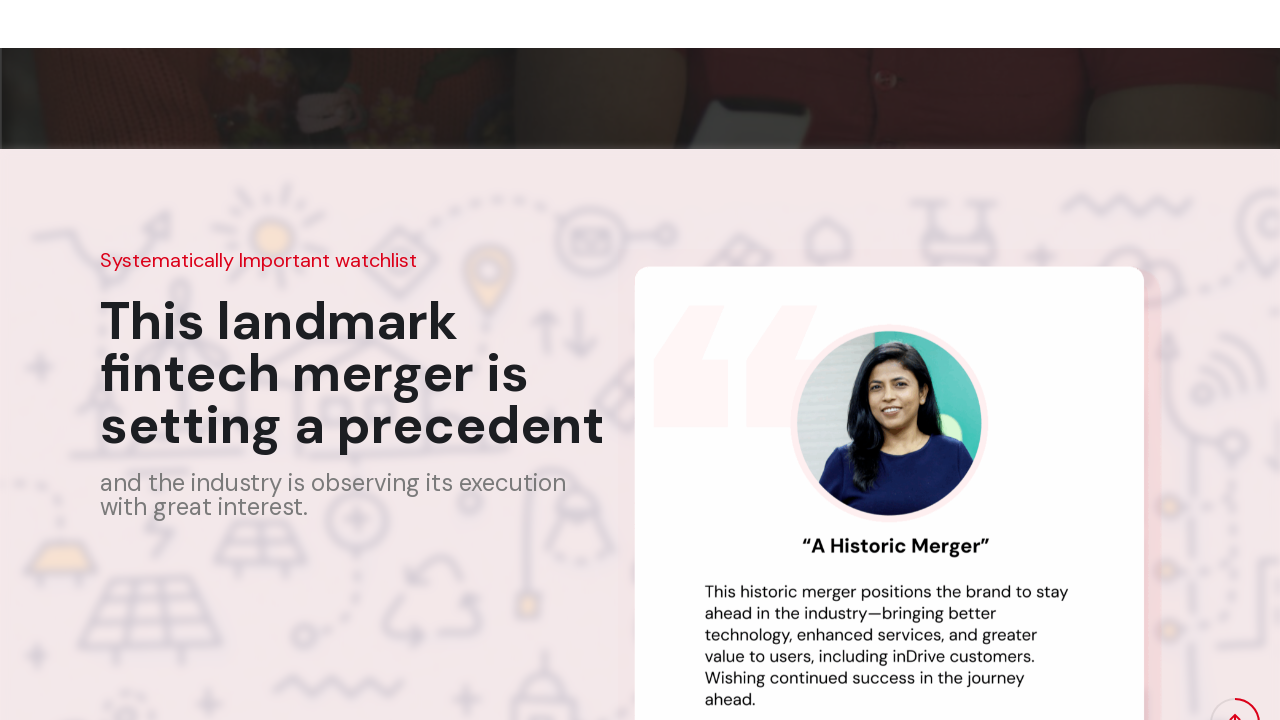

Waited 1 second before next scroll
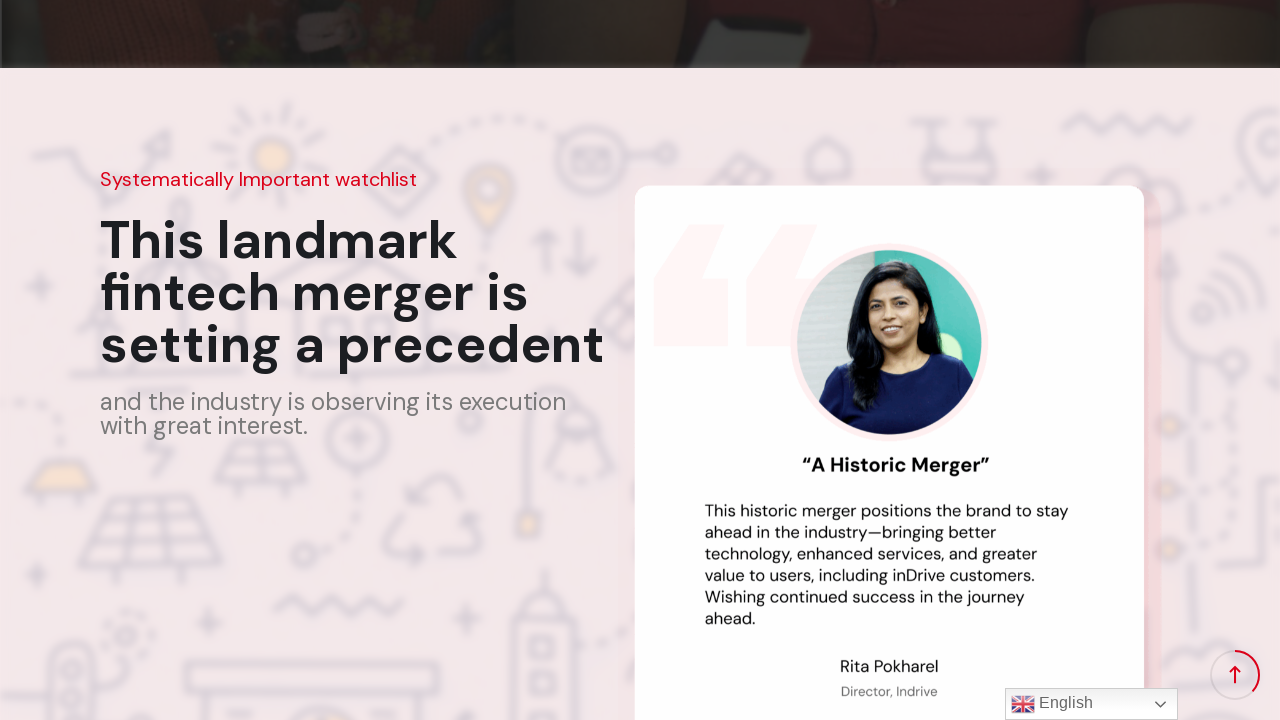

Scrolled down by 100 pixels
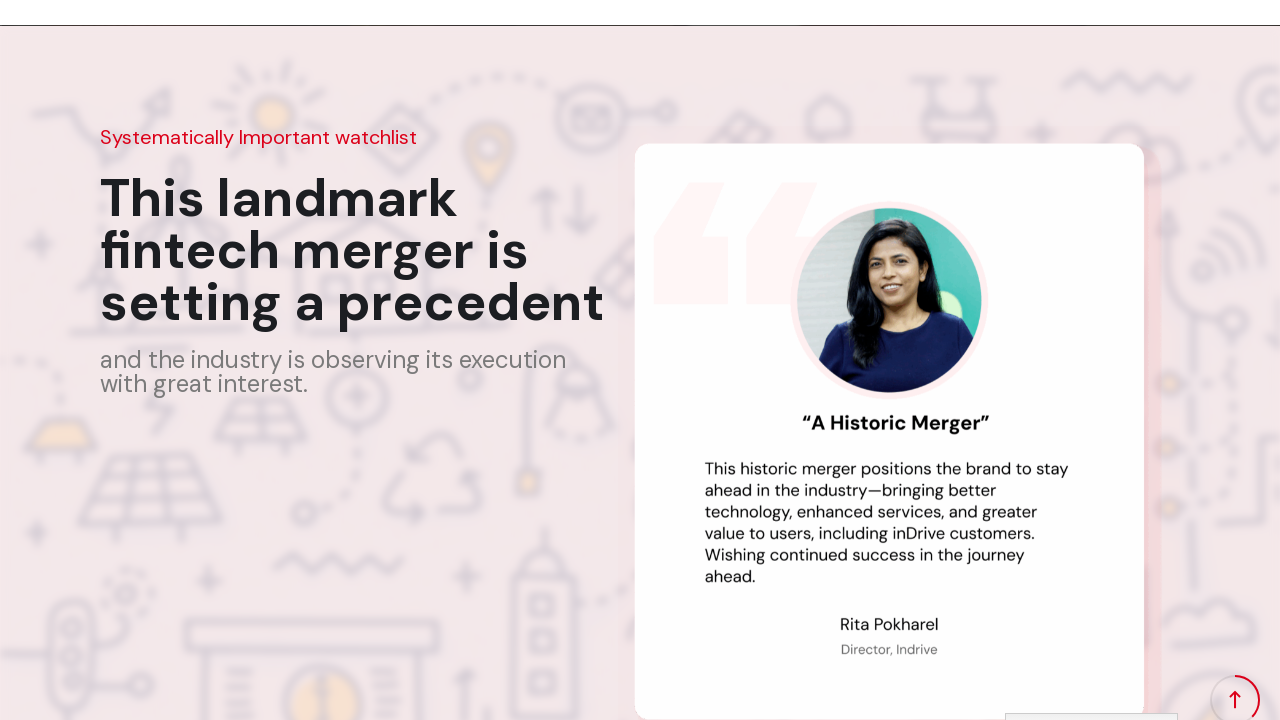

Waited 1 second before next scroll
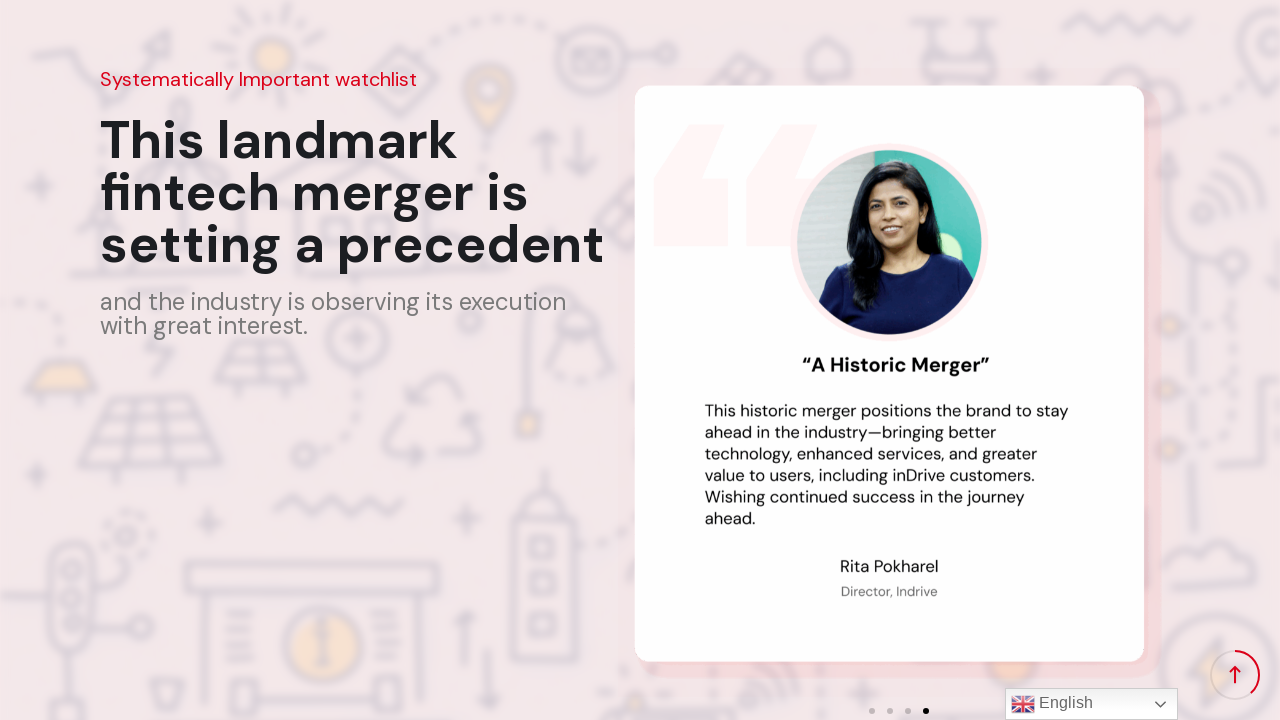

Scrolled down by 100 pixels
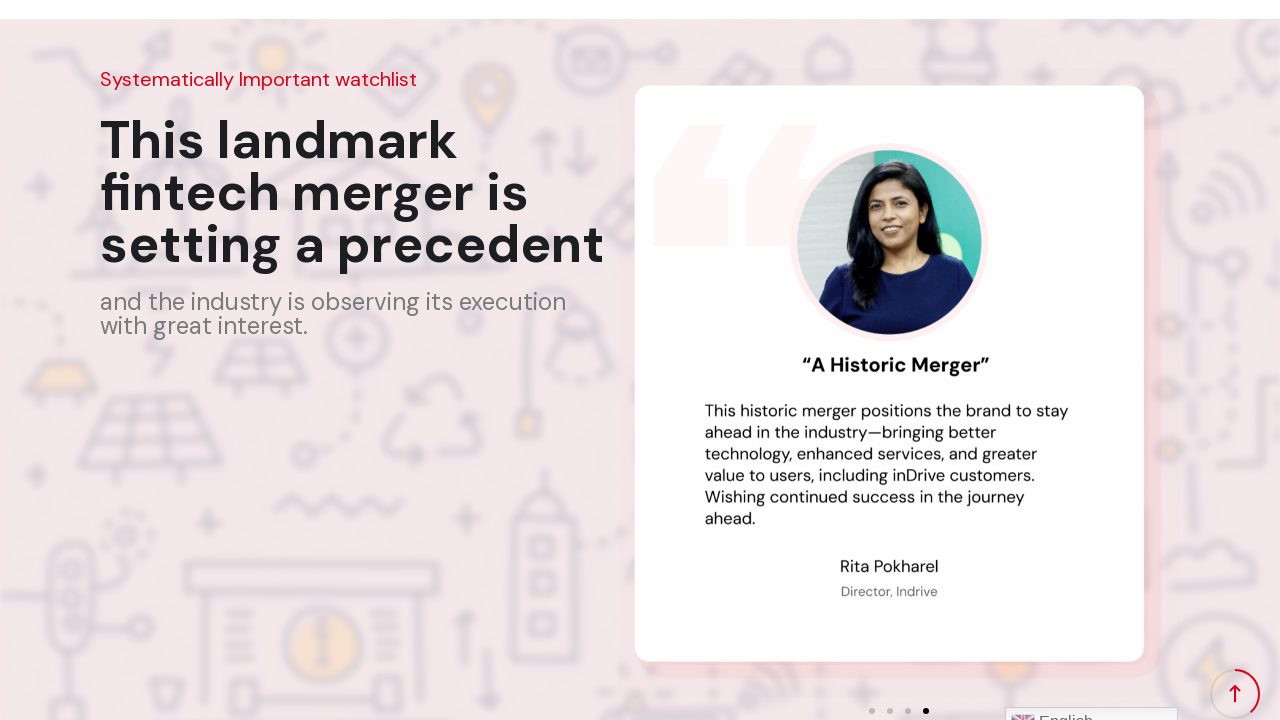

Waited 1 second before next scroll
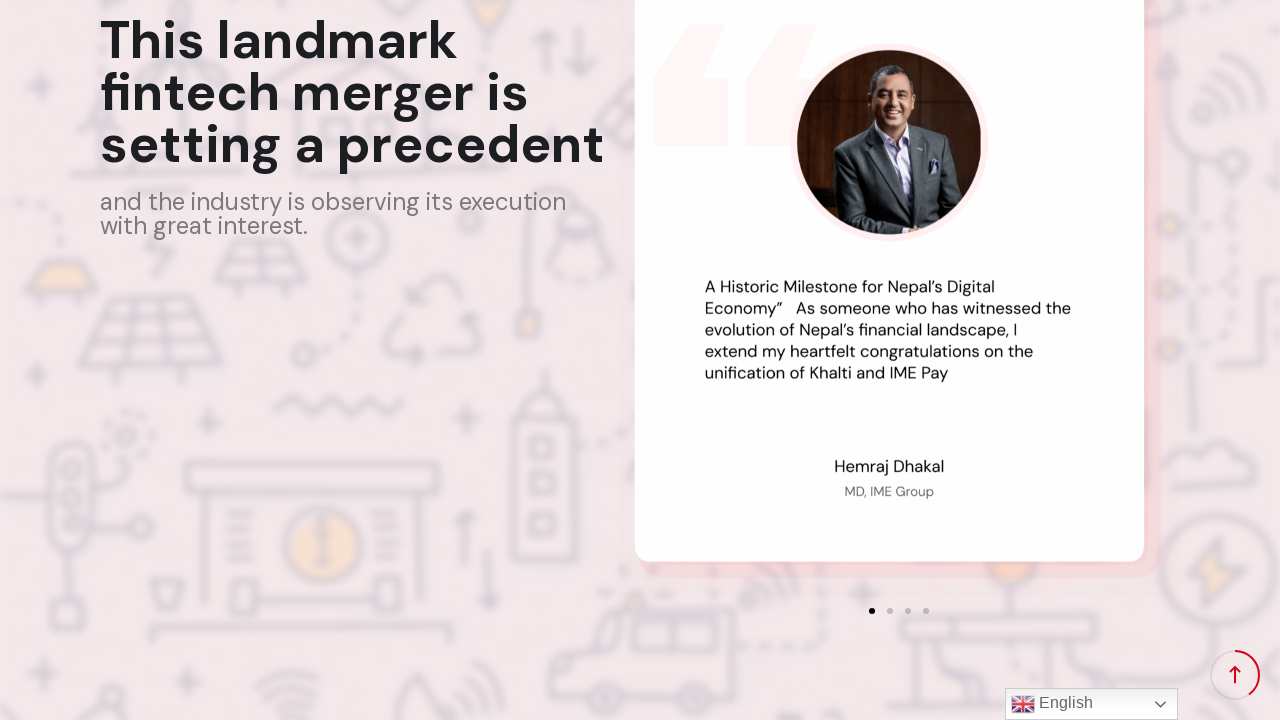

Scrolled down by 100 pixels
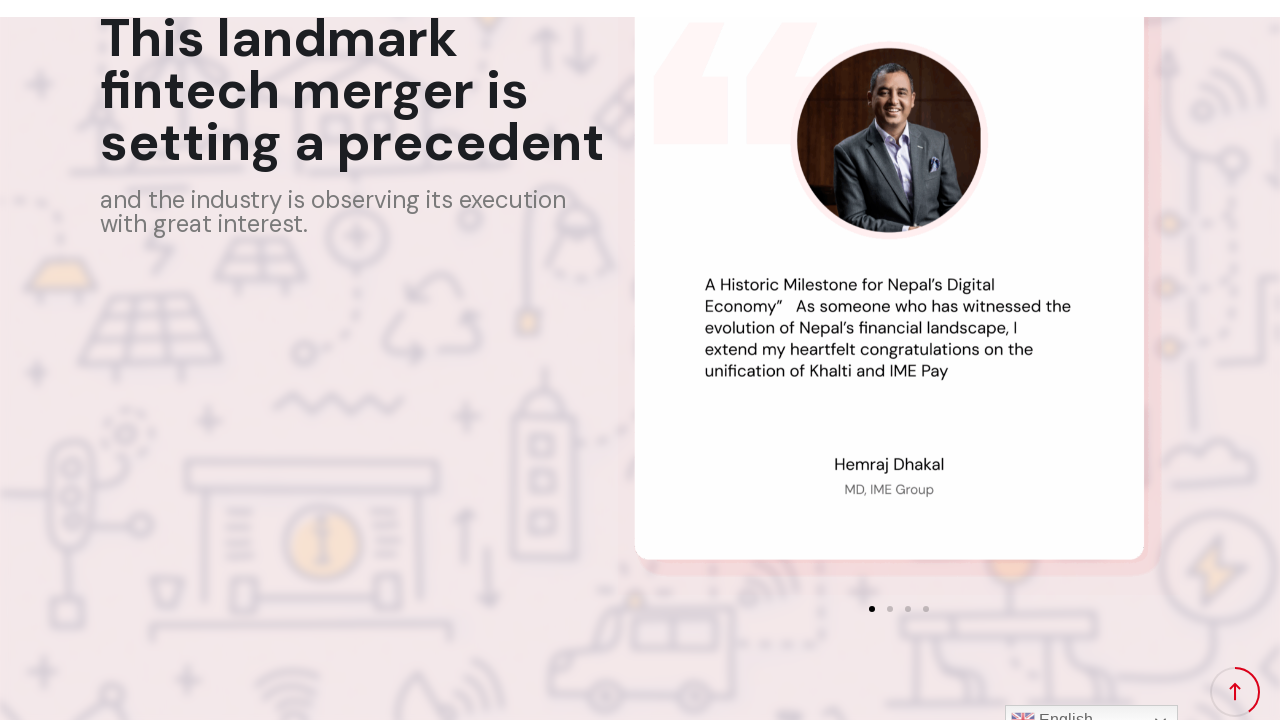

Waited 1 second before next scroll
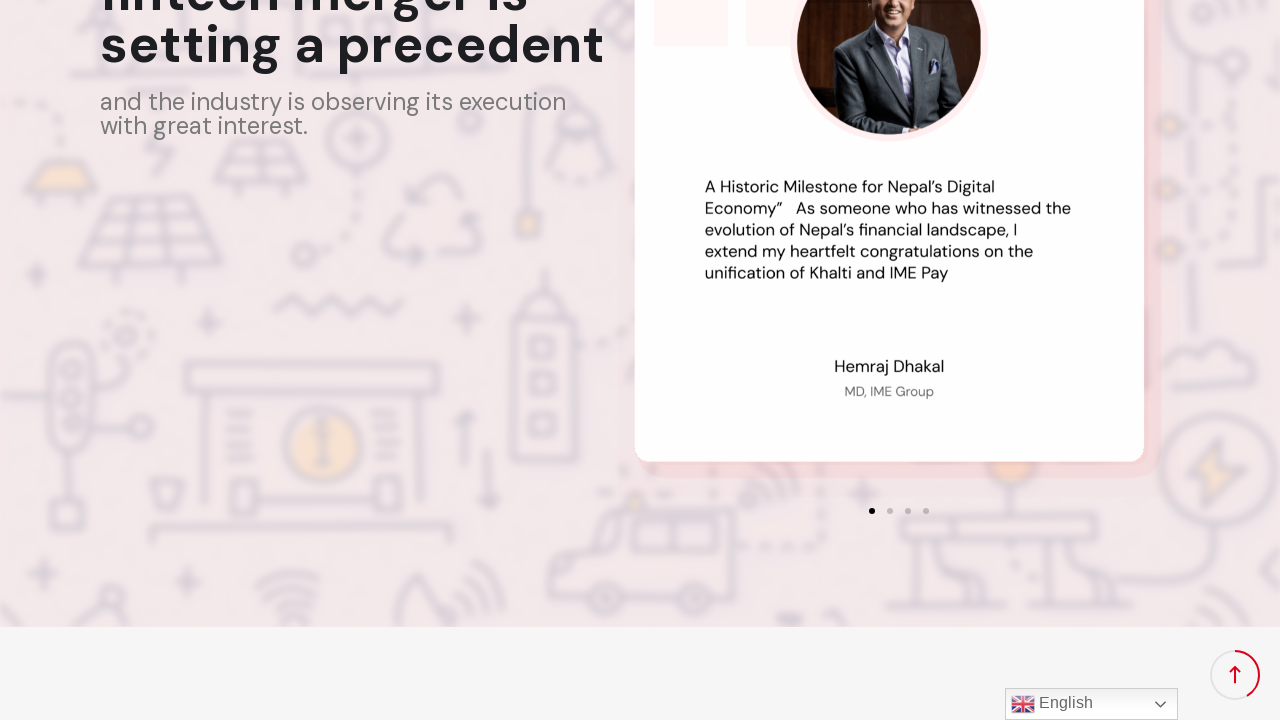

Scrolled down by 100 pixels
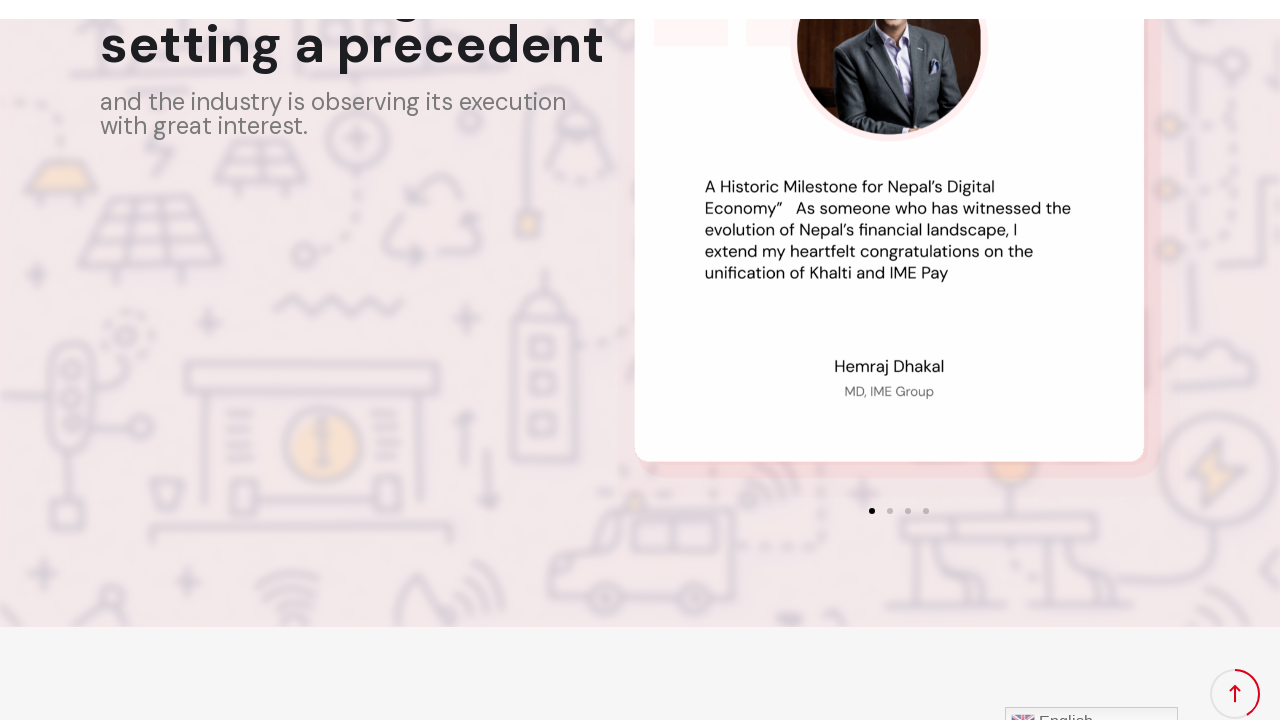

Waited 1 second before next scroll
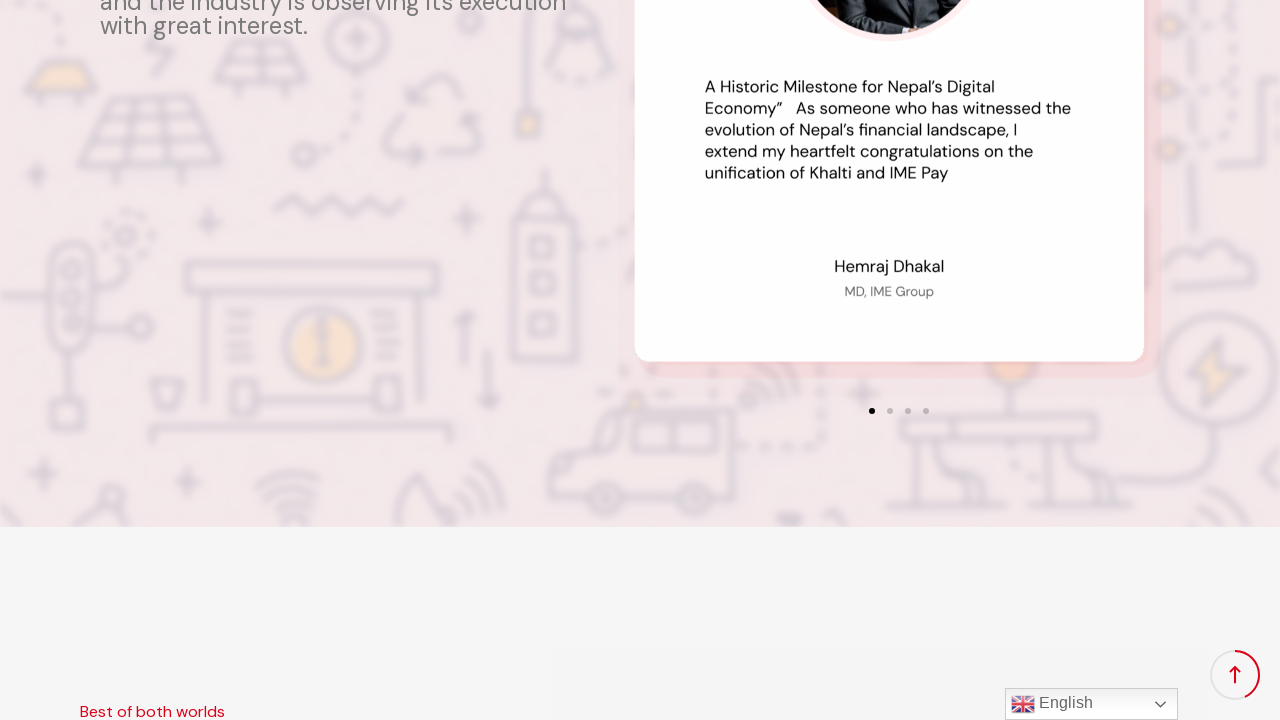

Scrolled down by 100 pixels
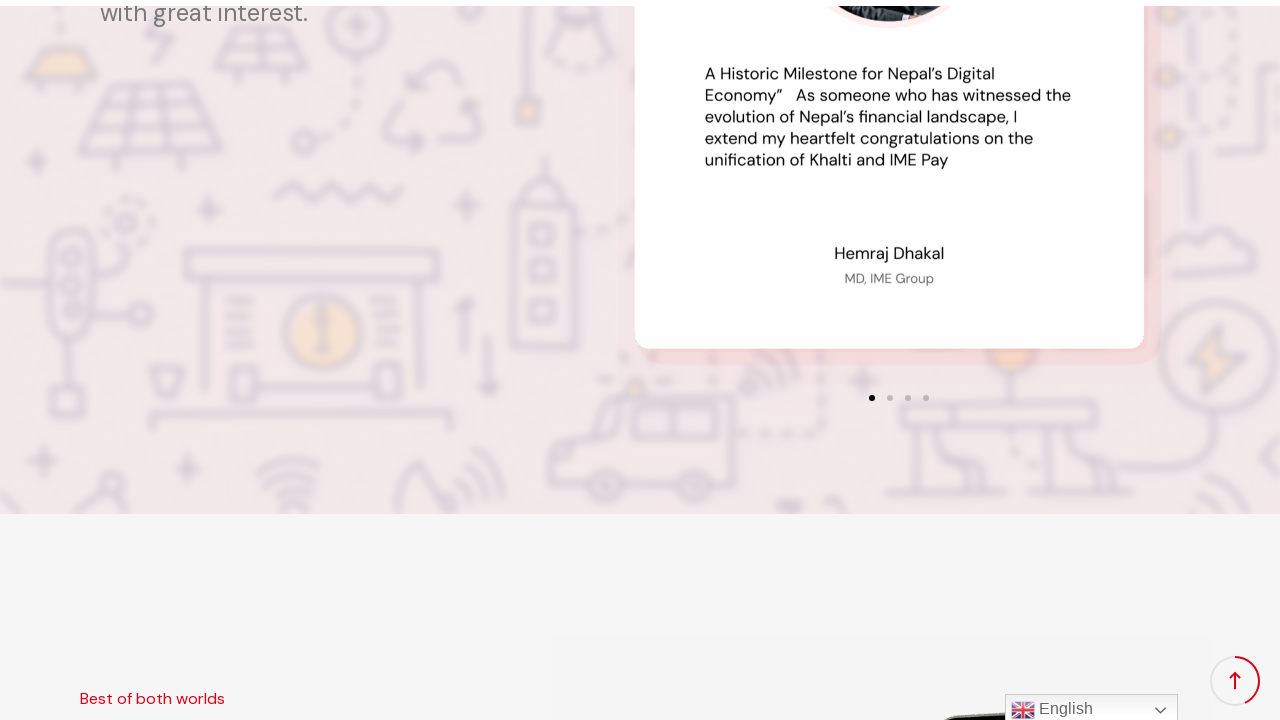

Waited 1 second before next scroll
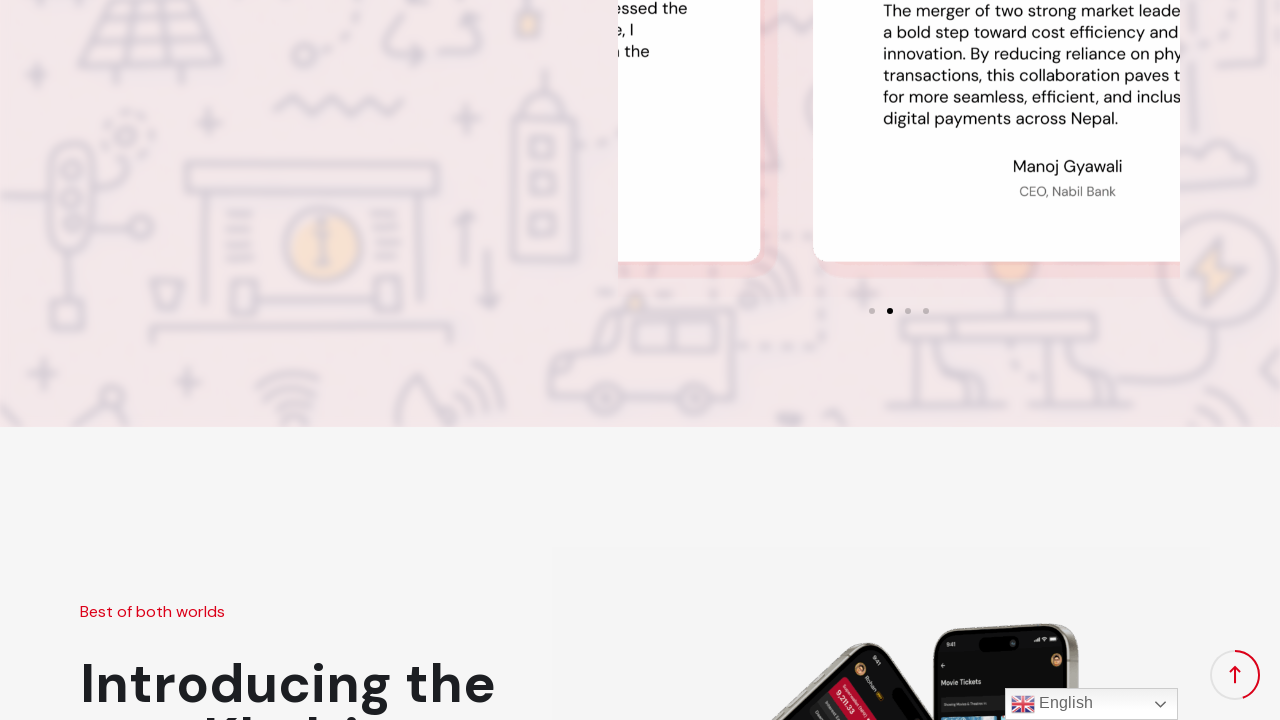

Scrolled down by 100 pixels
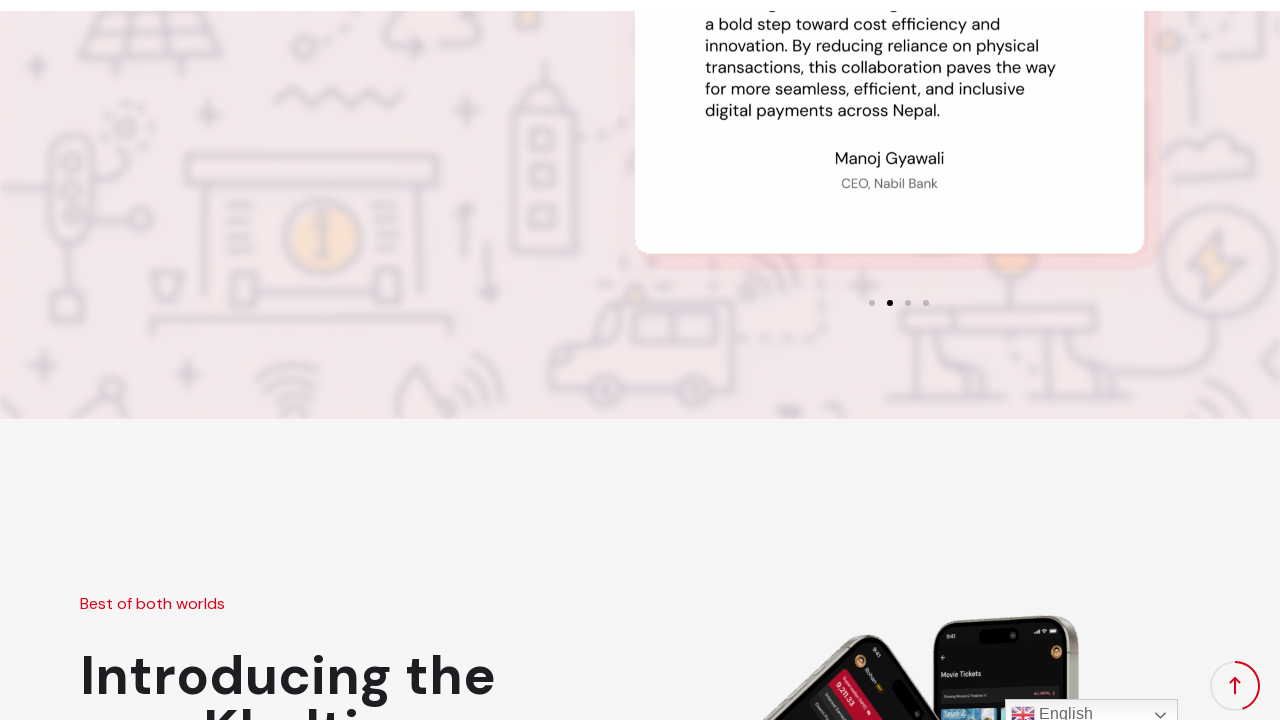

Waited 1 second before next scroll
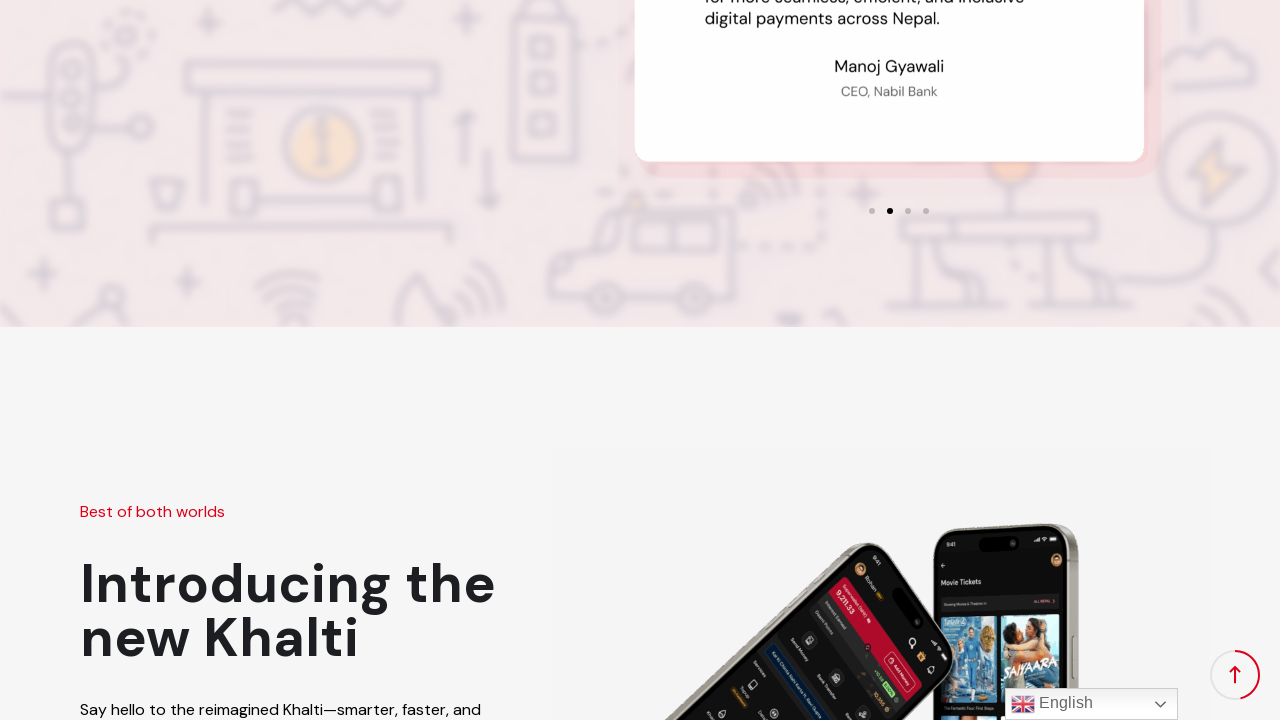

Scrolled down by 100 pixels
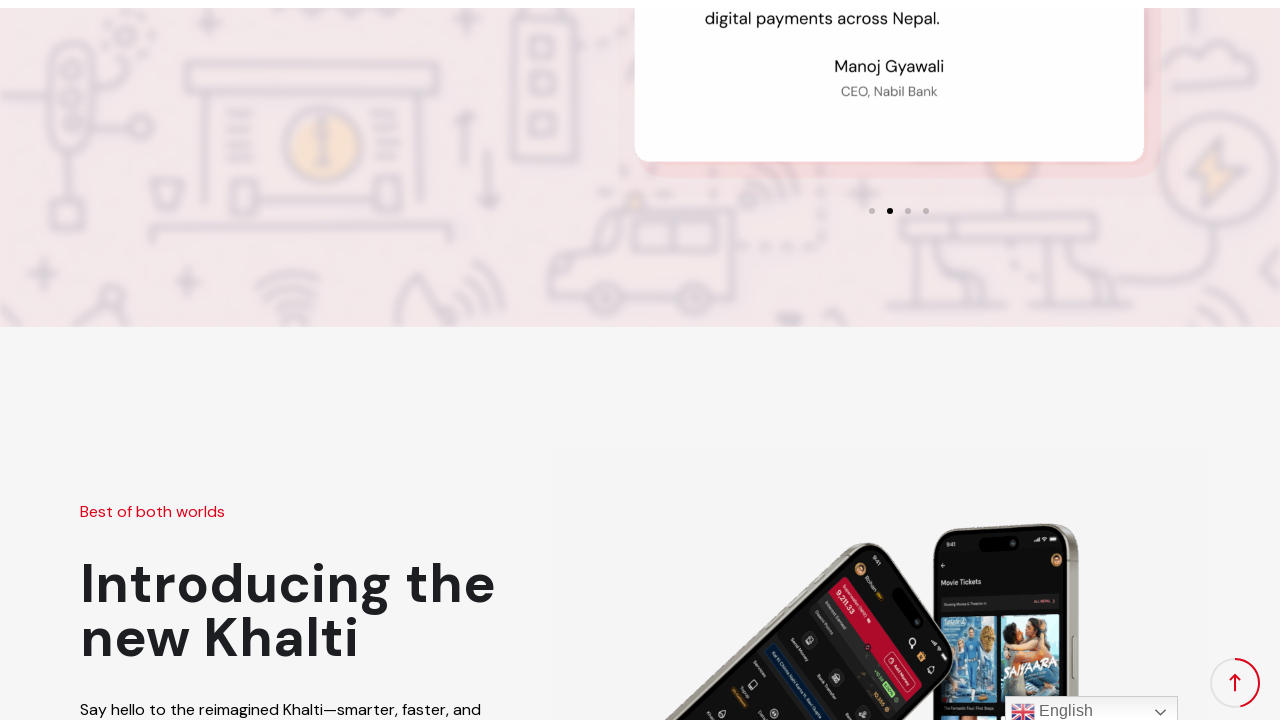

Waited 1 second before next scroll
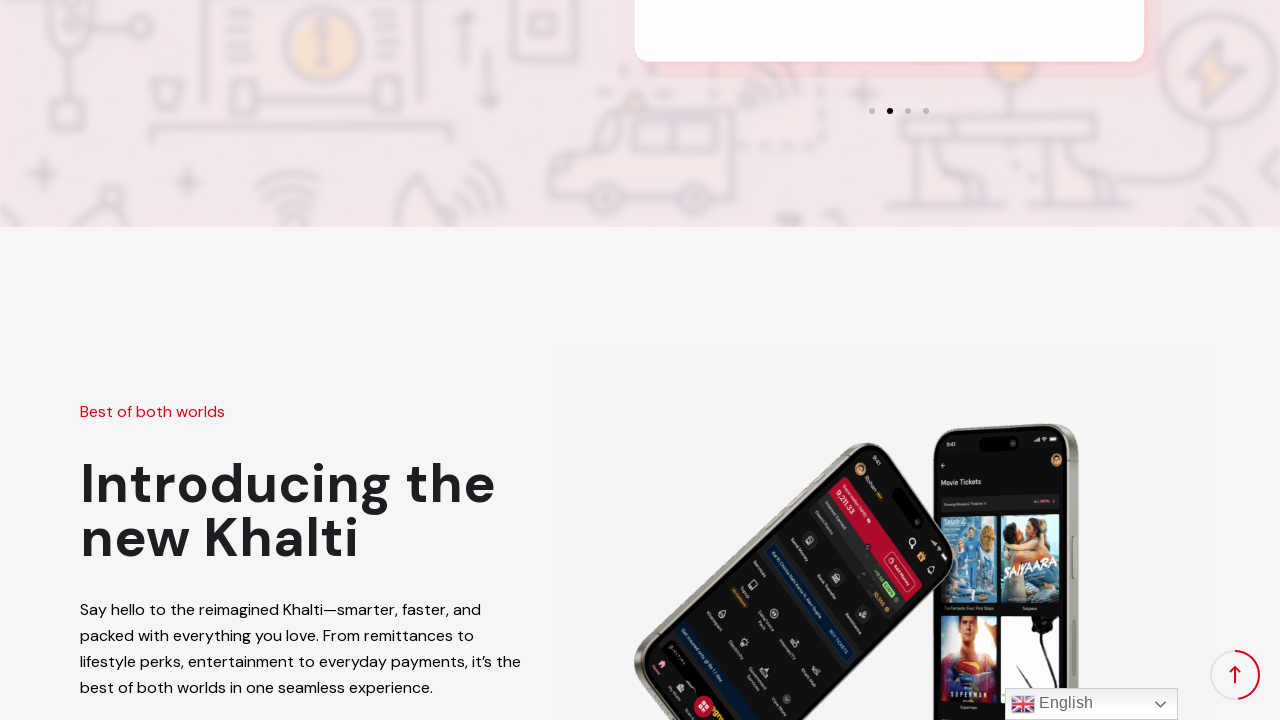

Scrolled down by 100 pixels
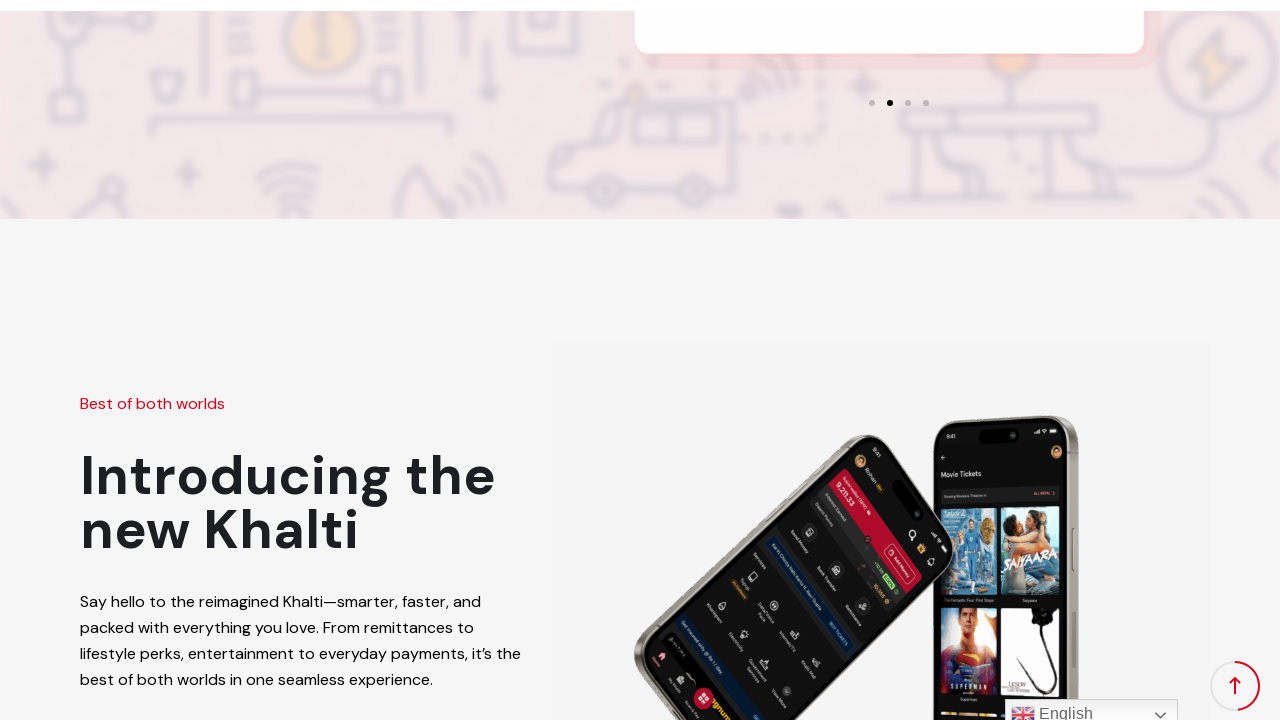

Waited 1 second before next scroll
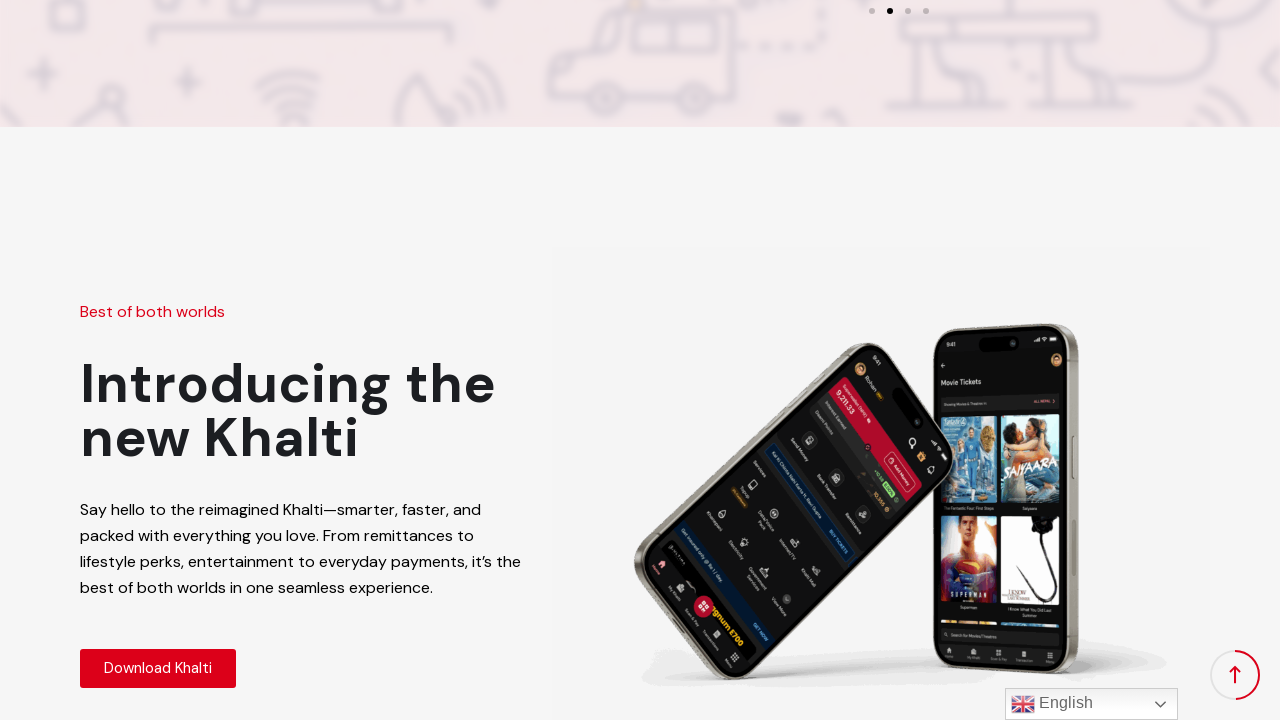

Scrolled down by 100 pixels
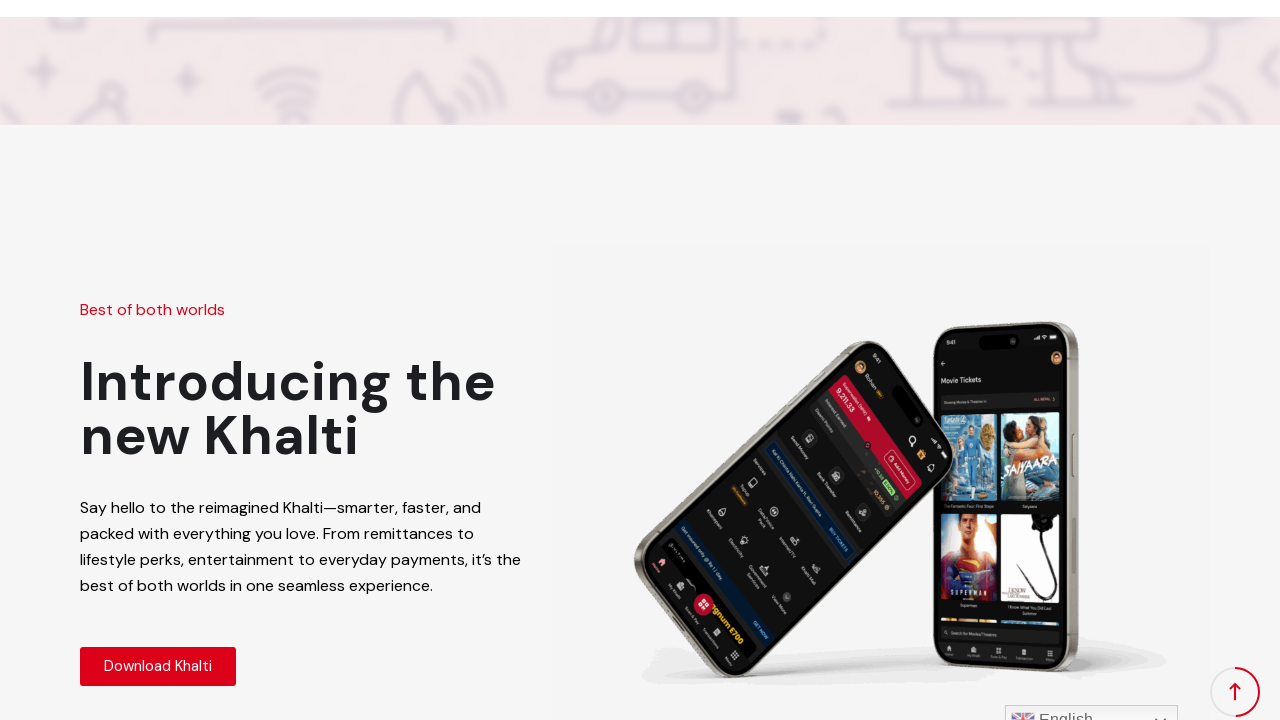

Waited 1 second before next scroll
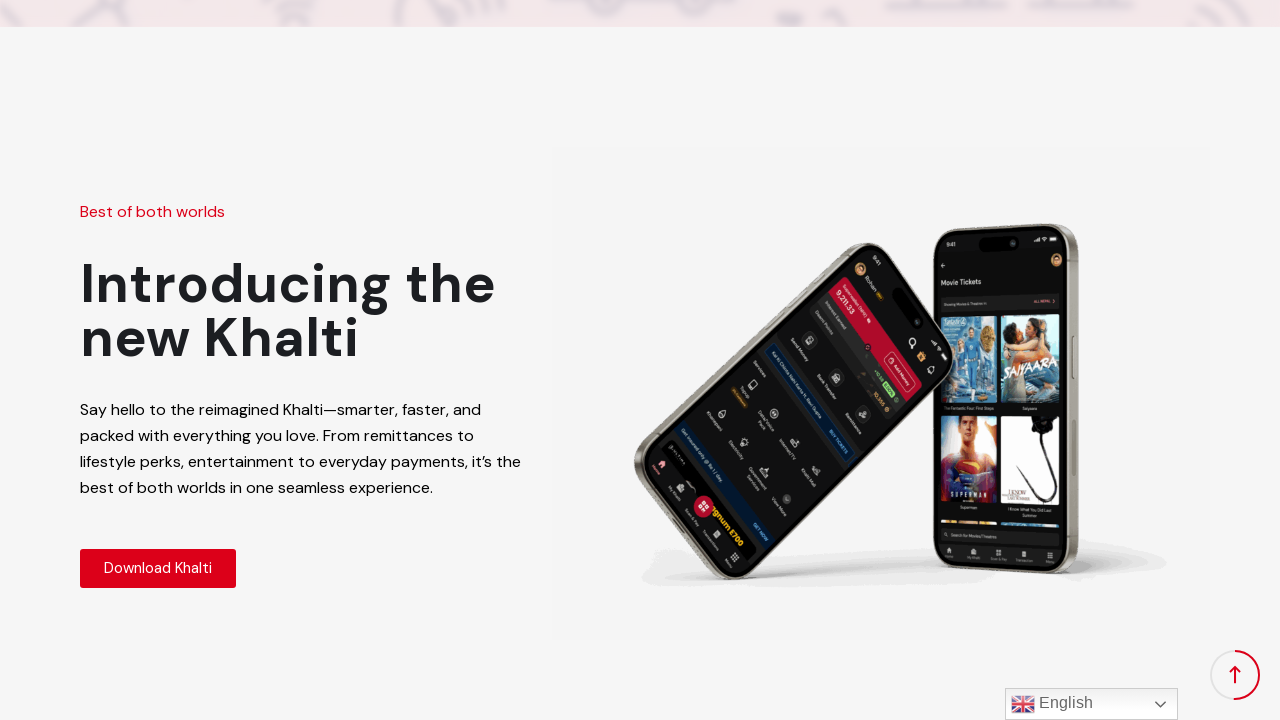

Scrolled down by 100 pixels
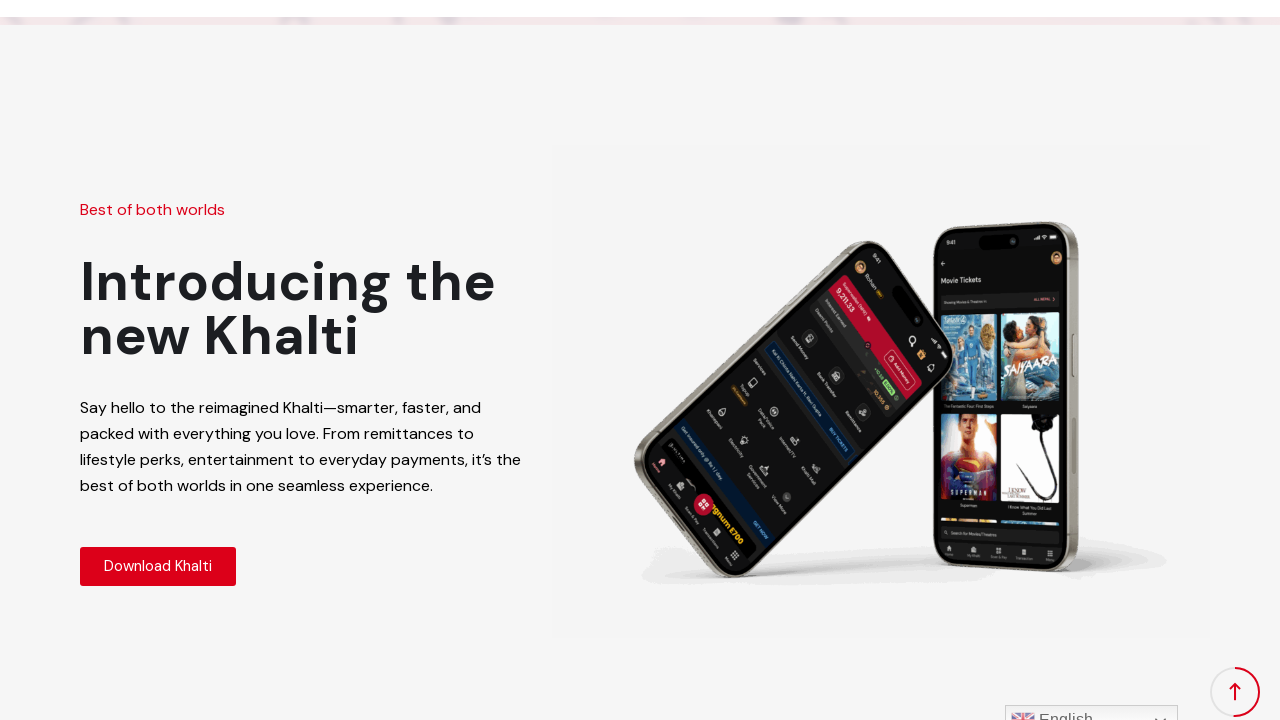

Waited 1 second before next scroll
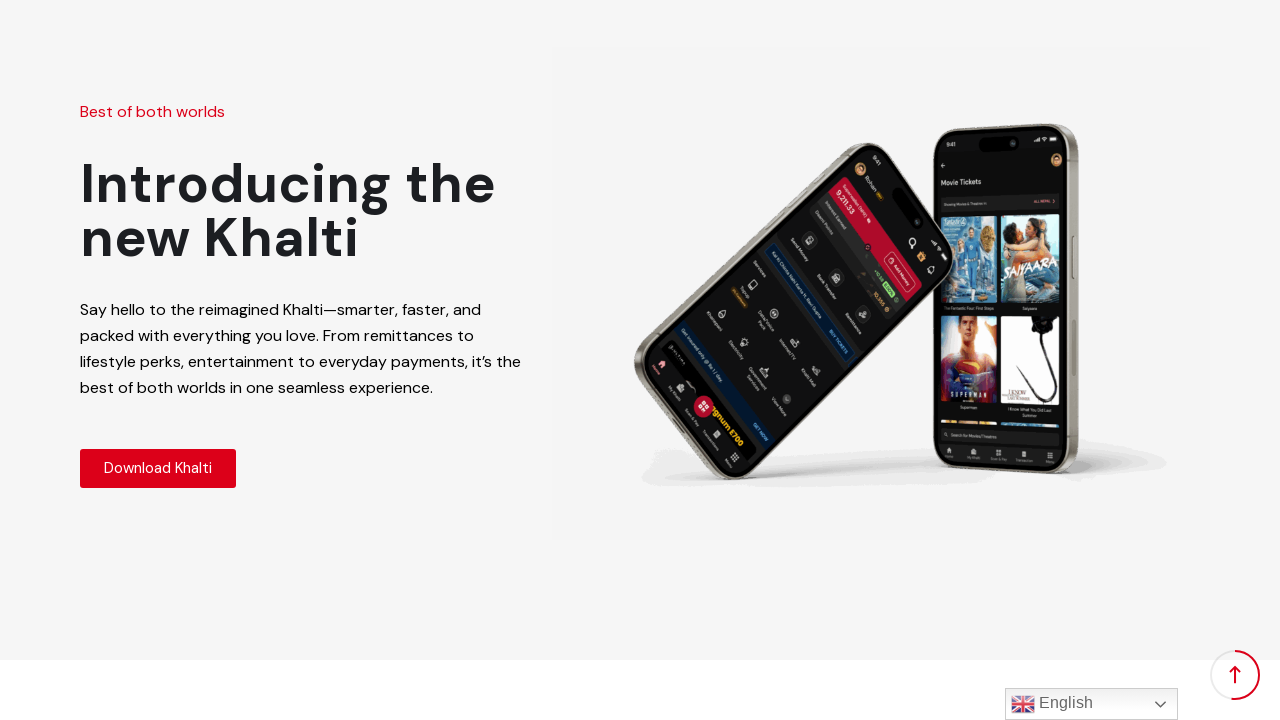

Scrolled down by 100 pixels
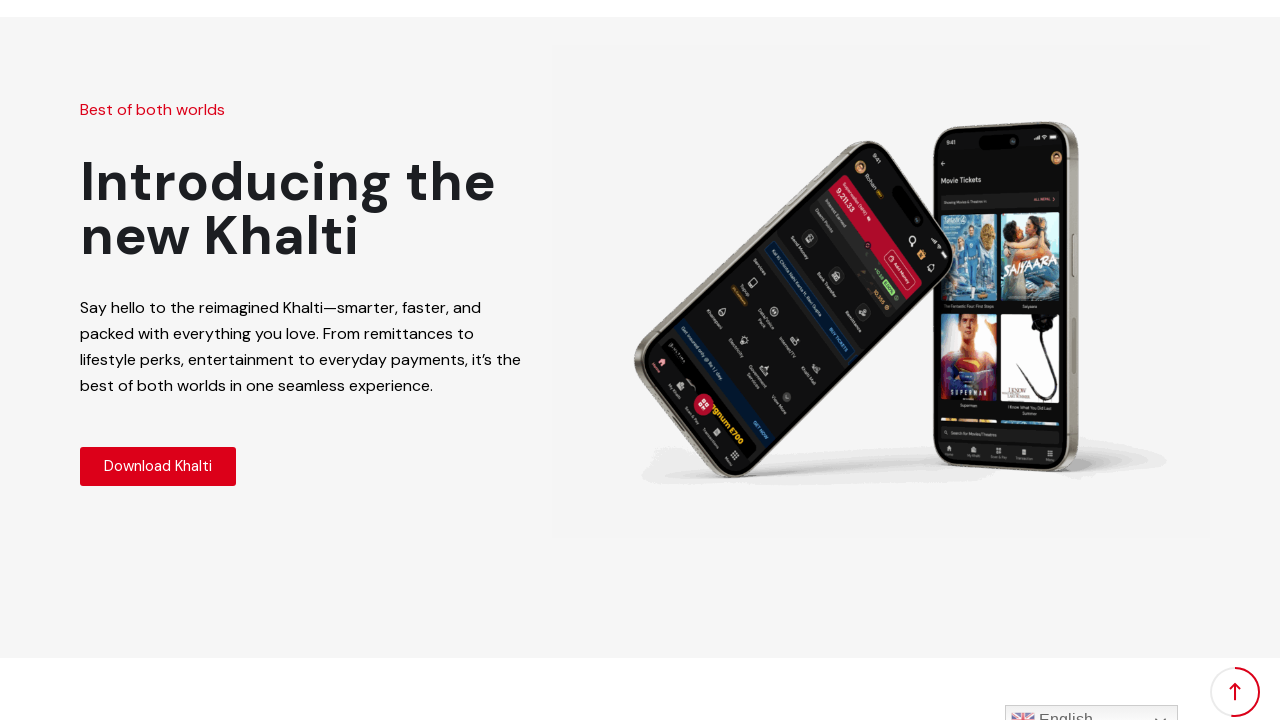

Waited 1 second before next scroll
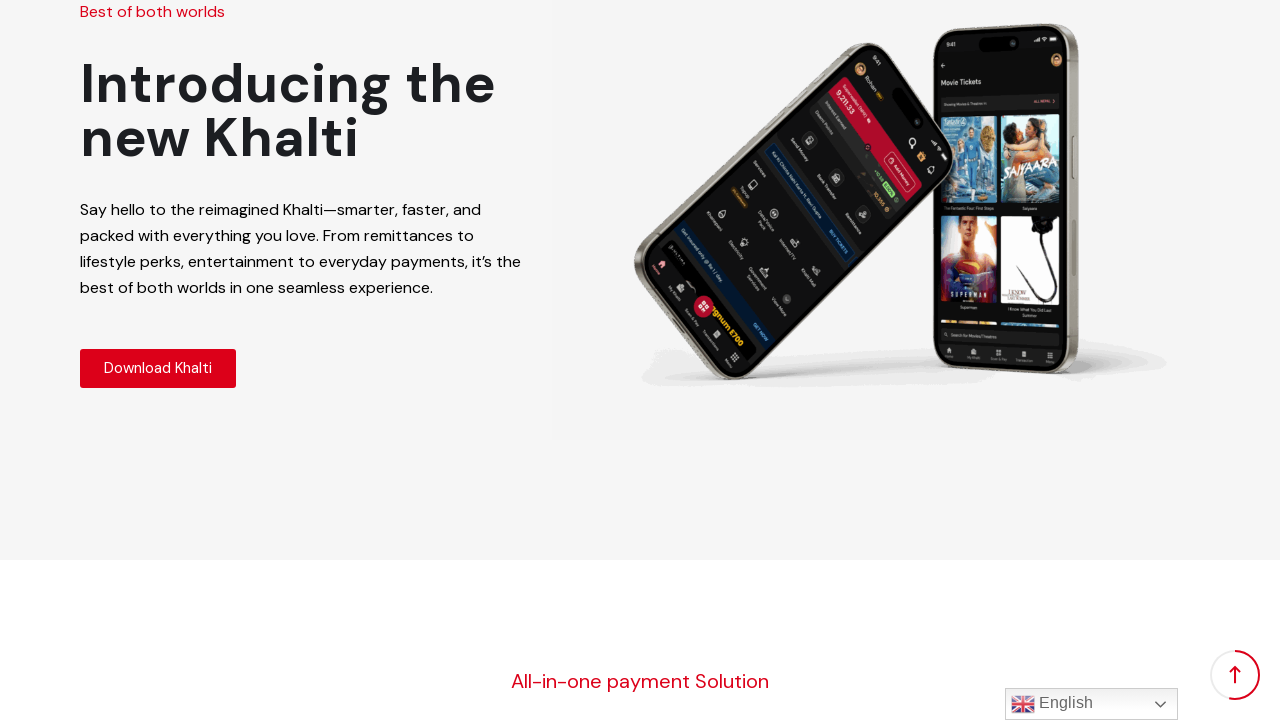

Scrolled down by 100 pixels
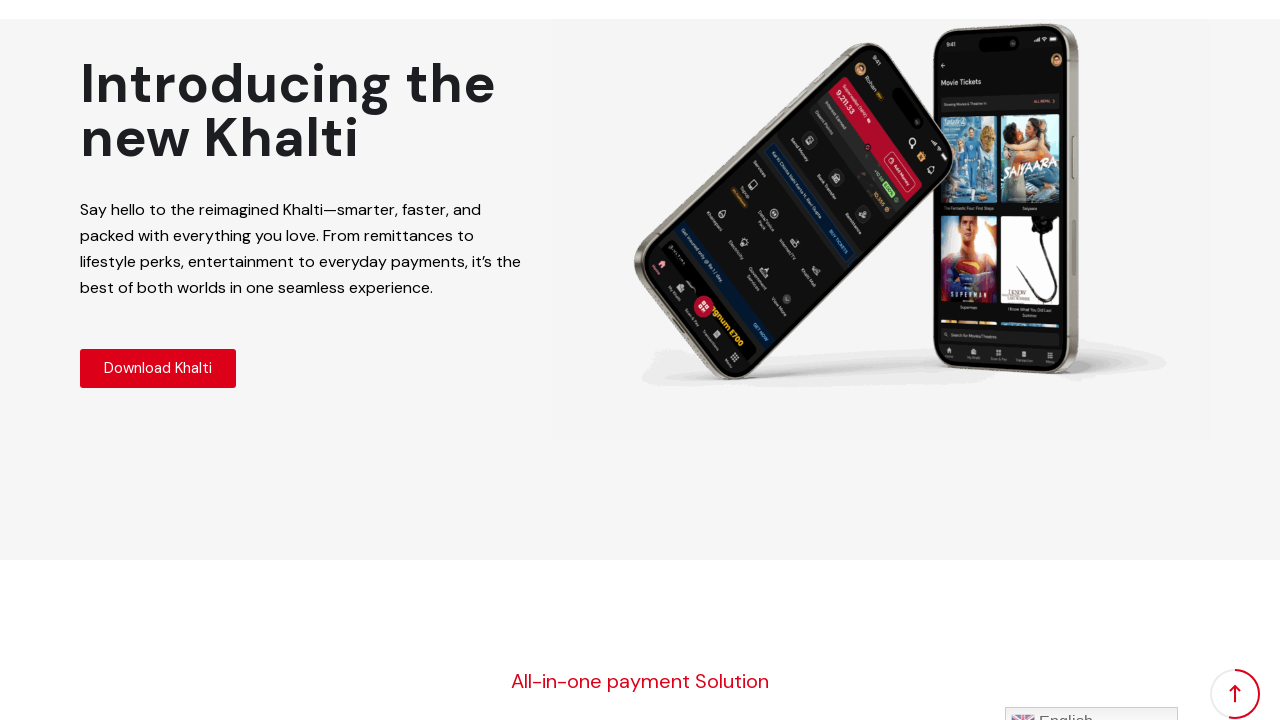

Waited 1 second before next scroll
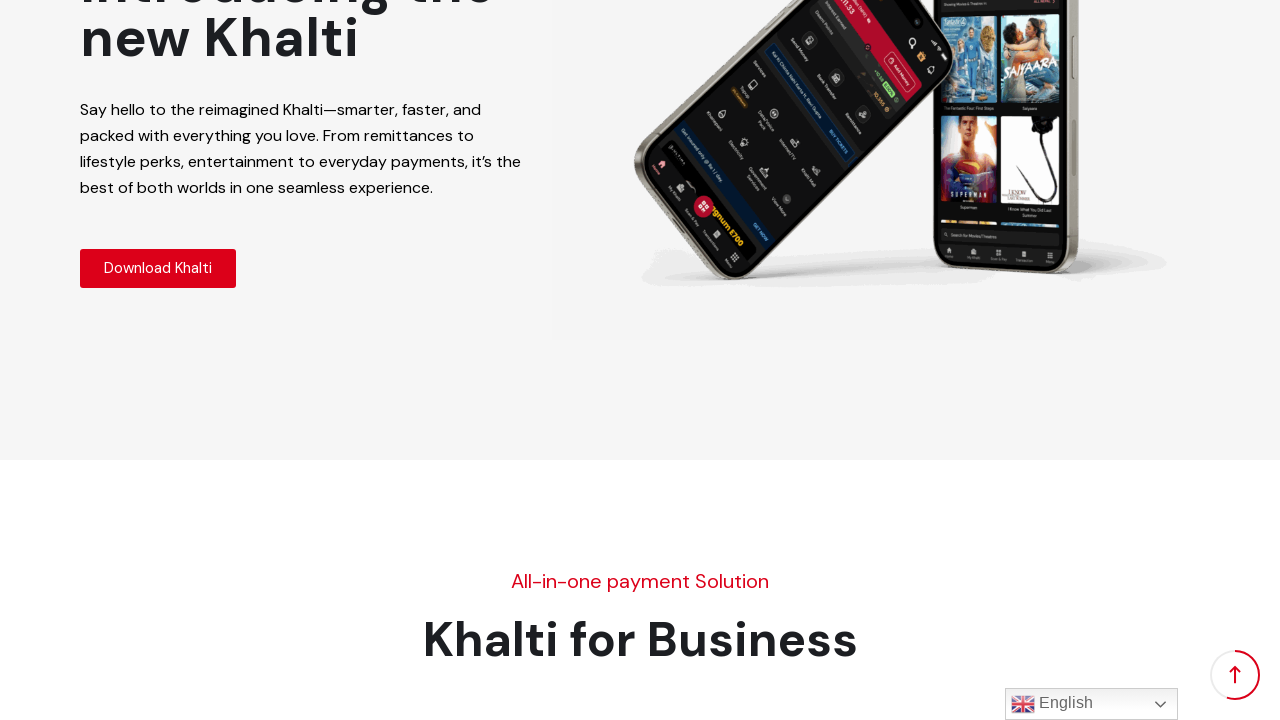

Scrolled down by 100 pixels
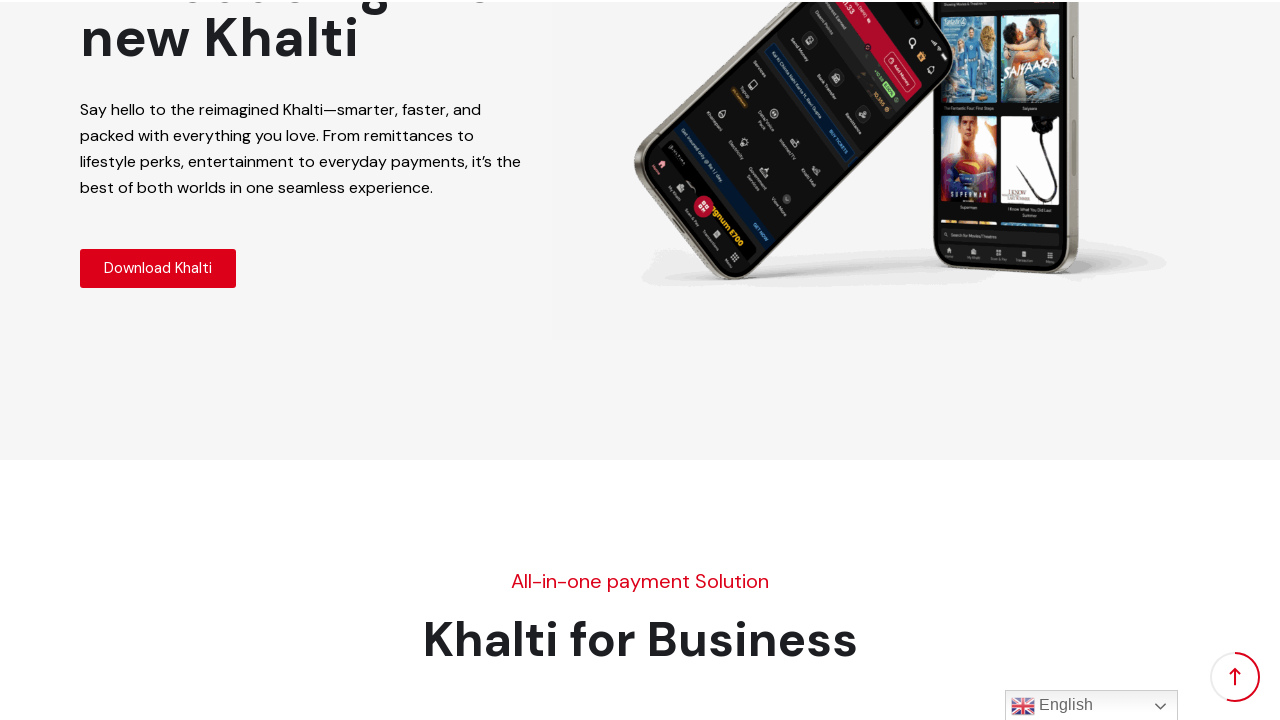

Waited 1 second before next scroll
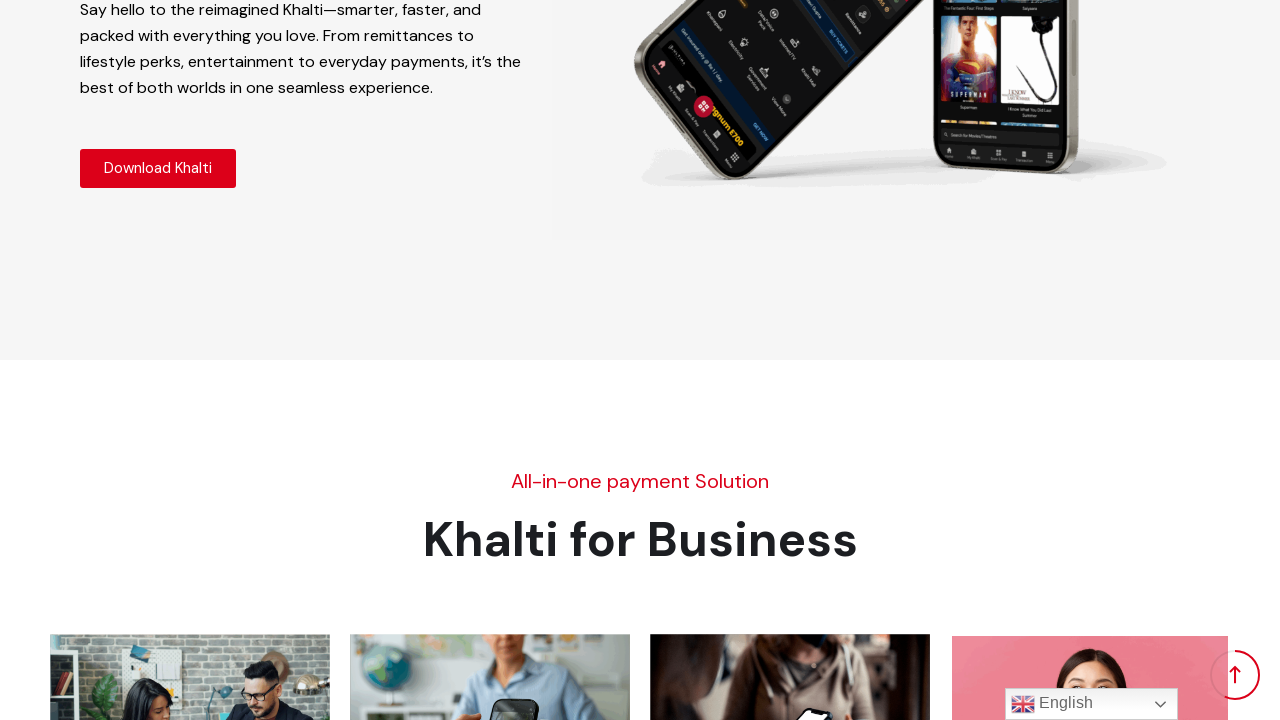

Scrolled down by 100 pixels
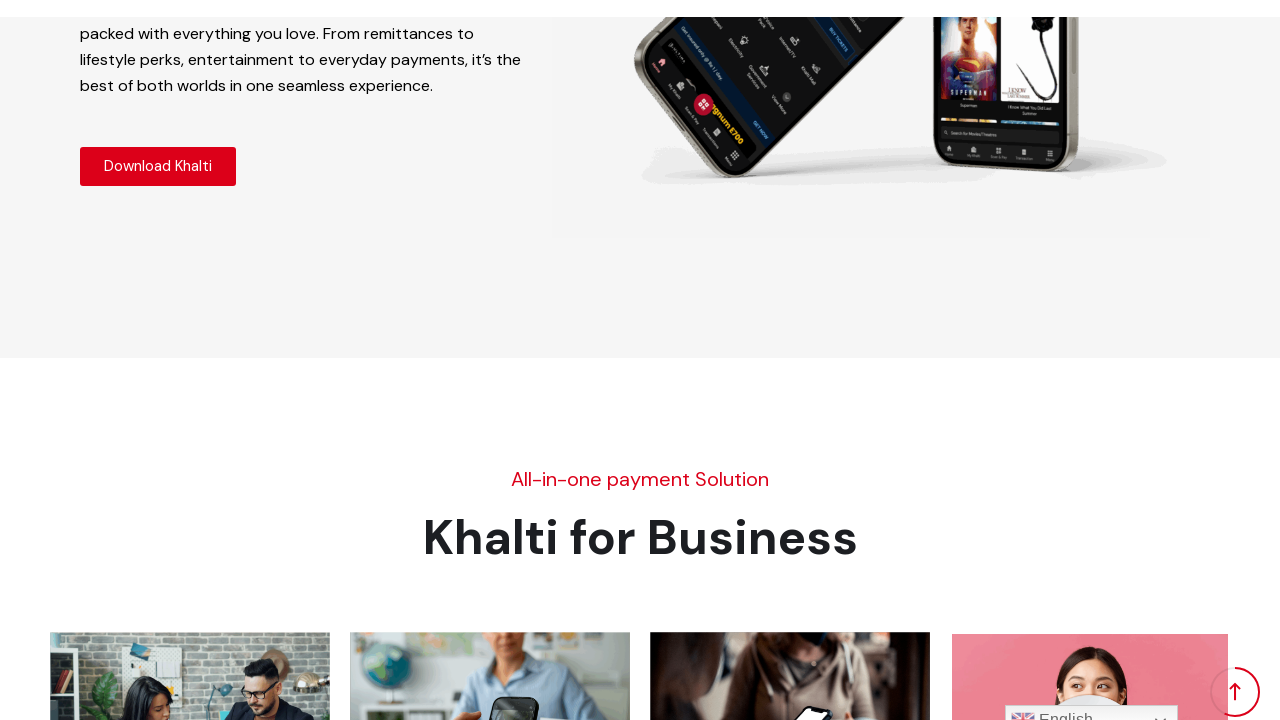

Waited 1 second before next scroll
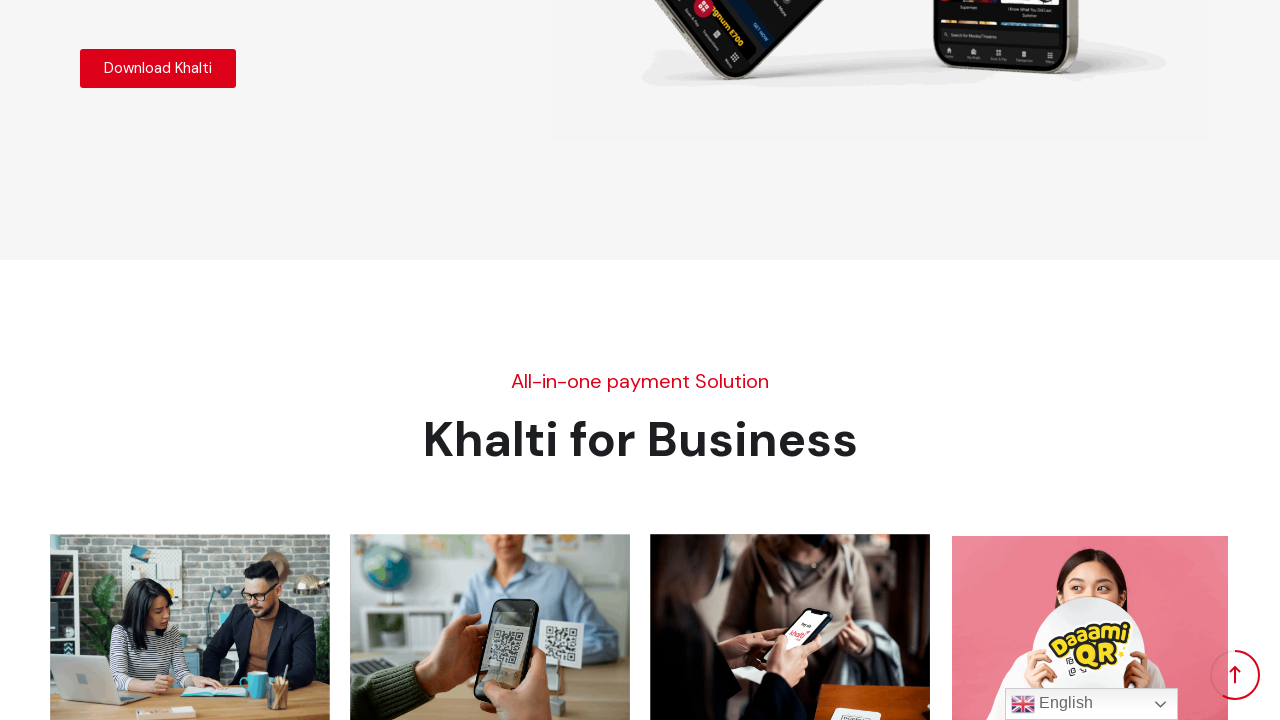

Scrolled down by 100 pixels
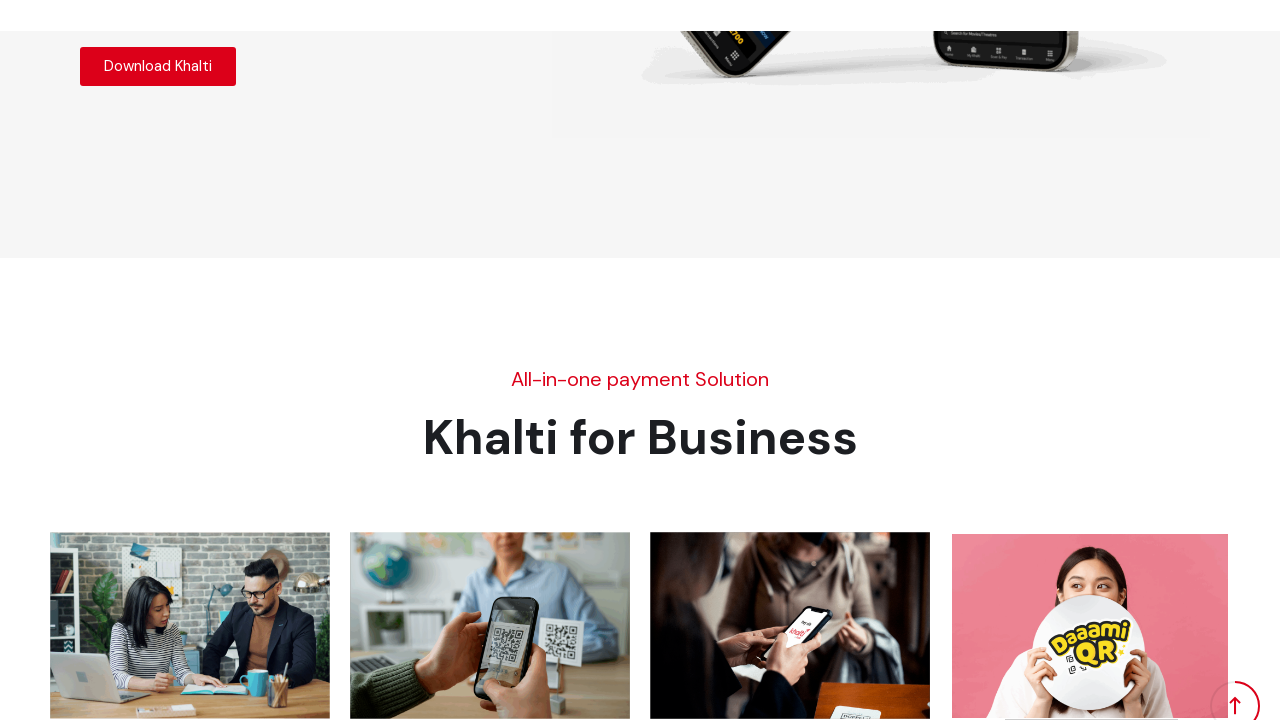

Waited 1 second before next scroll
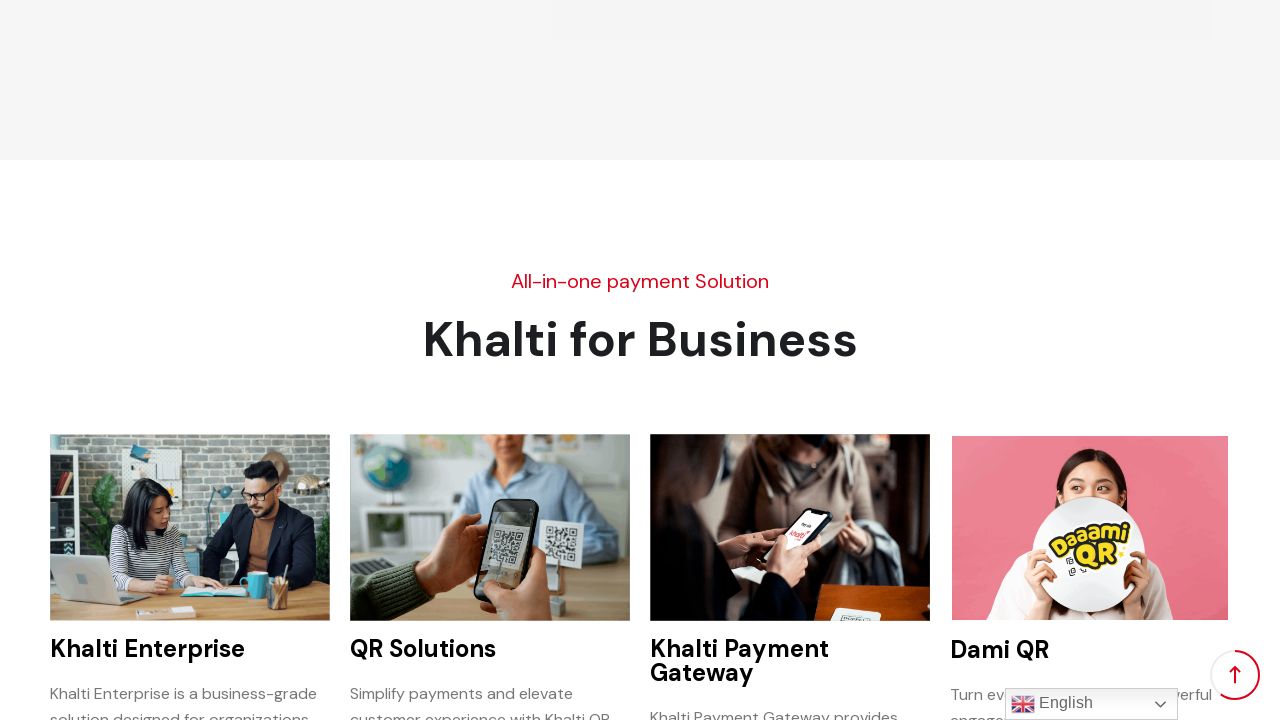

Scrolled down by 100 pixels
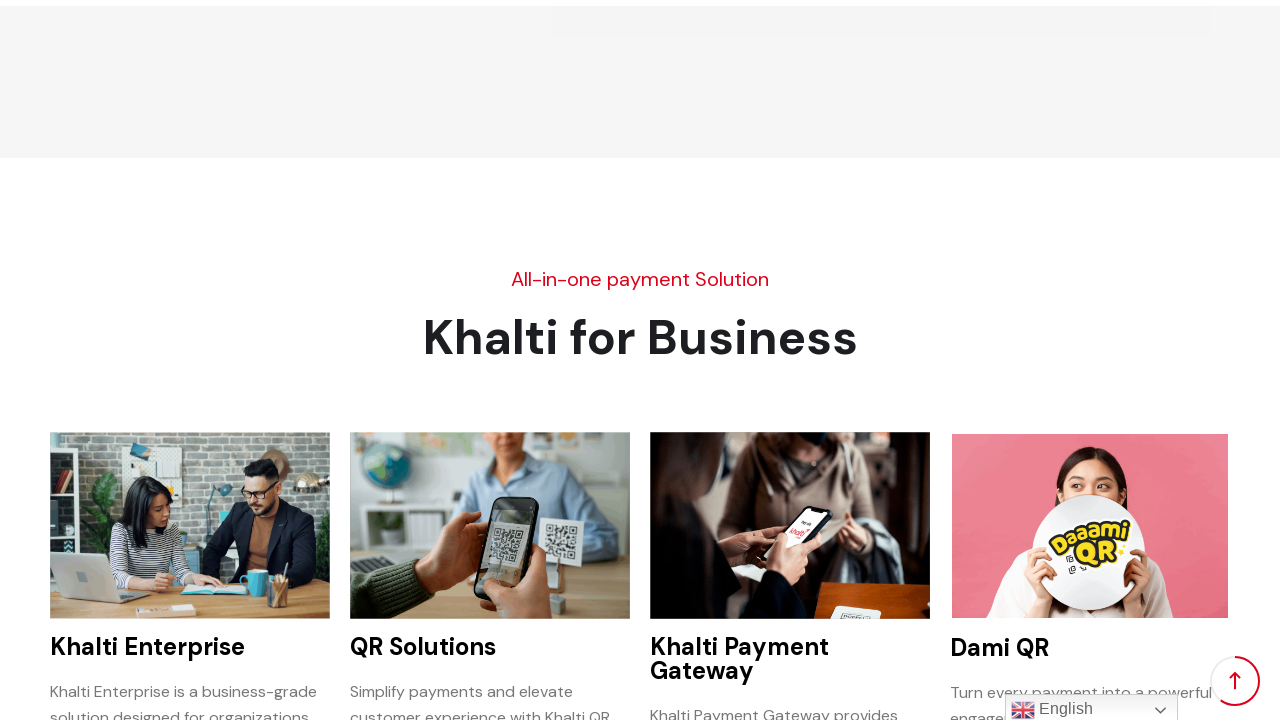

Waited 1 second before next scroll
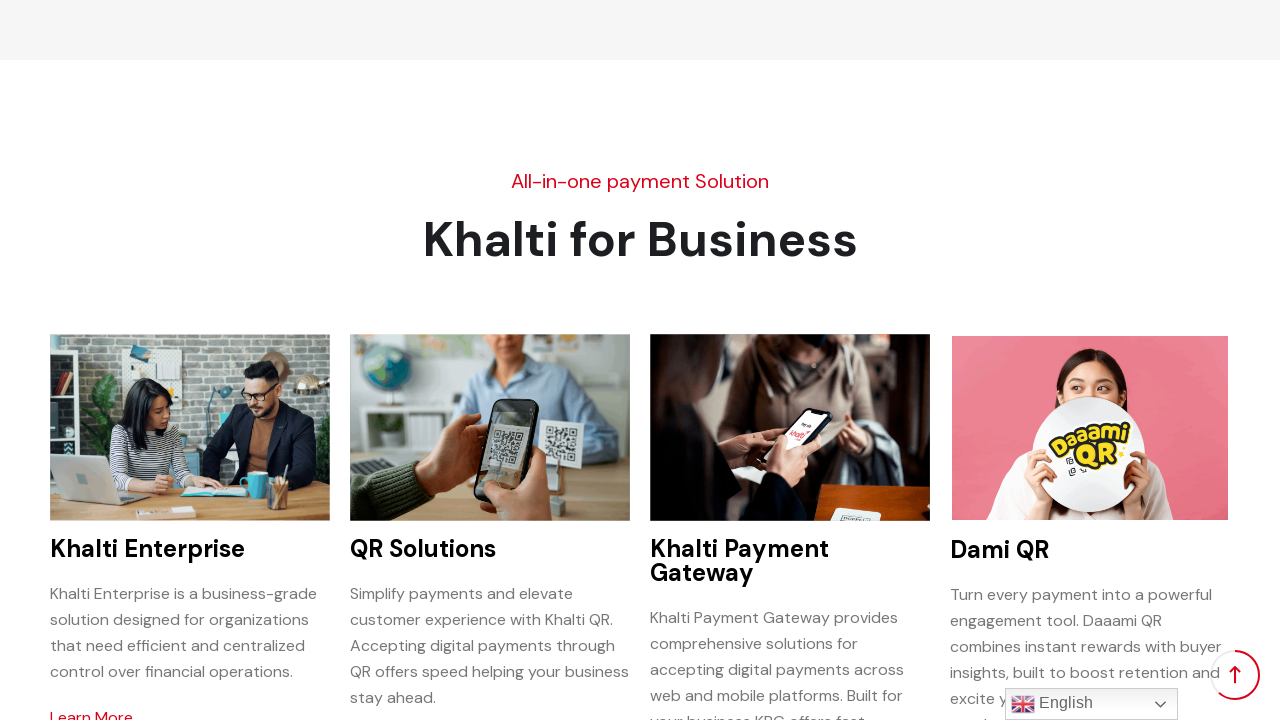

Scrolled down by 100 pixels
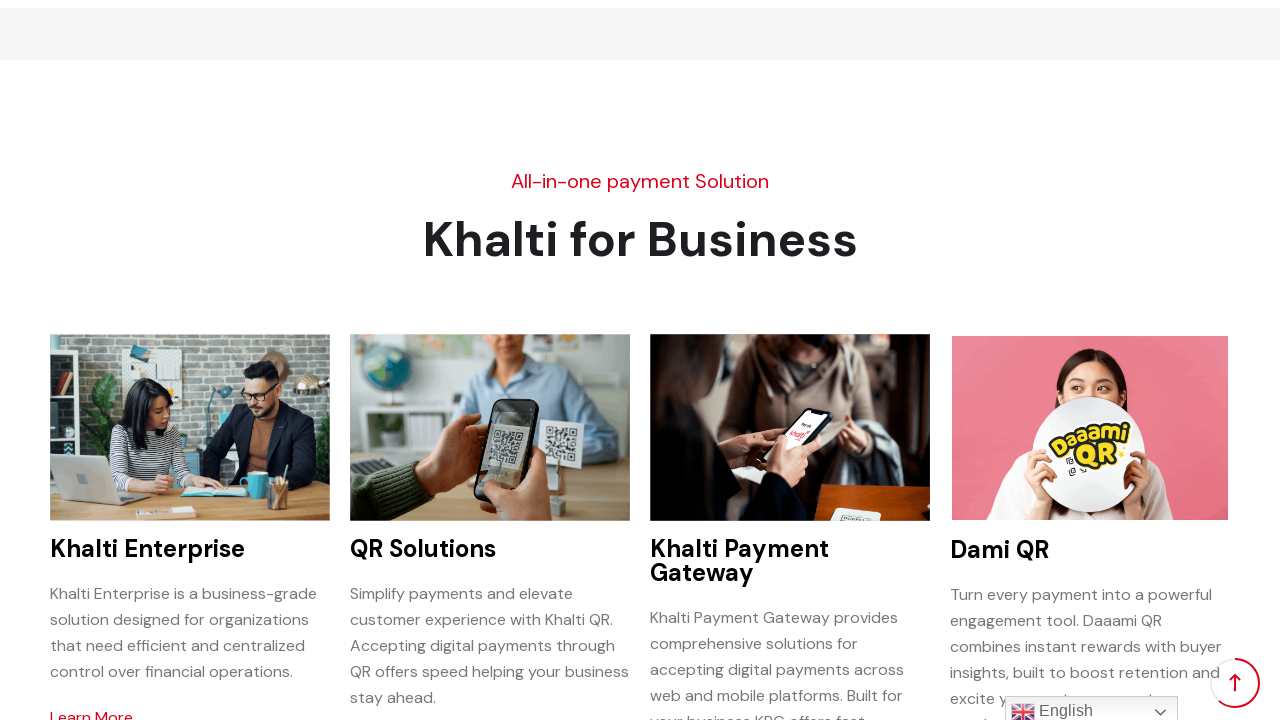

Waited 1 second before next scroll
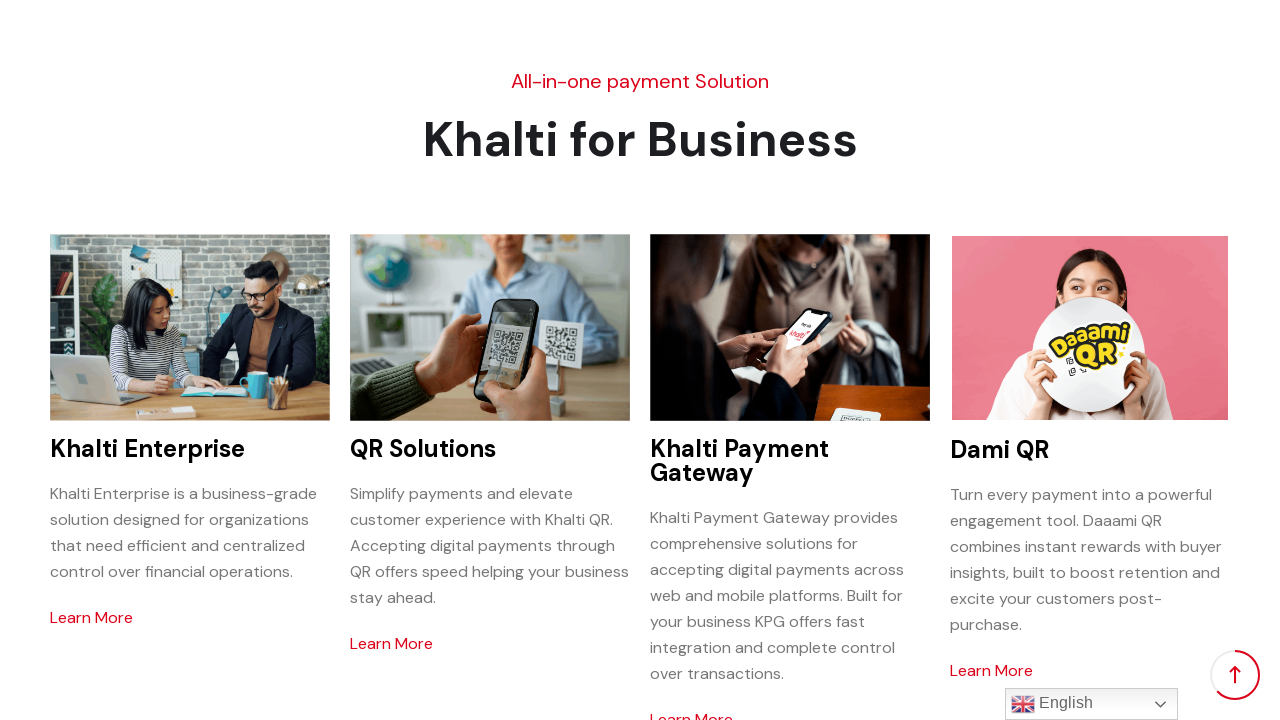

Scrolled down by 100 pixels
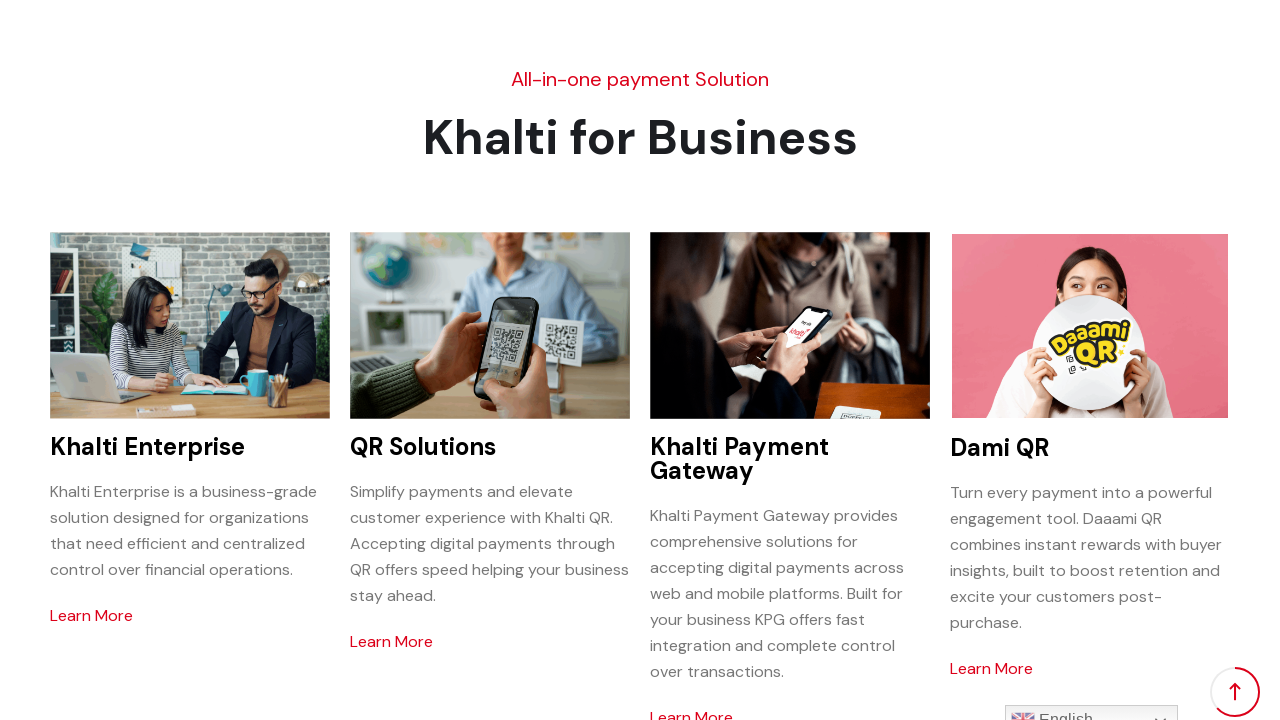

Waited 1 second before next scroll
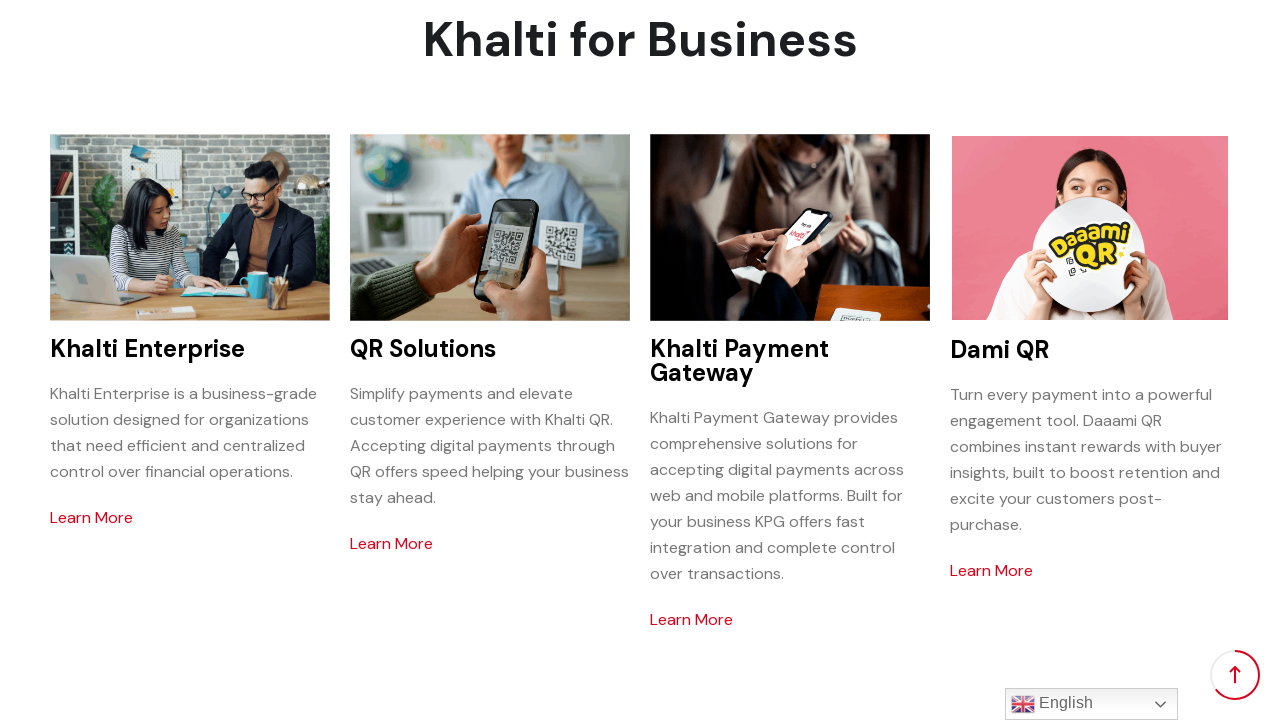

Scrolled down by 100 pixels
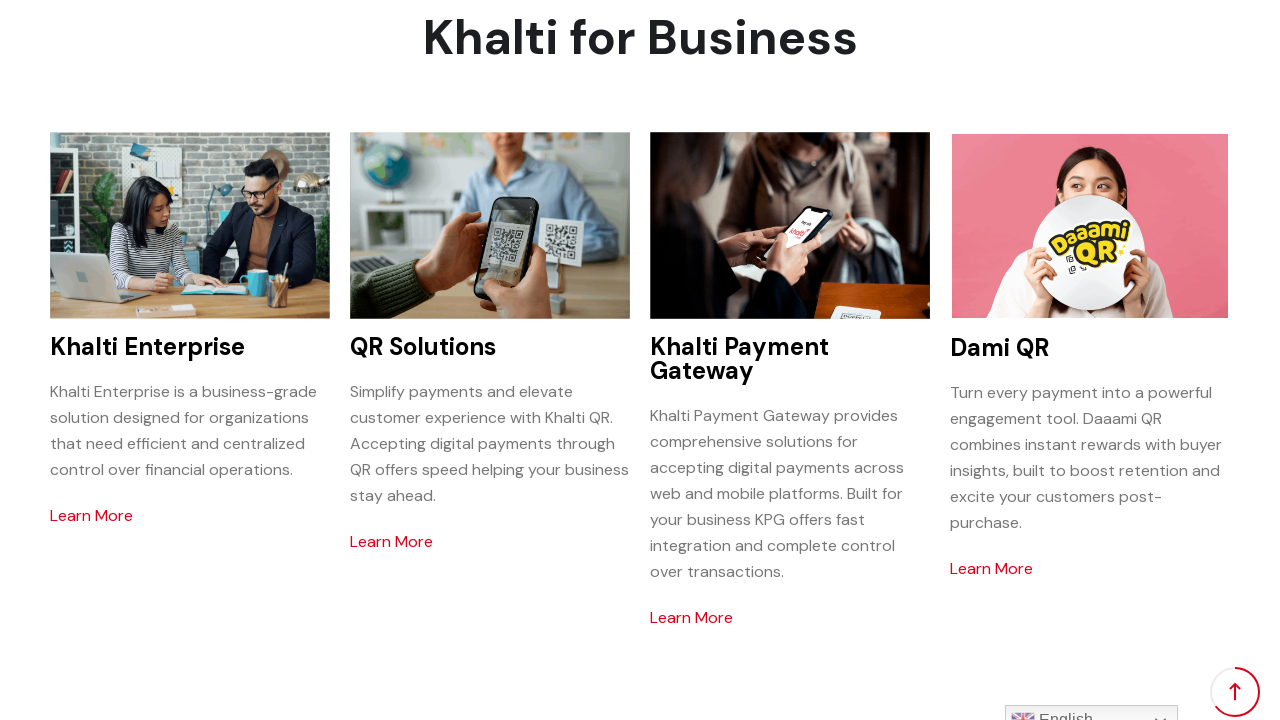

Waited 1 second before next scroll
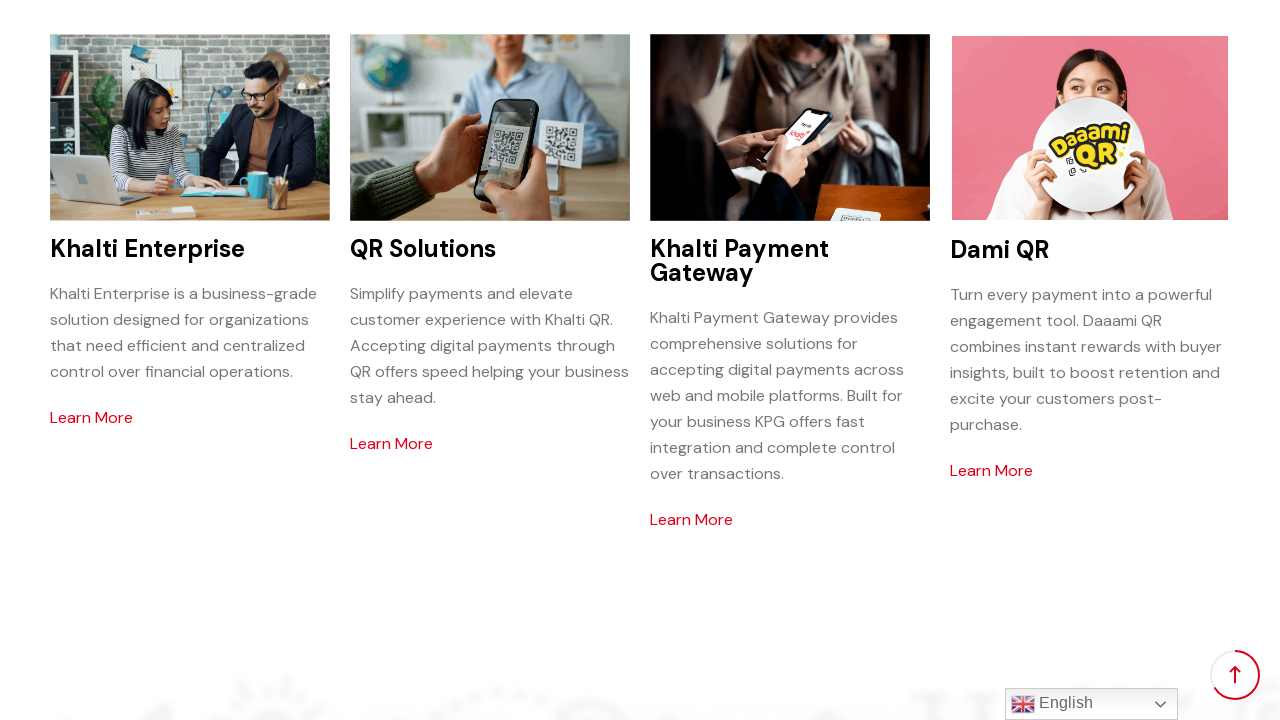

Scrolled down by 100 pixels
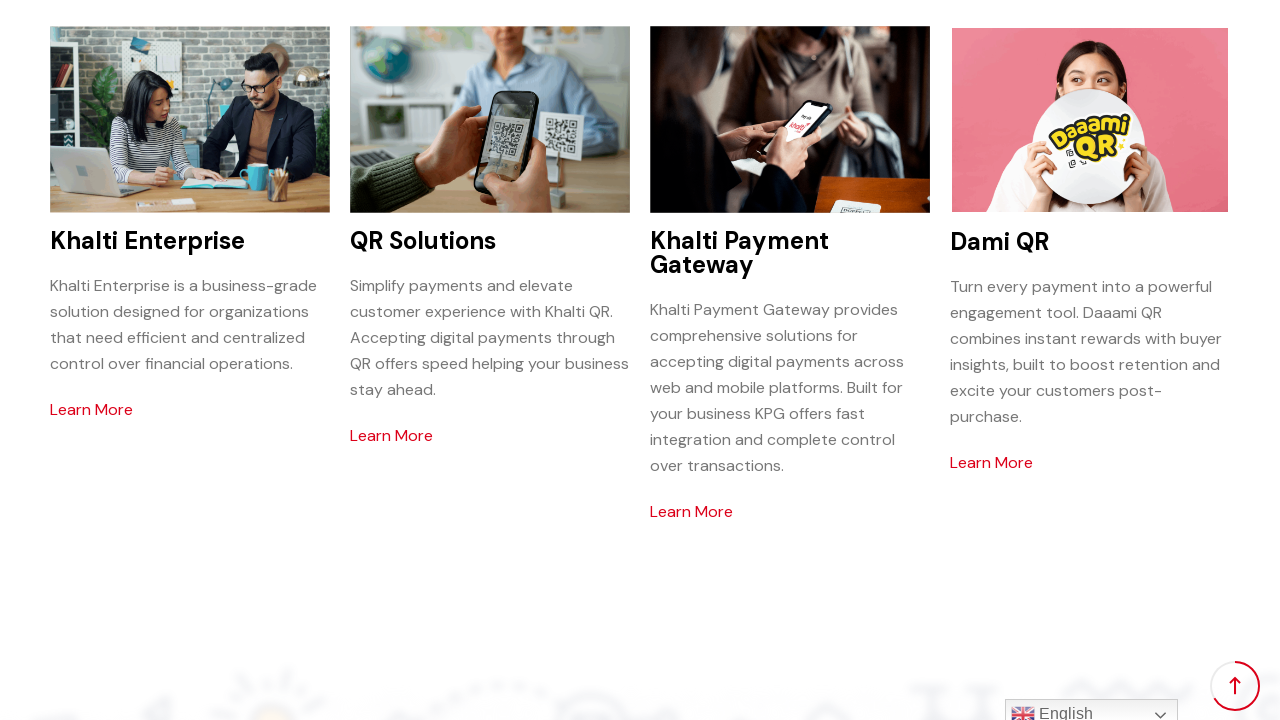

Waited 1 second before next scroll
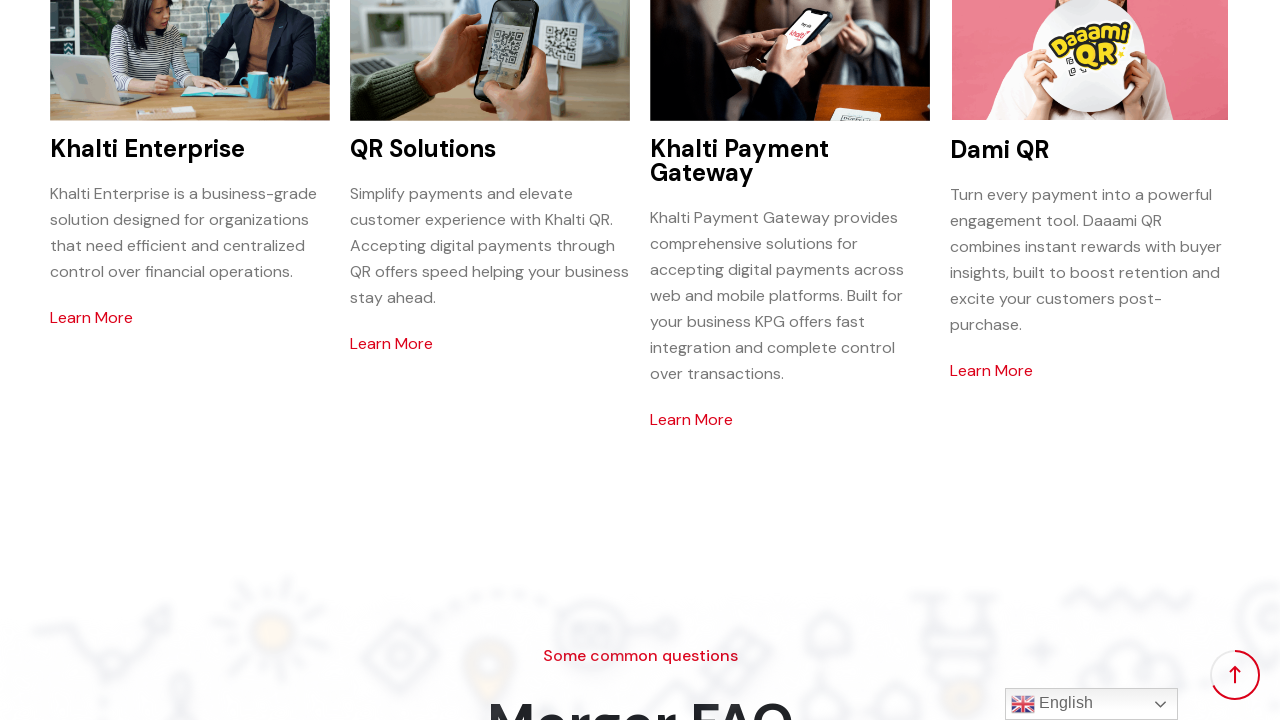

Scrolled down by 100 pixels
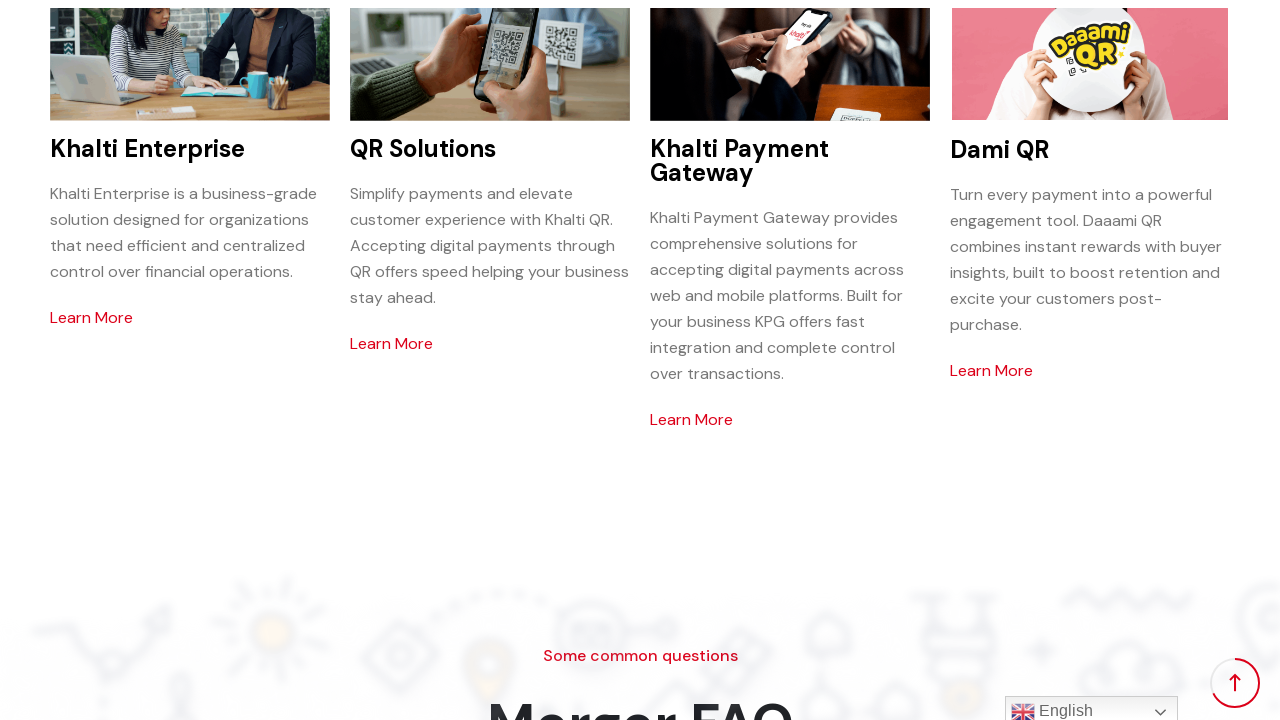

Waited 1 second before next scroll
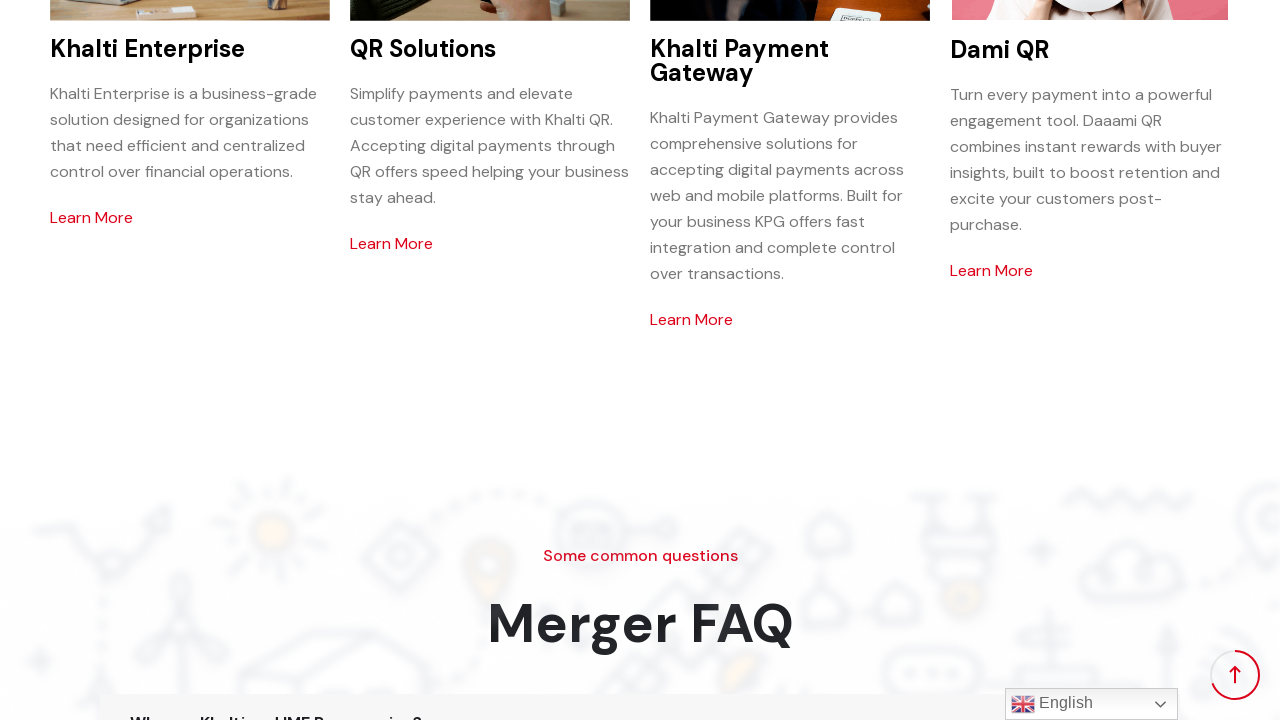

Scrolled down by 100 pixels
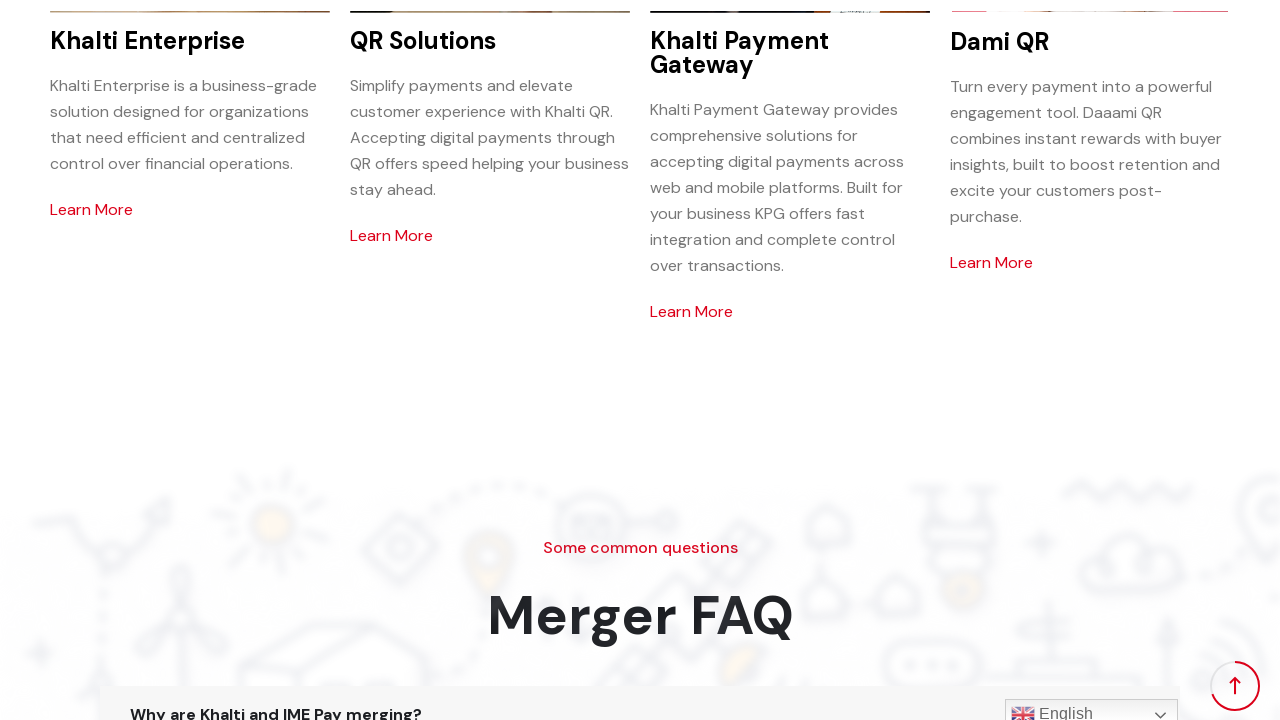

Waited 1 second before next scroll
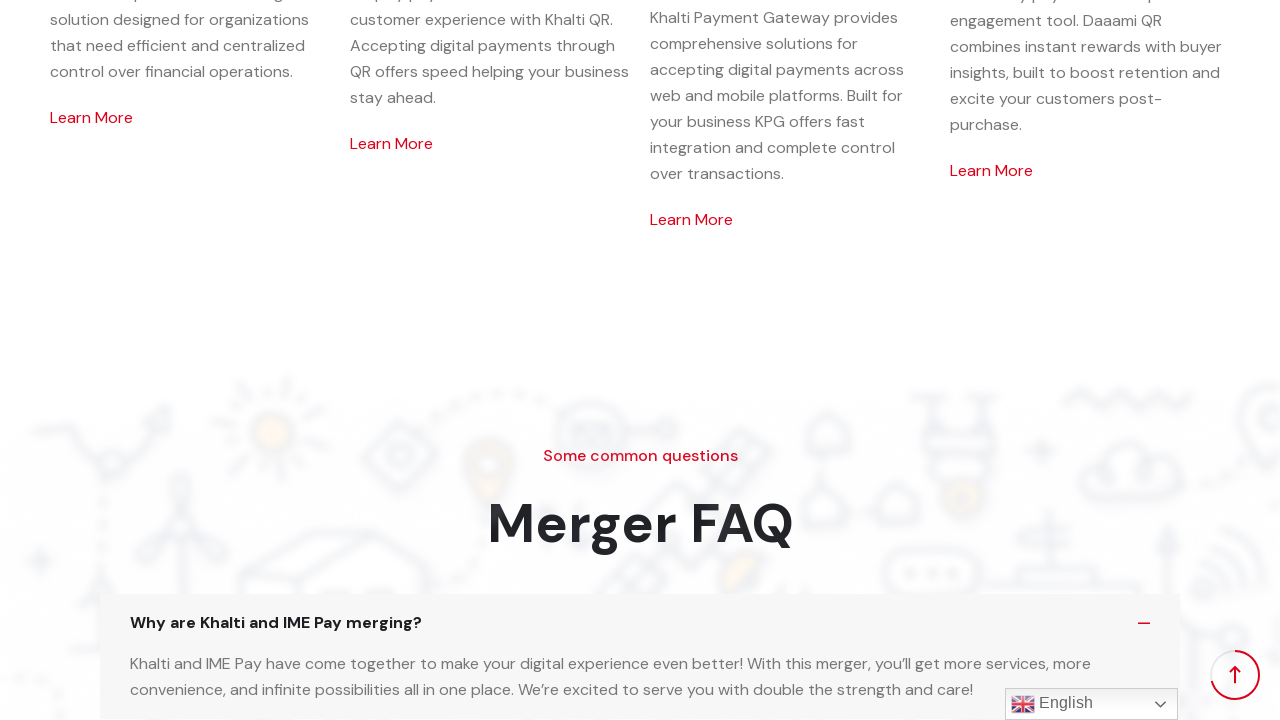

Scrolled down by 100 pixels
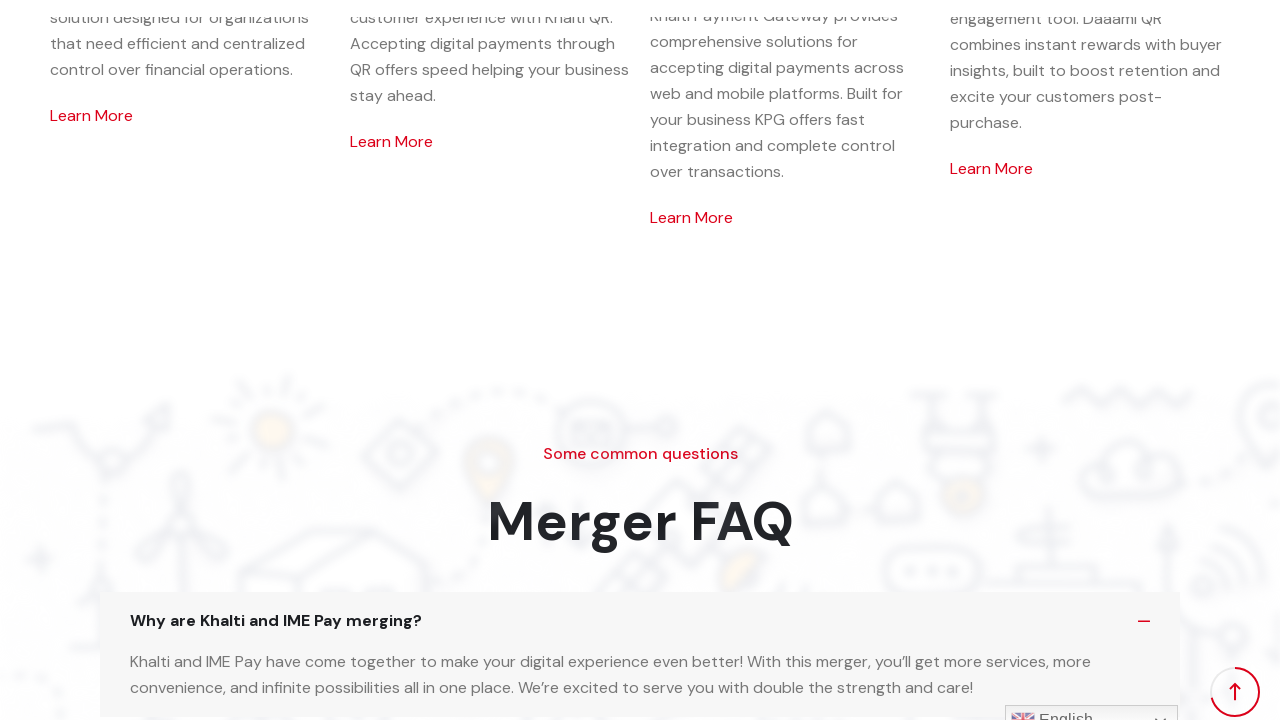

Waited 1 second before next scroll
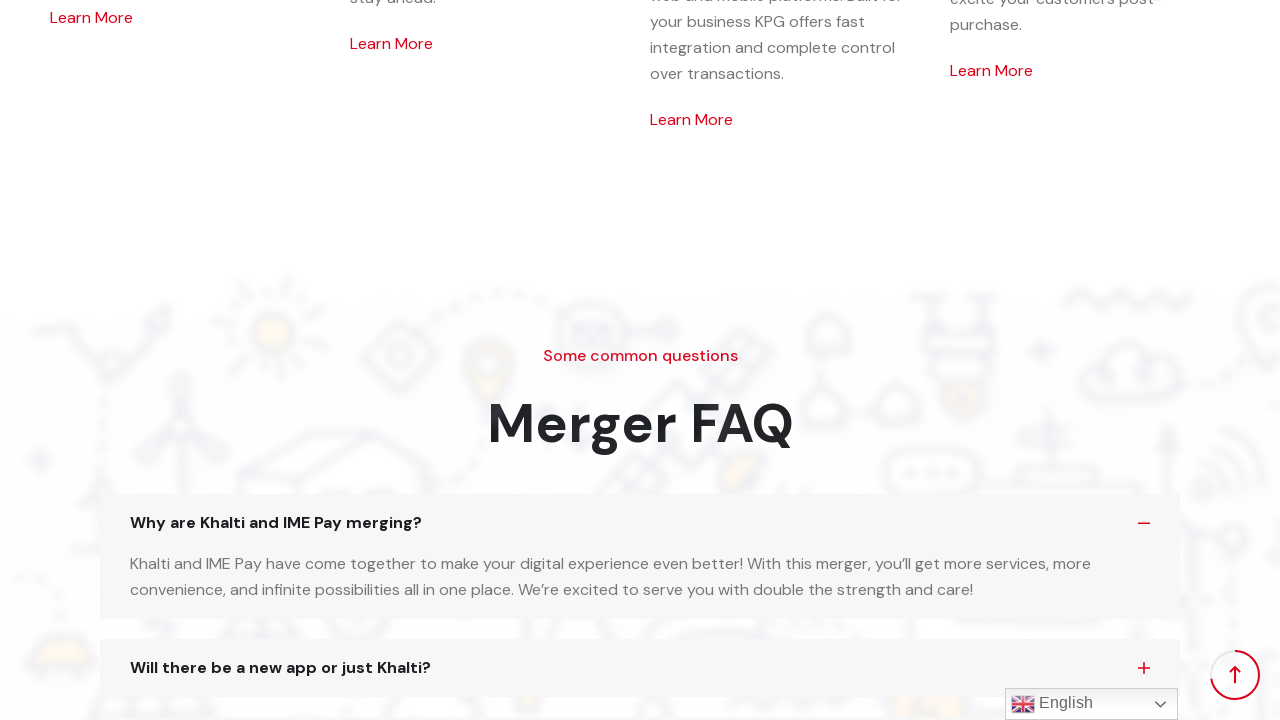

Scrolled down by 100 pixels
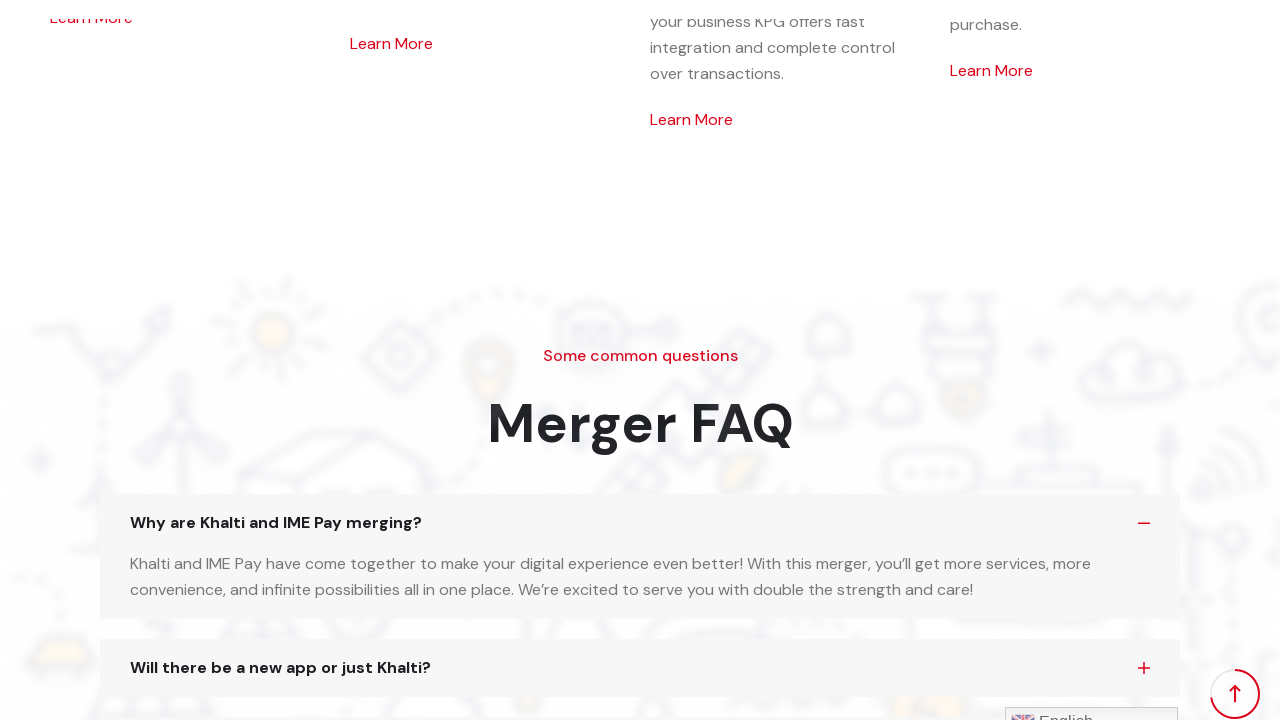

Waited 1 second before next scroll
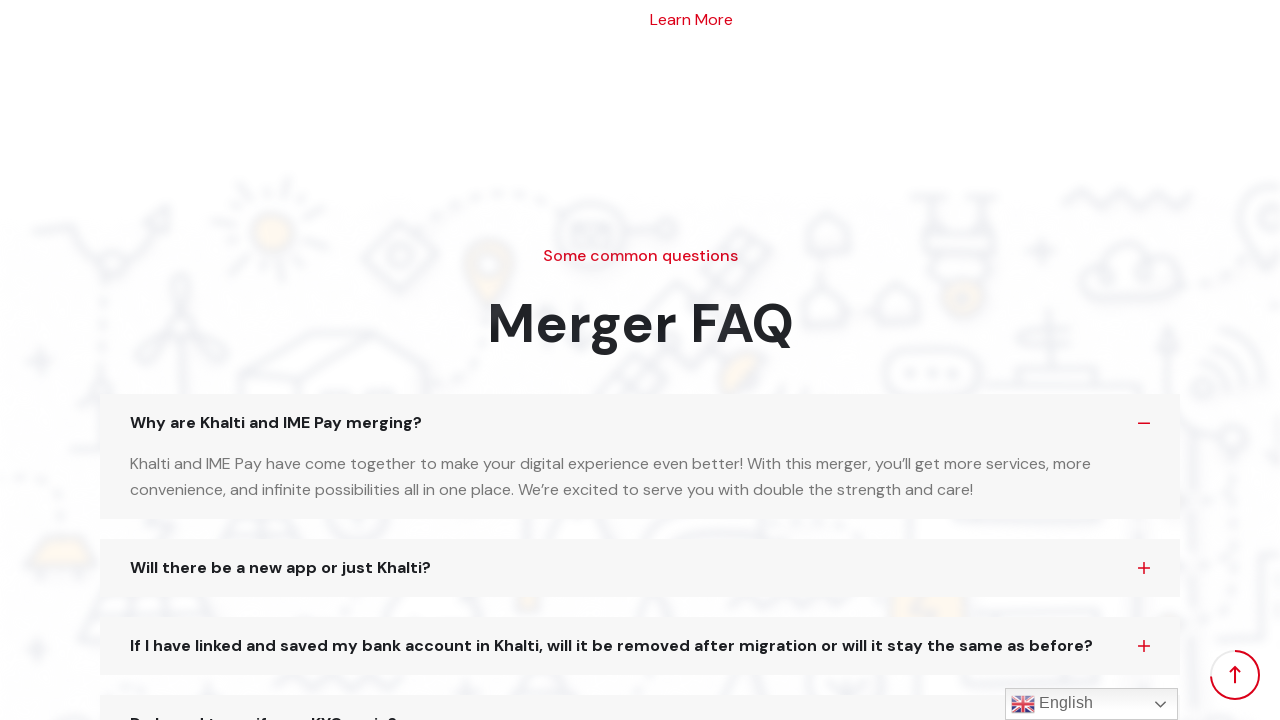

Scrolled down by 100 pixels
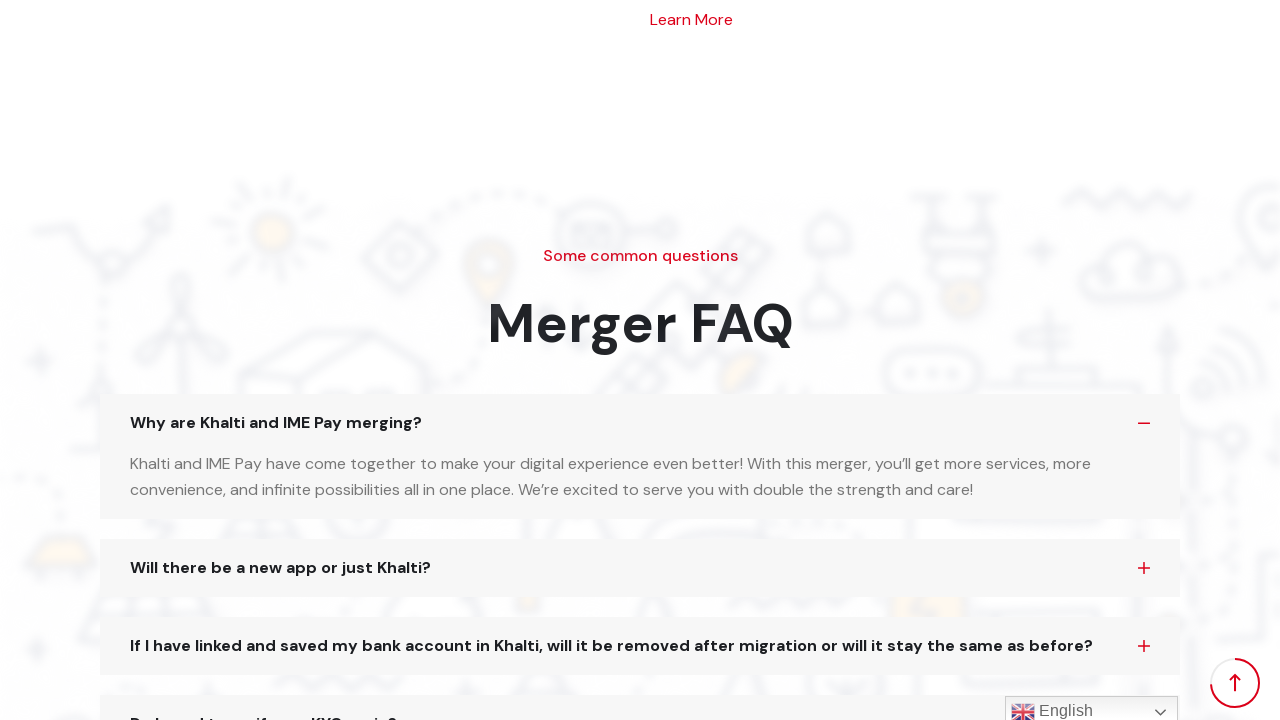

Waited 1 second before next scroll
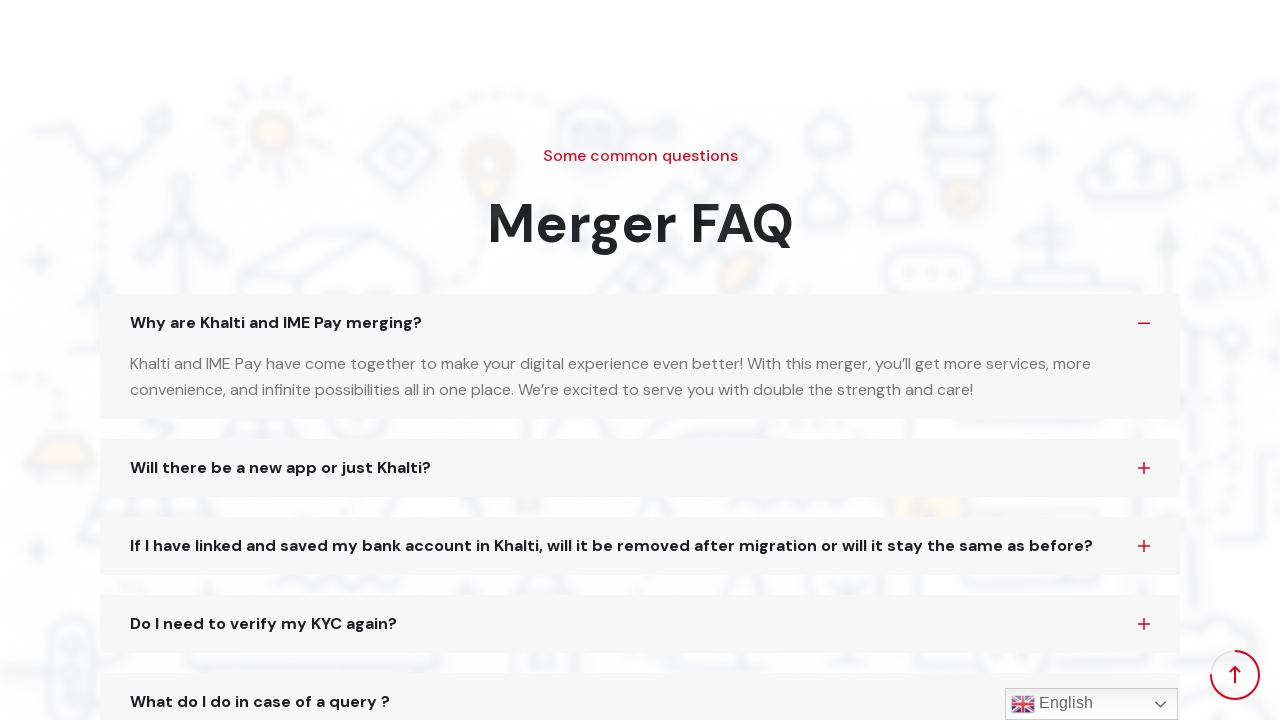

Scrolled down by 100 pixels
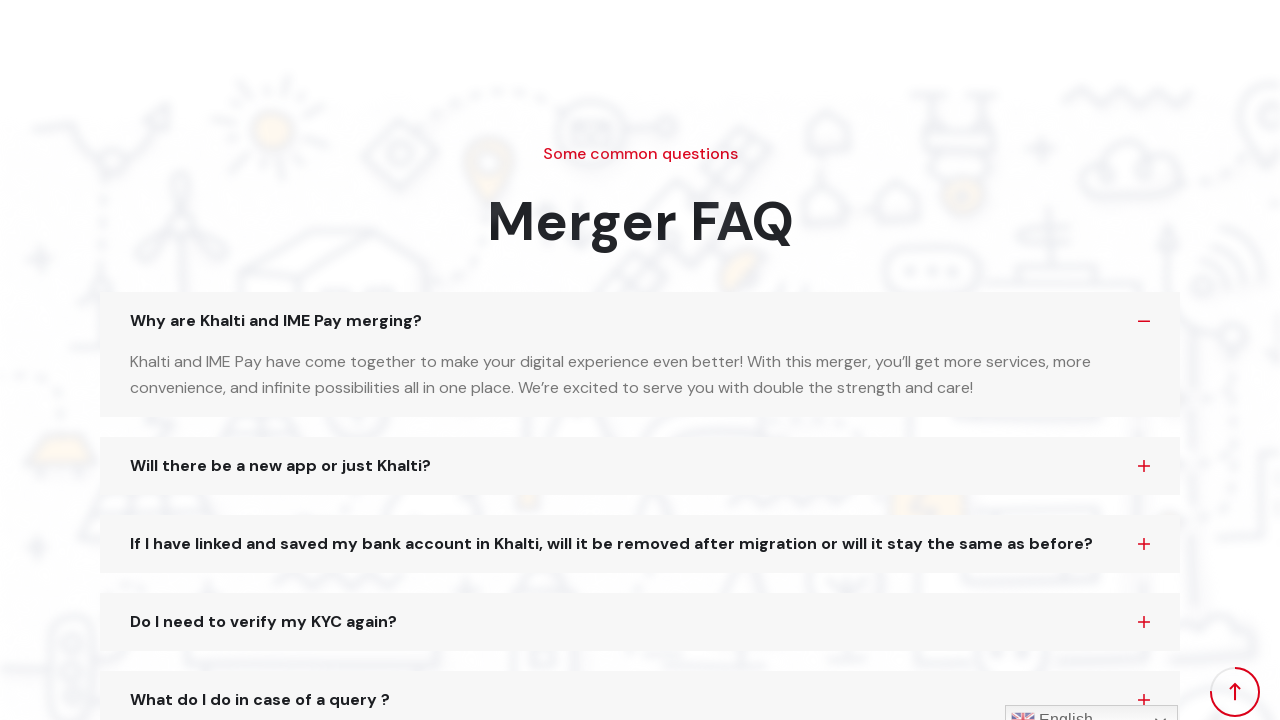

Waited 1 second before next scroll
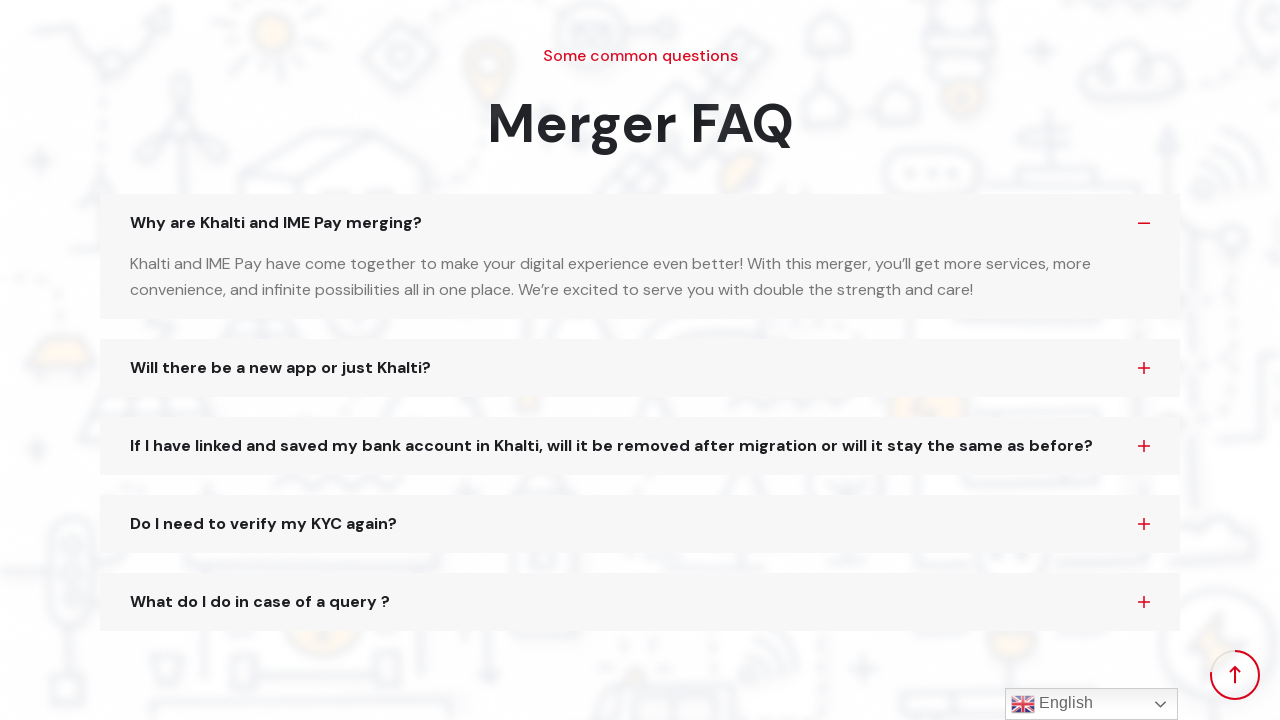

Scrolled down by 100 pixels
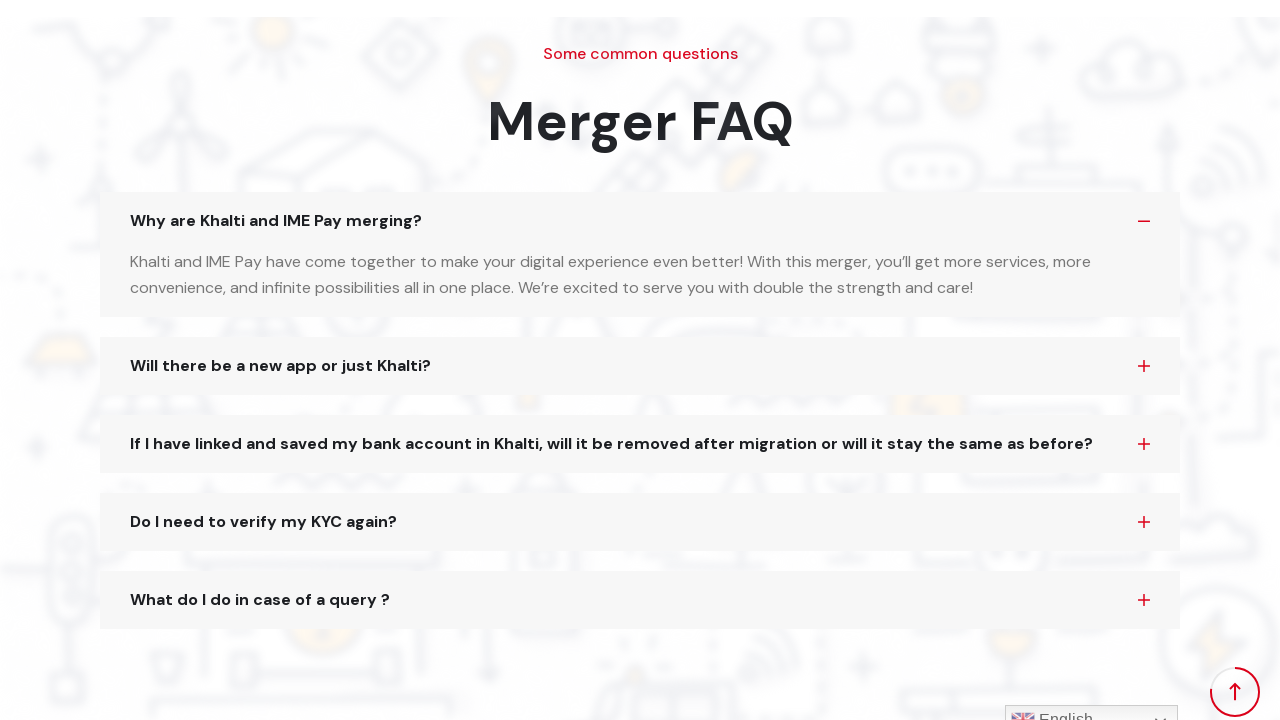

Waited 1 second before next scroll
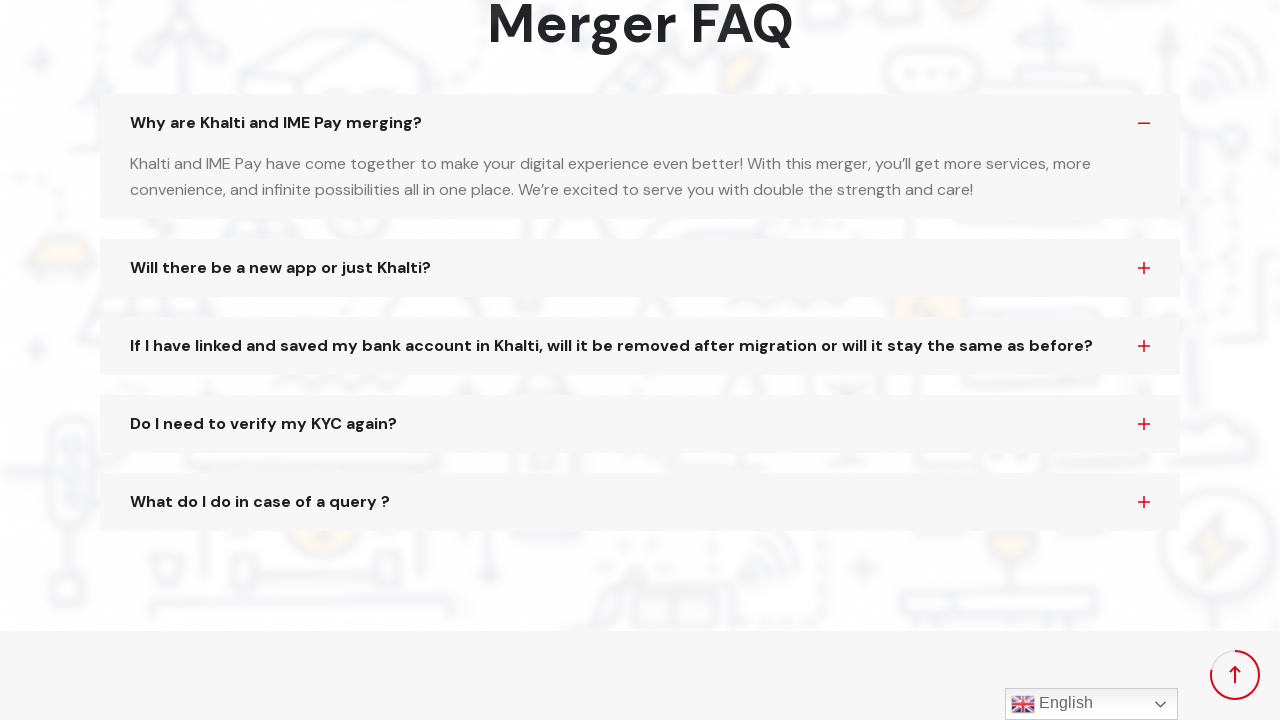

Scrolled down by 100 pixels
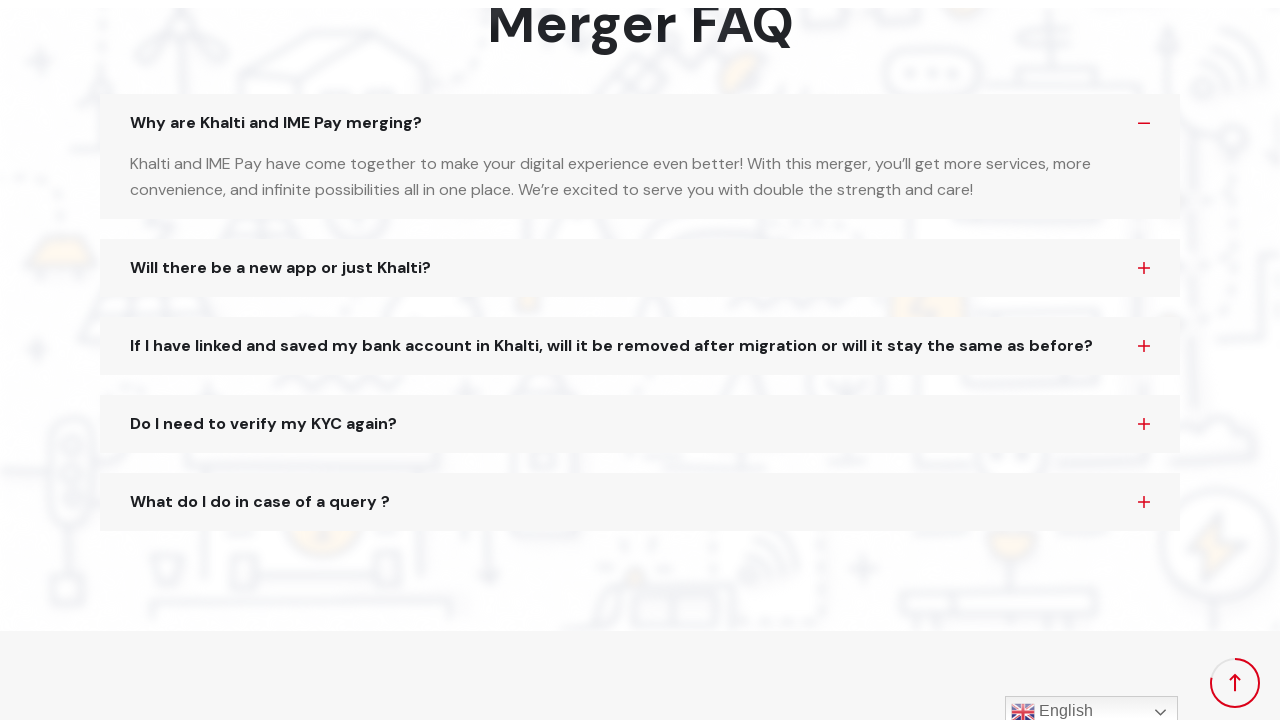

Waited 1 second before next scroll
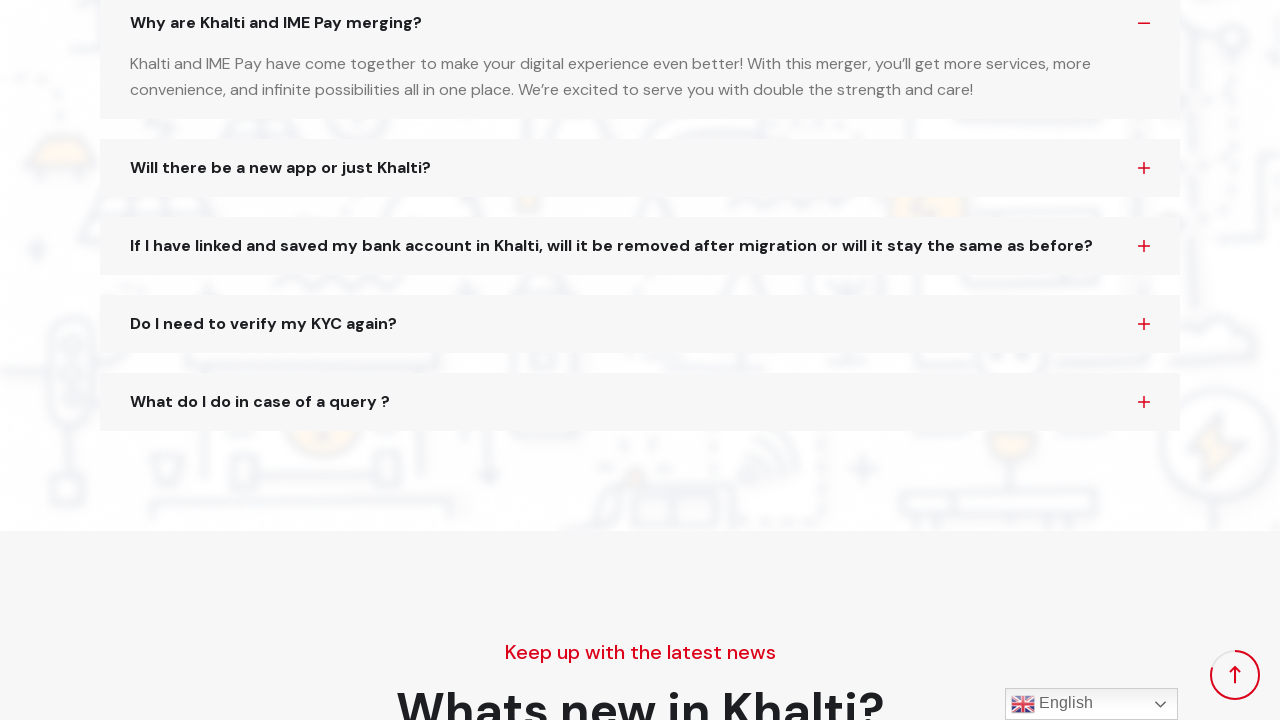

Scrolled down by 100 pixels
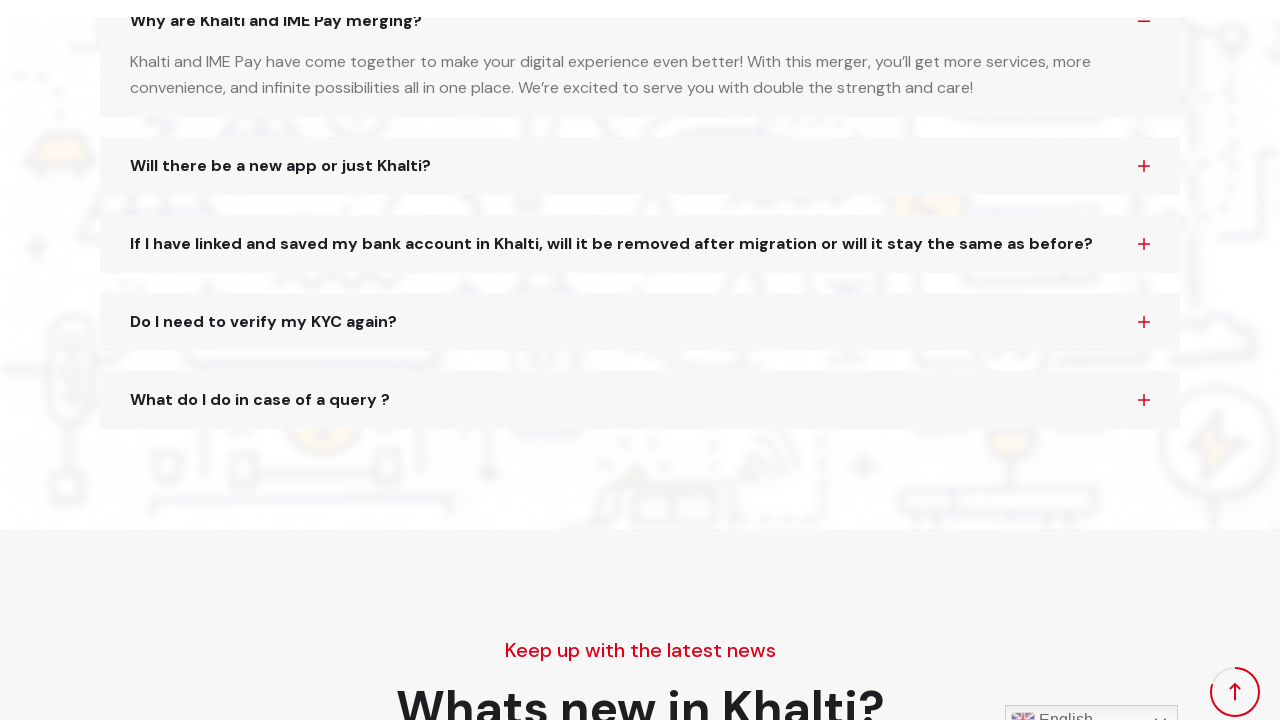

Waited 1 second before next scroll
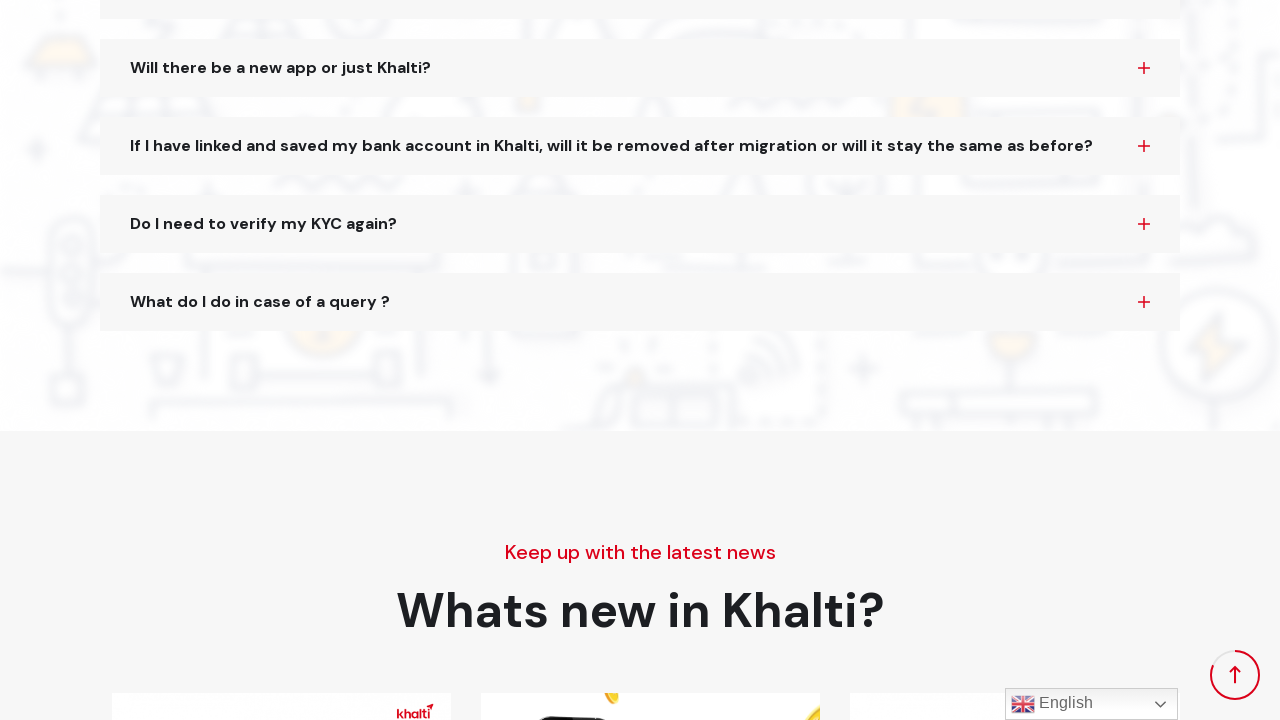

Scrolled down by 100 pixels
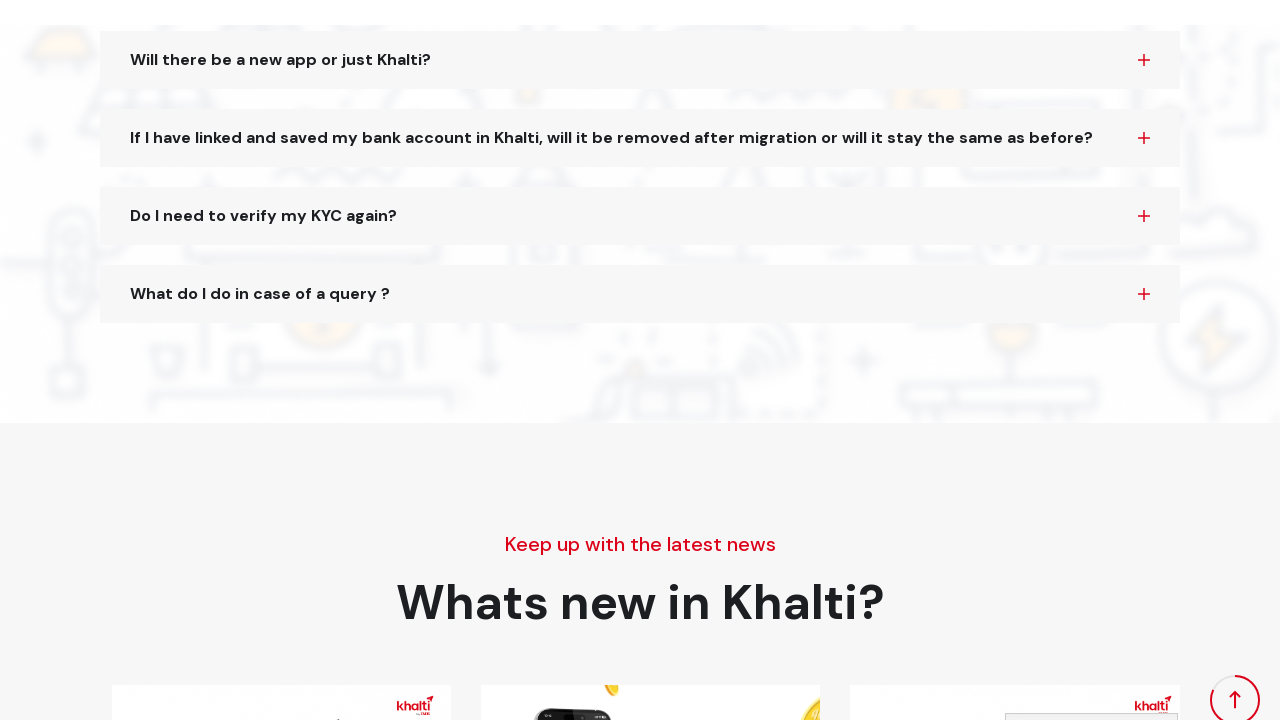

Waited 1 second before next scroll
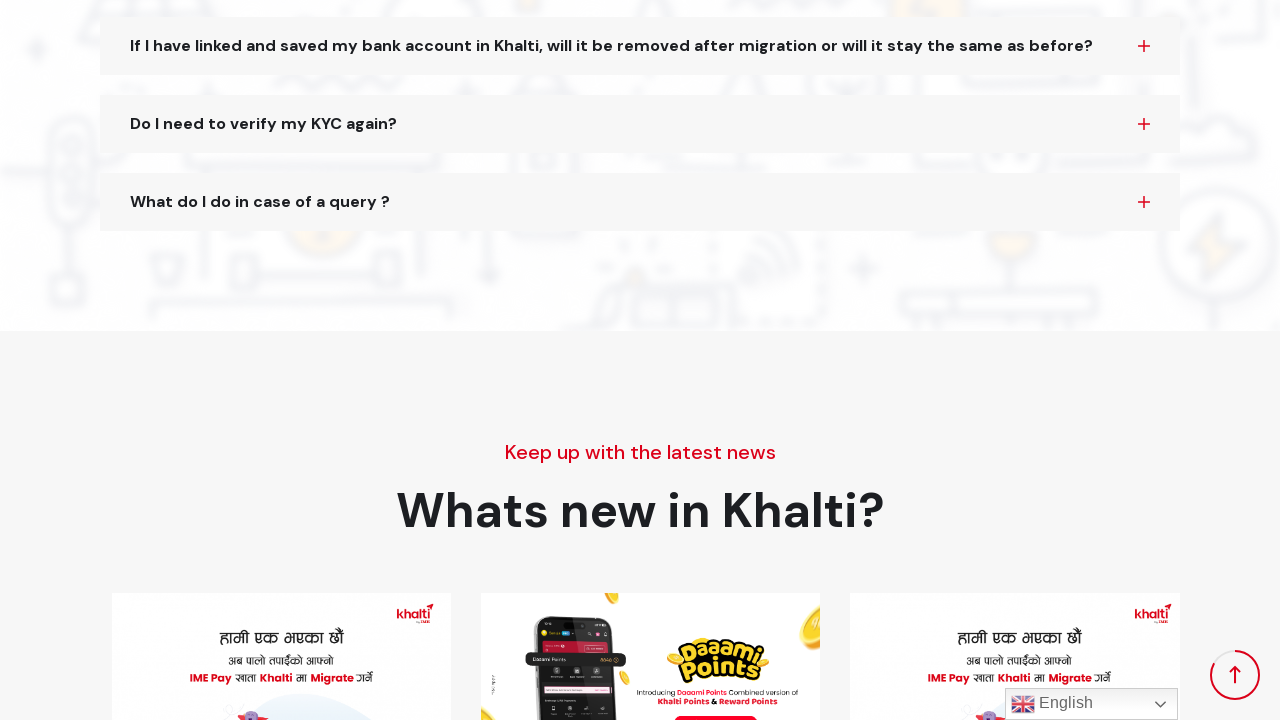

Scrolled down by 100 pixels
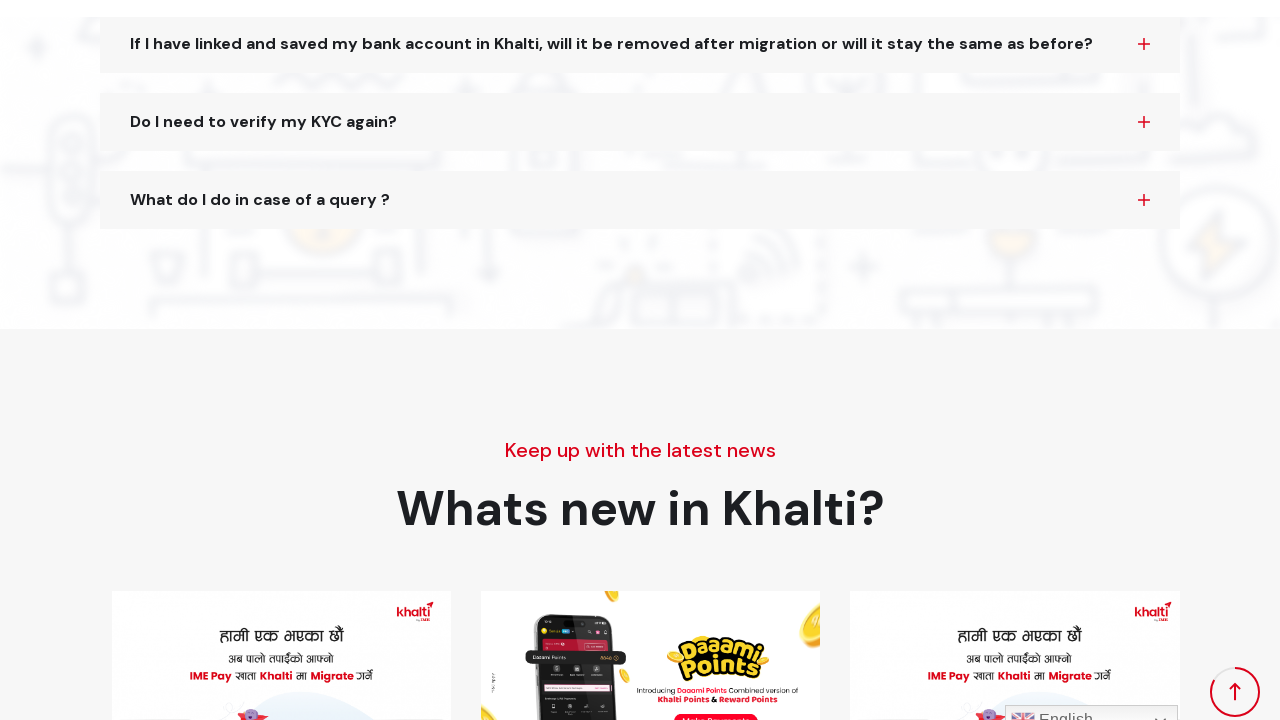

Waited 1 second before next scroll
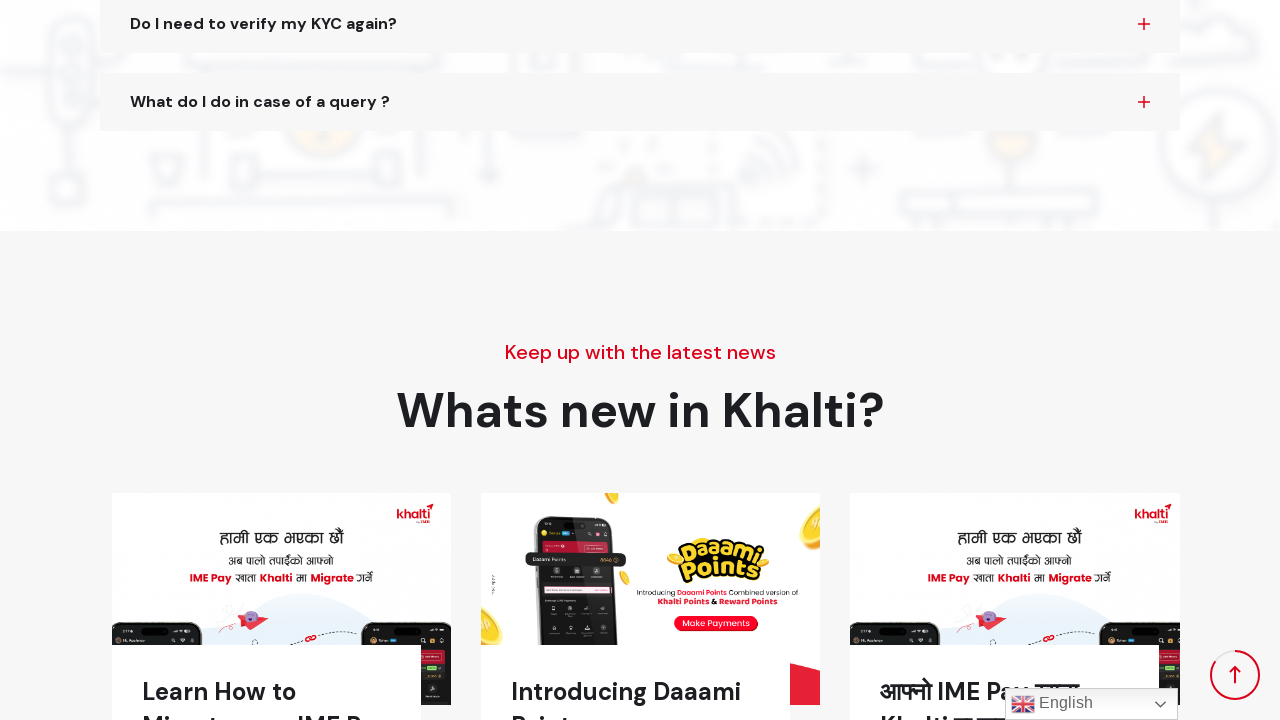

Scrolled down by 100 pixels
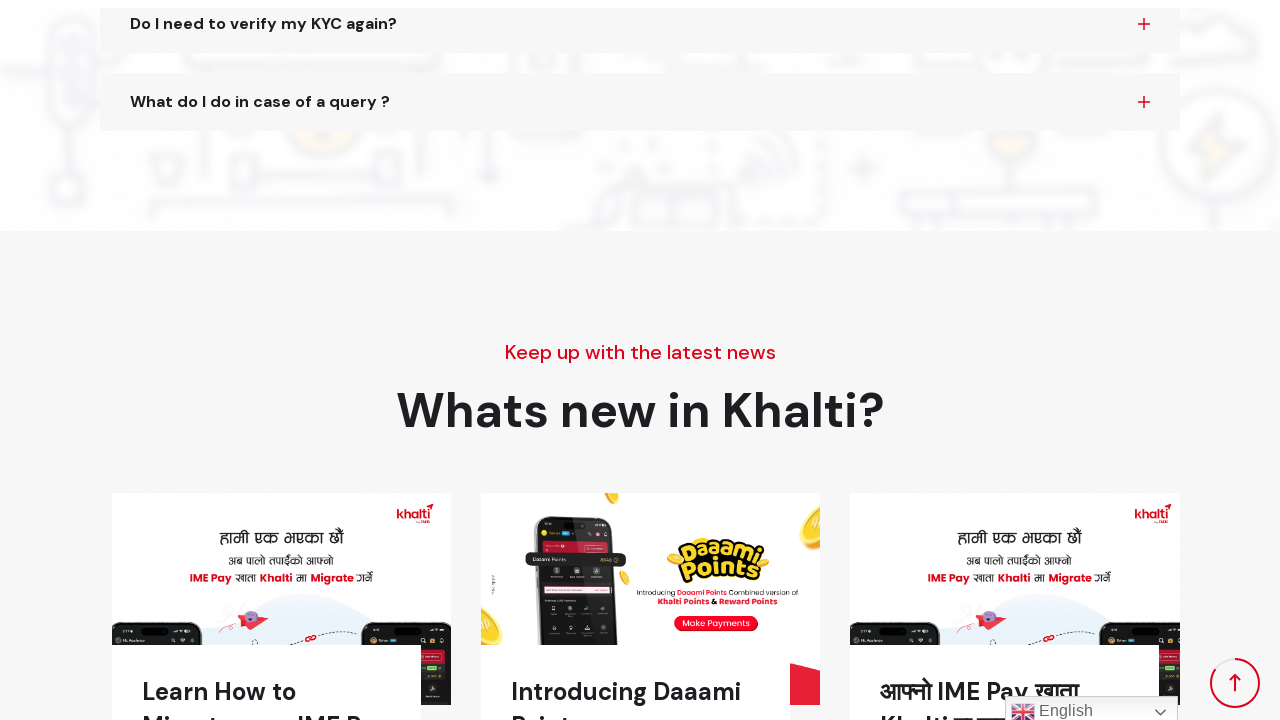

Waited 1 second before next scroll
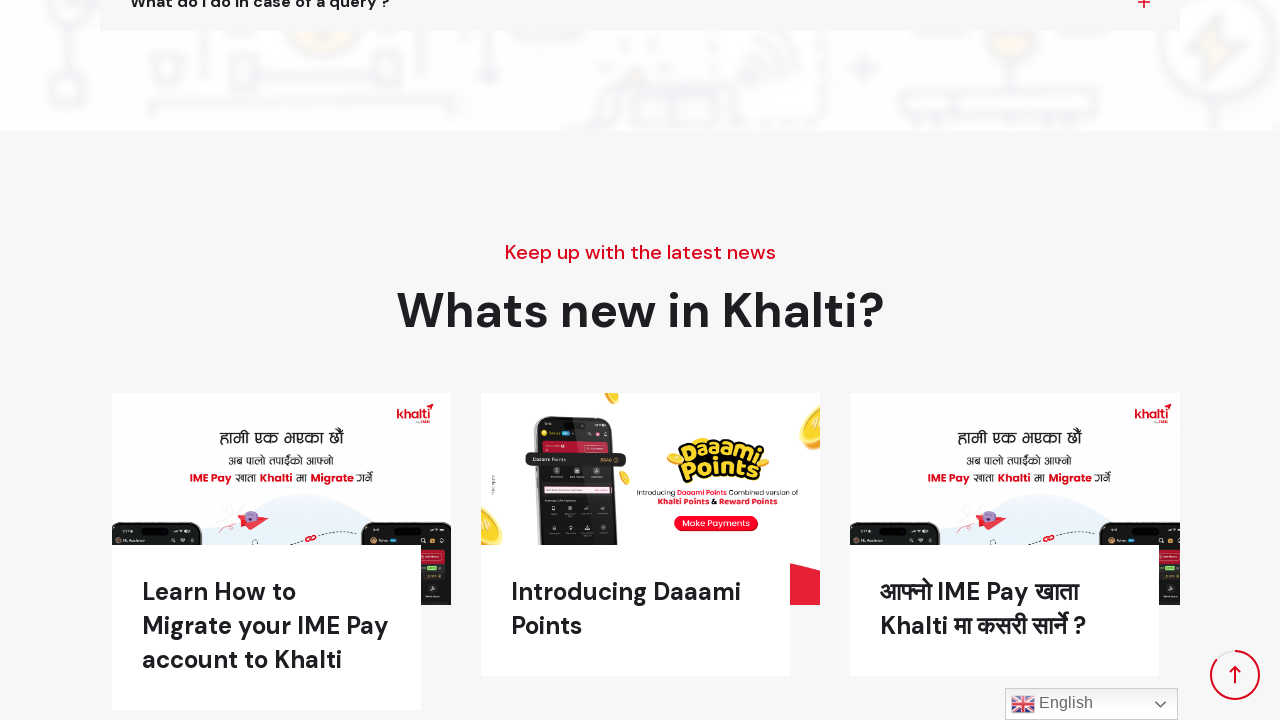

Scrolled down by 100 pixels
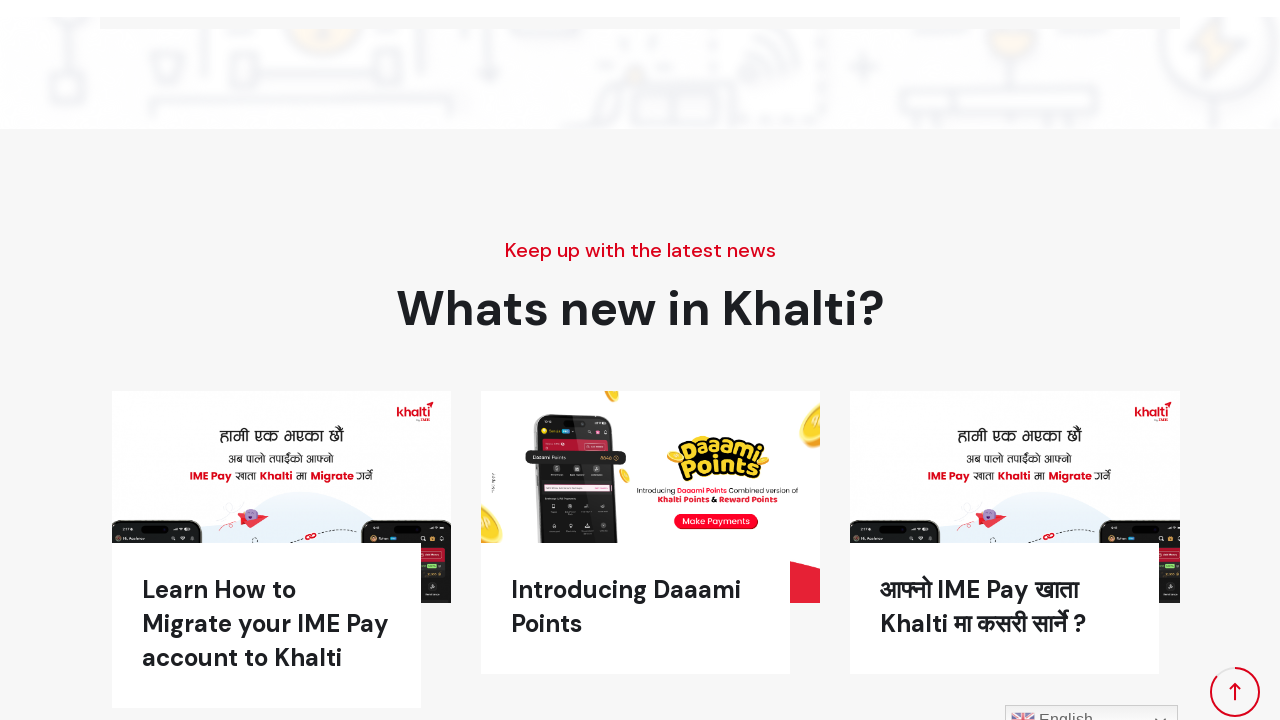

Waited 1 second before next scroll
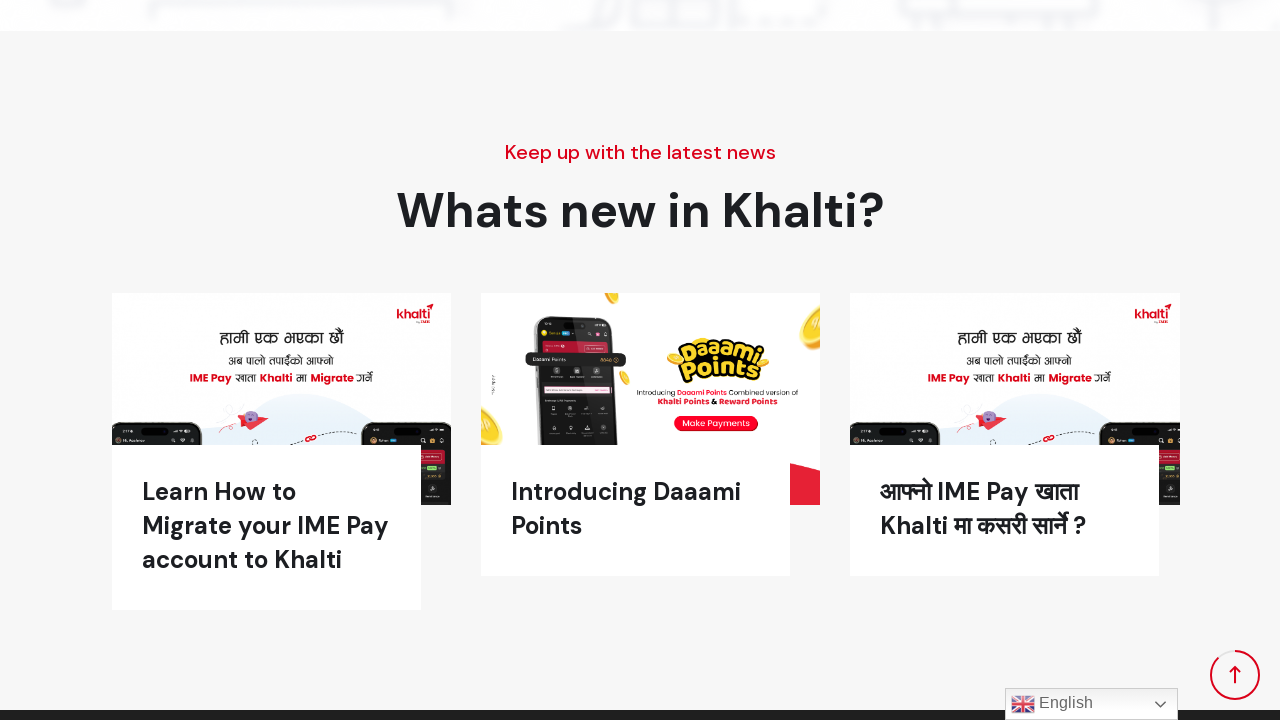

Scrolled down by 100 pixels
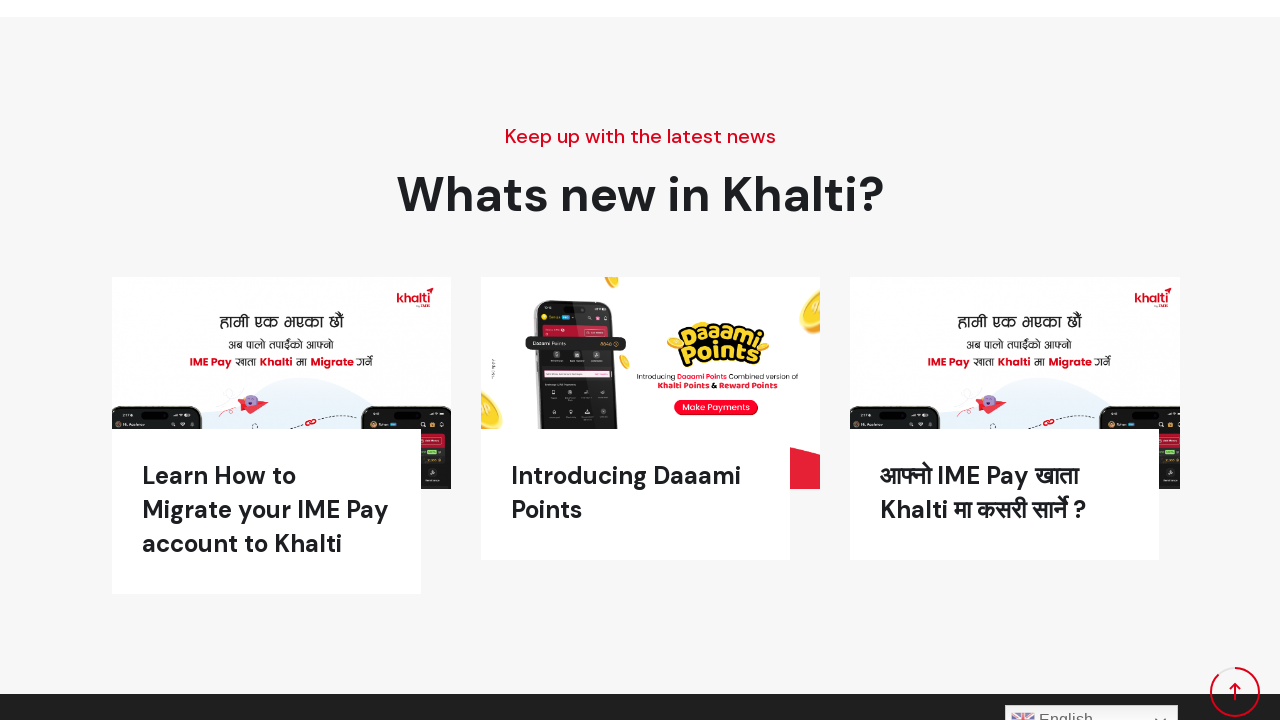

Waited 1 second before next scroll
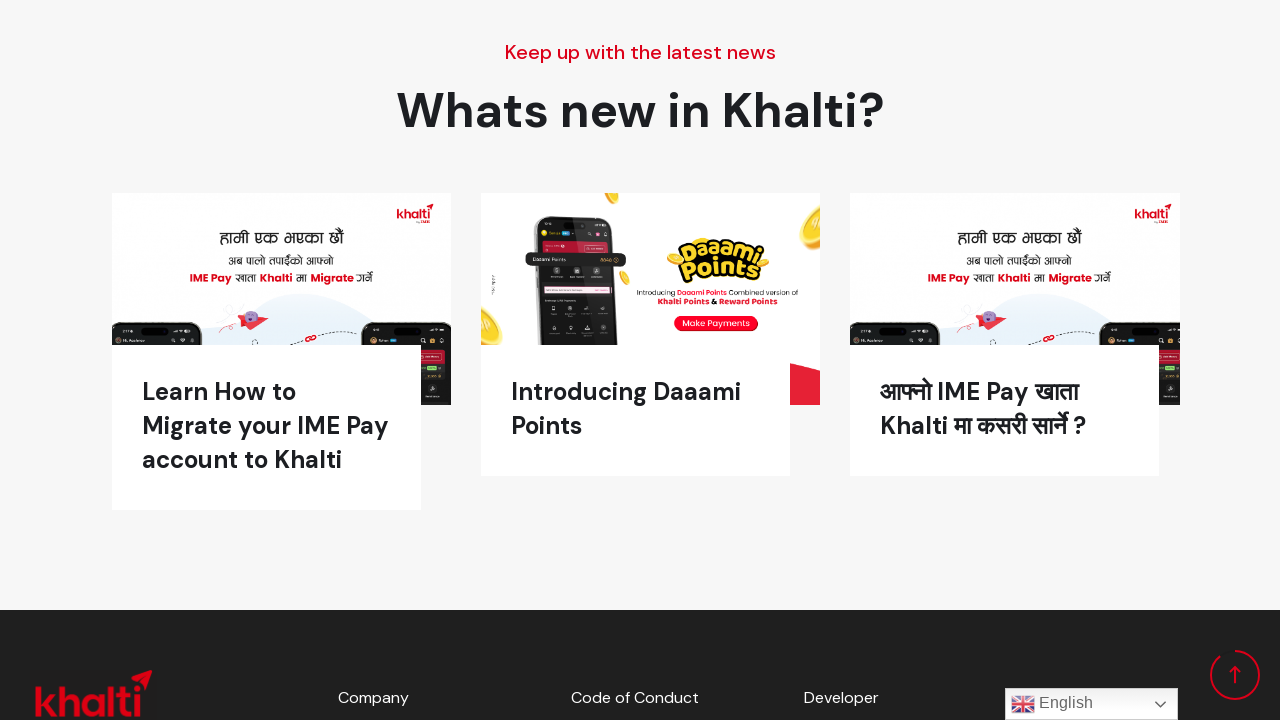

Scrolled down by 100 pixels
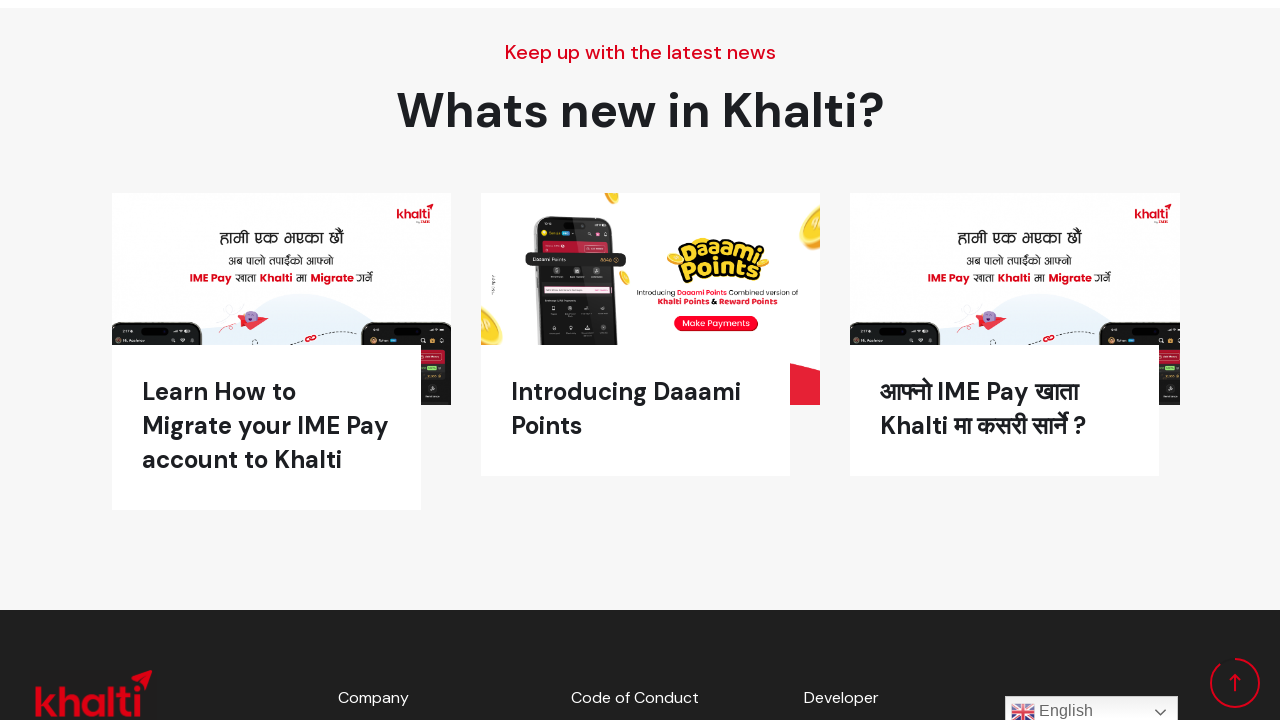

Waited 1 second before next scroll
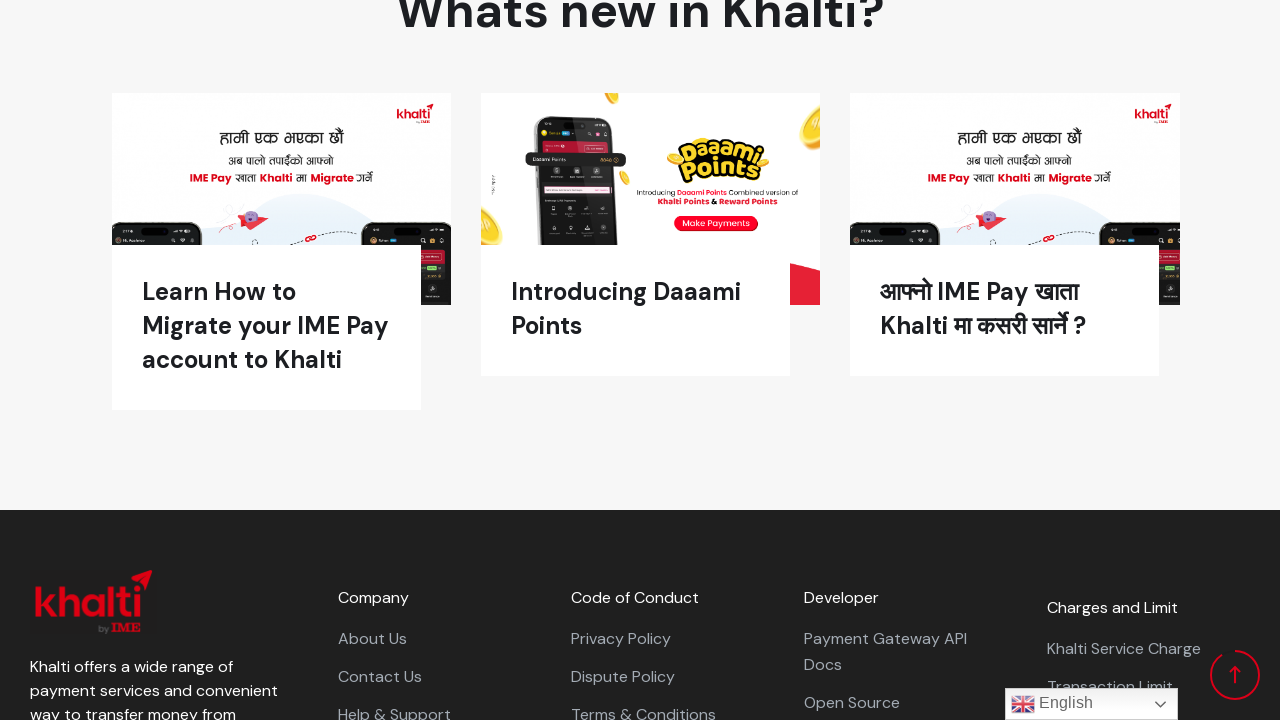

Scrolled down by 100 pixels
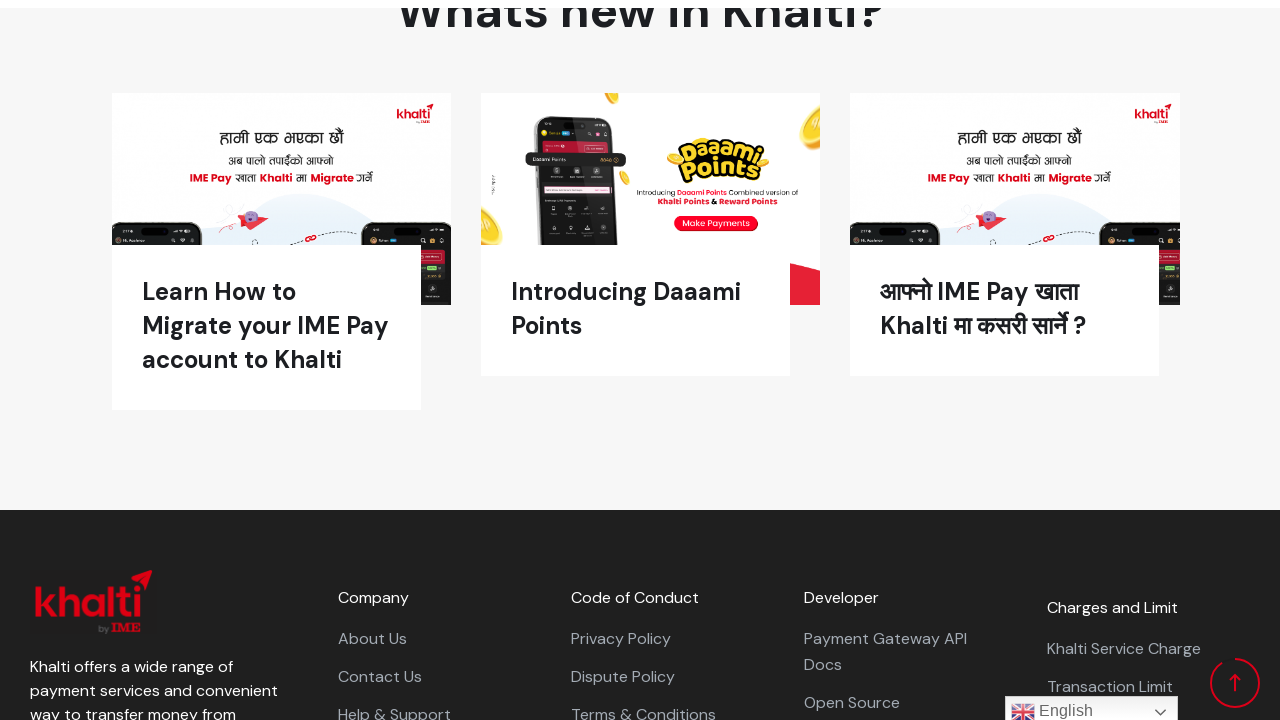

Waited 1 second before next scroll
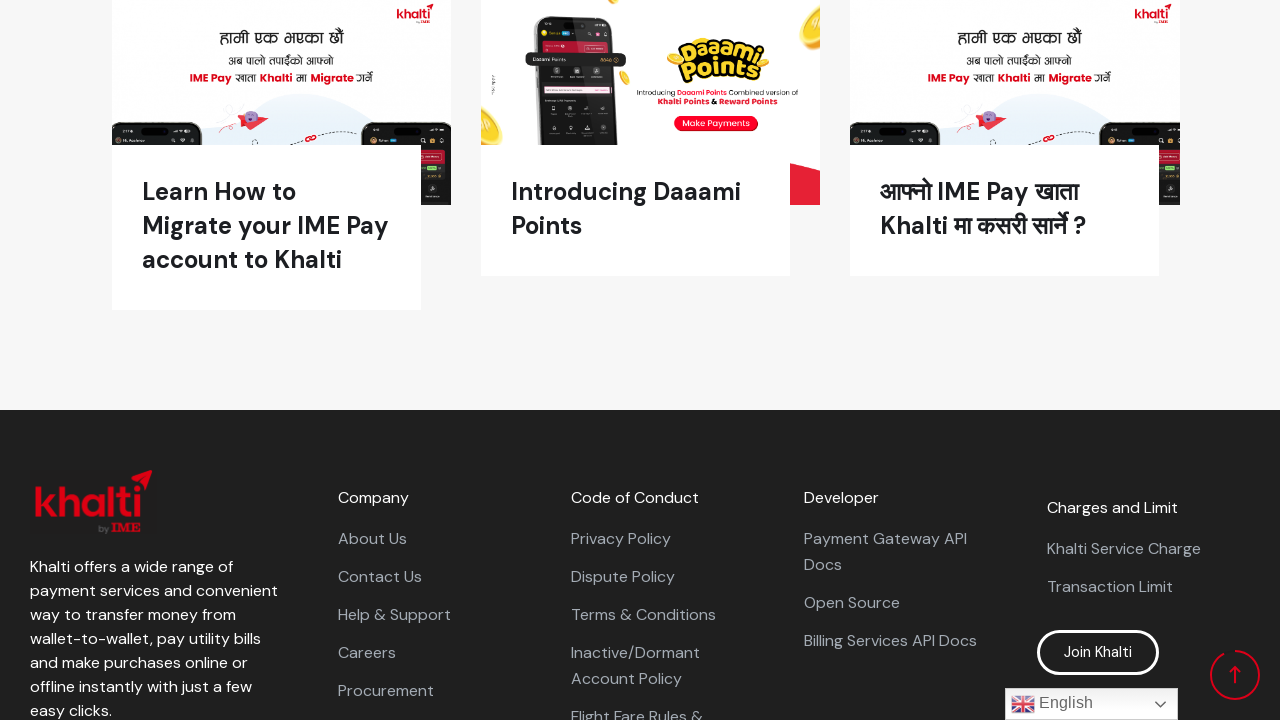

Scrolled down by 100 pixels
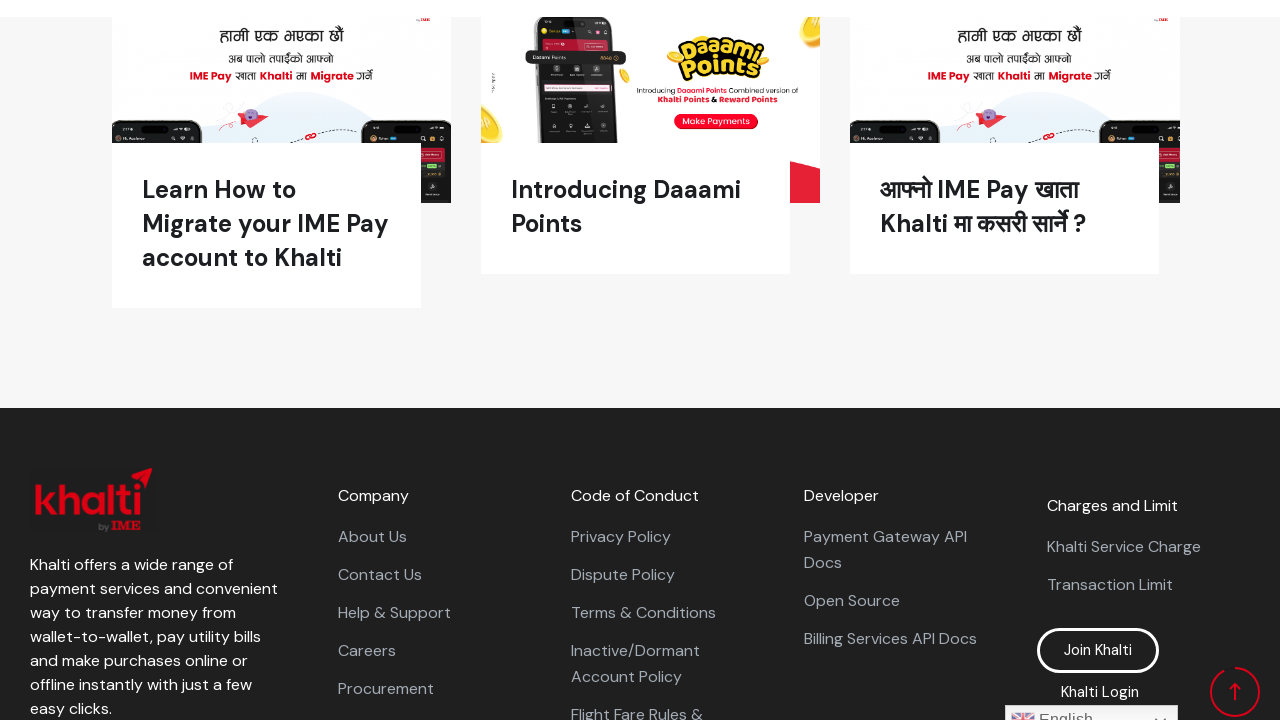

Waited 1 second before next scroll
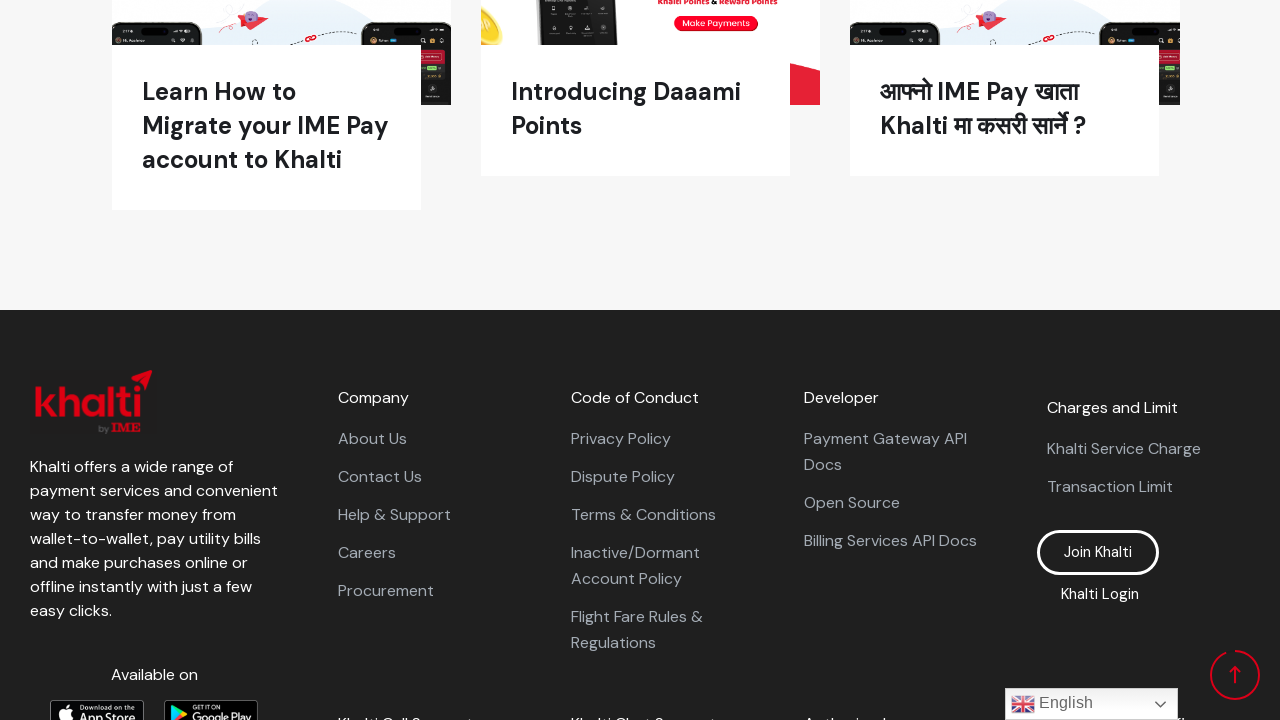

Scrolled down by 100 pixels
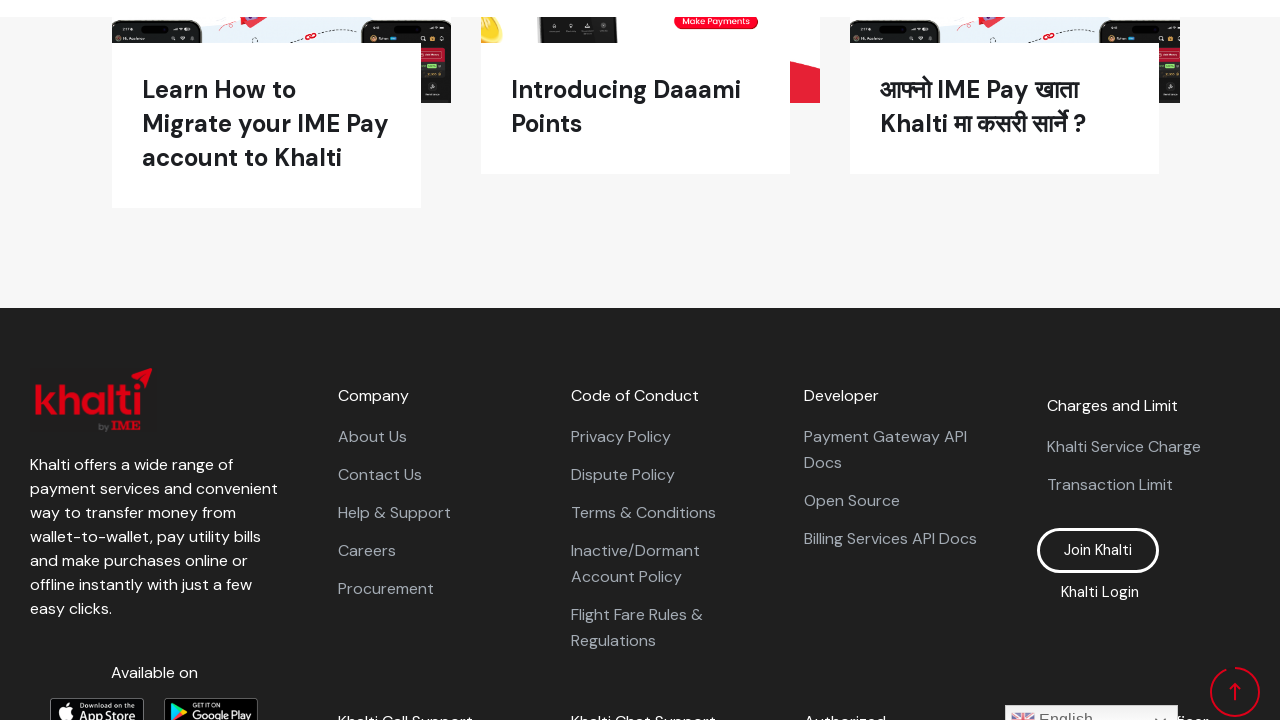

Waited 1 second before next scroll
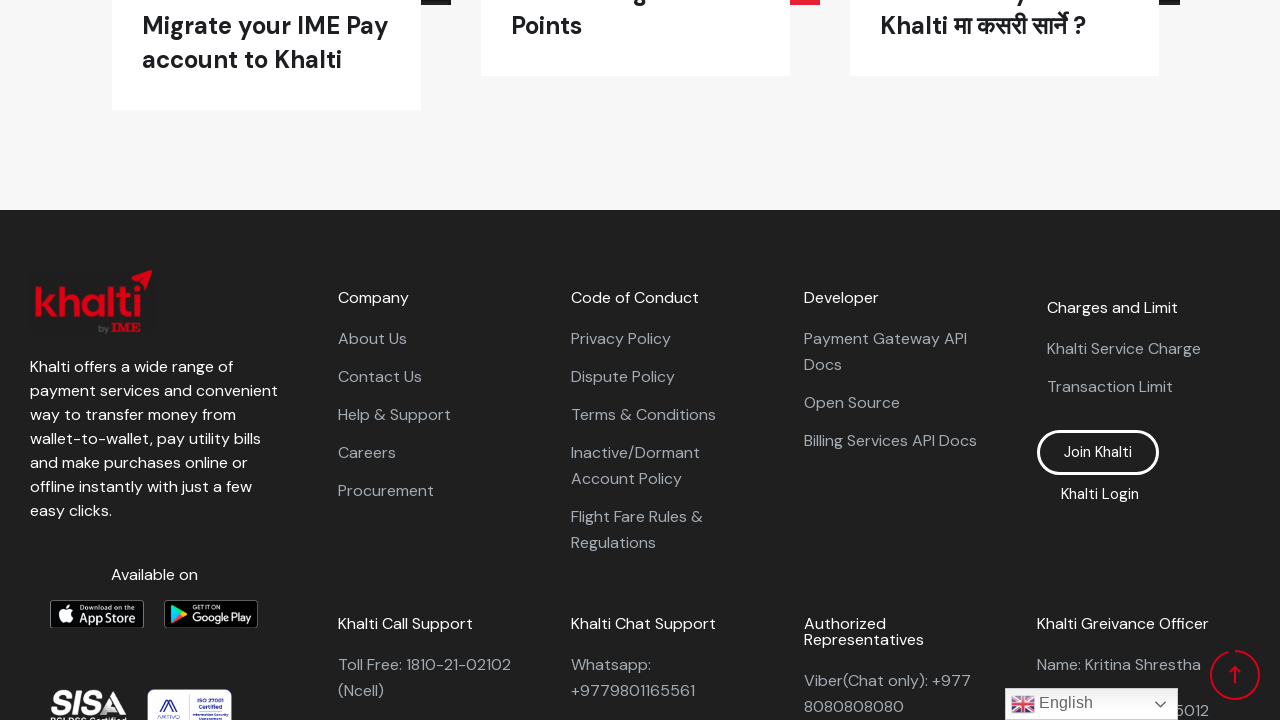

Scrolled down by 100 pixels
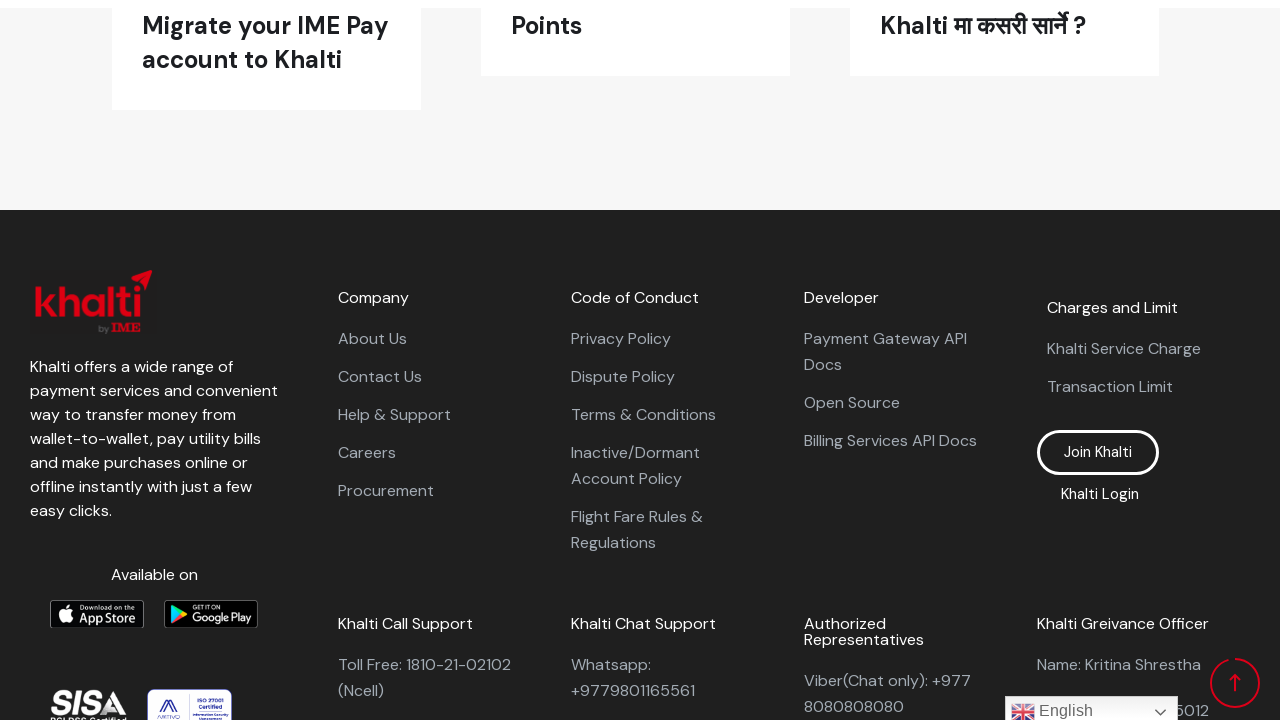

Waited 1 second before next scroll
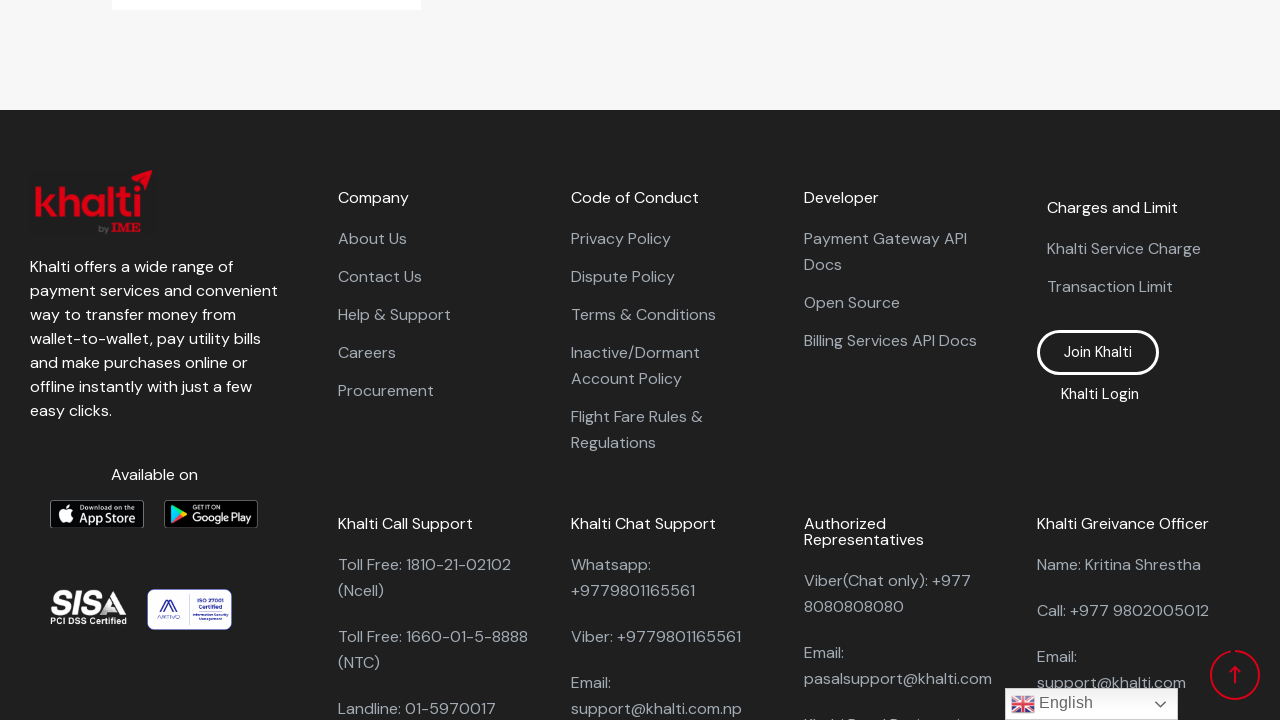

Scrolled down by 100 pixels
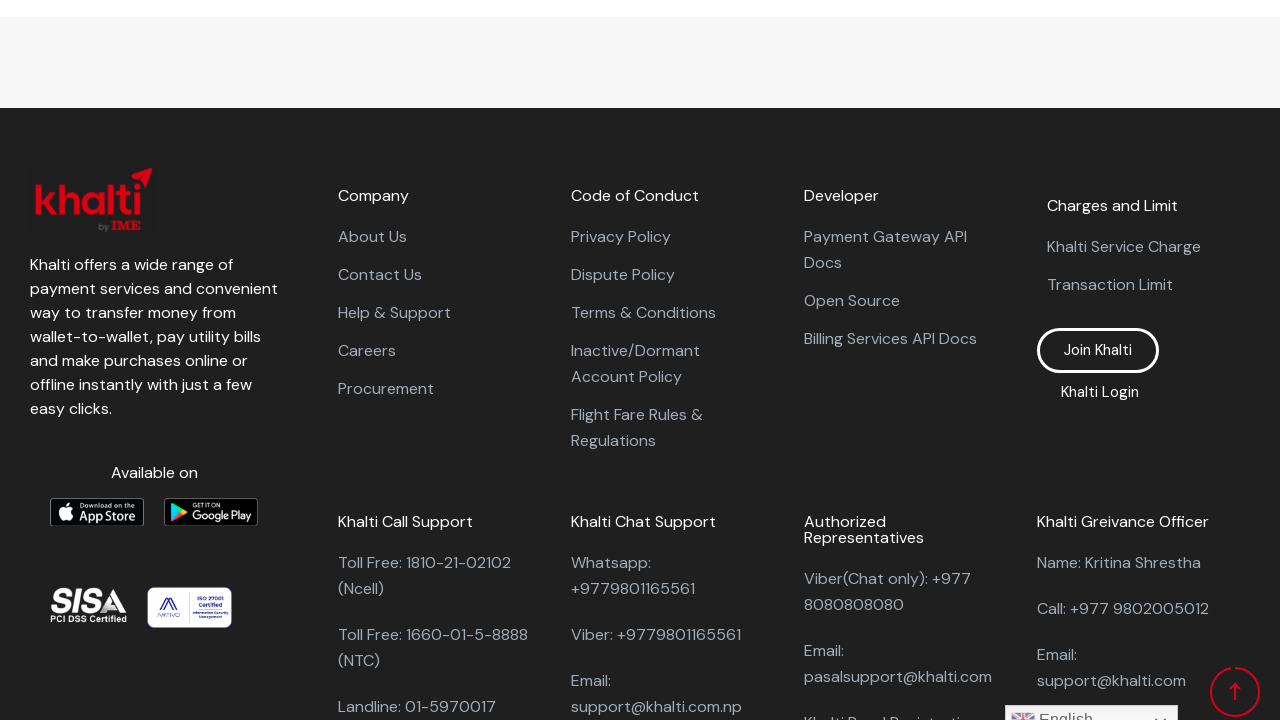

Waited 1 second before next scroll
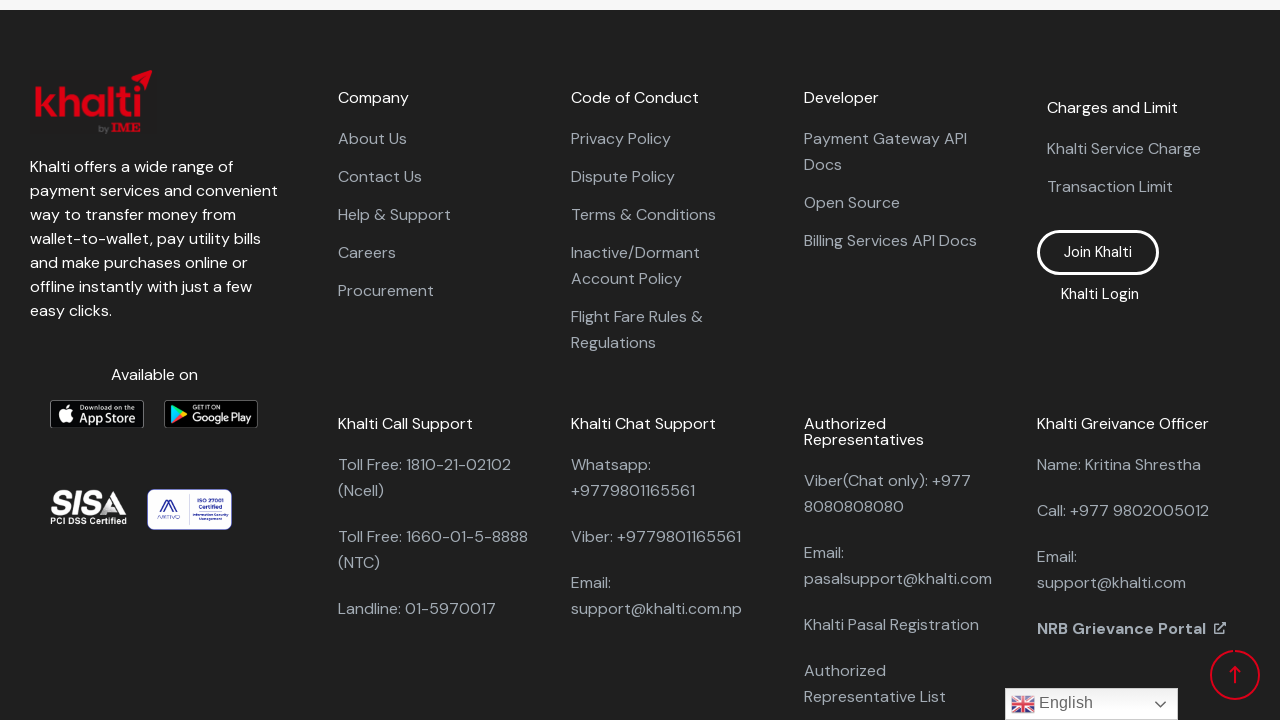

Scrolled down by 100 pixels
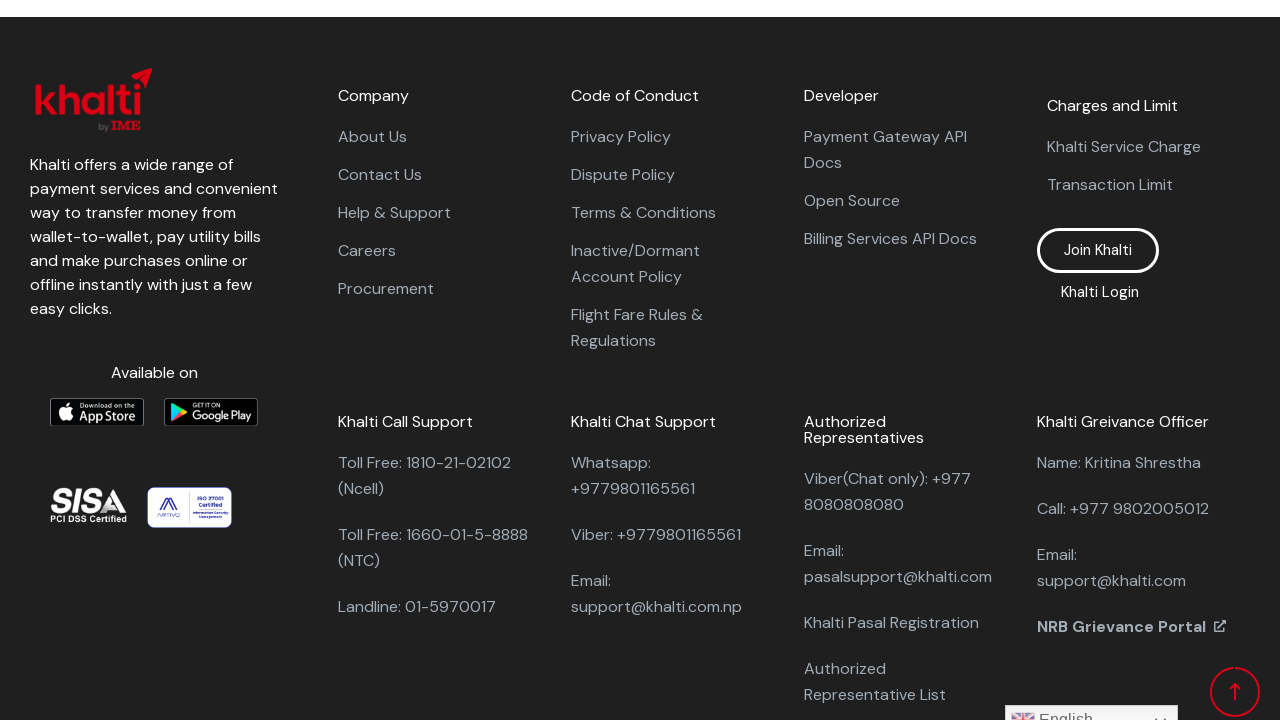

Waited 1 second before next scroll
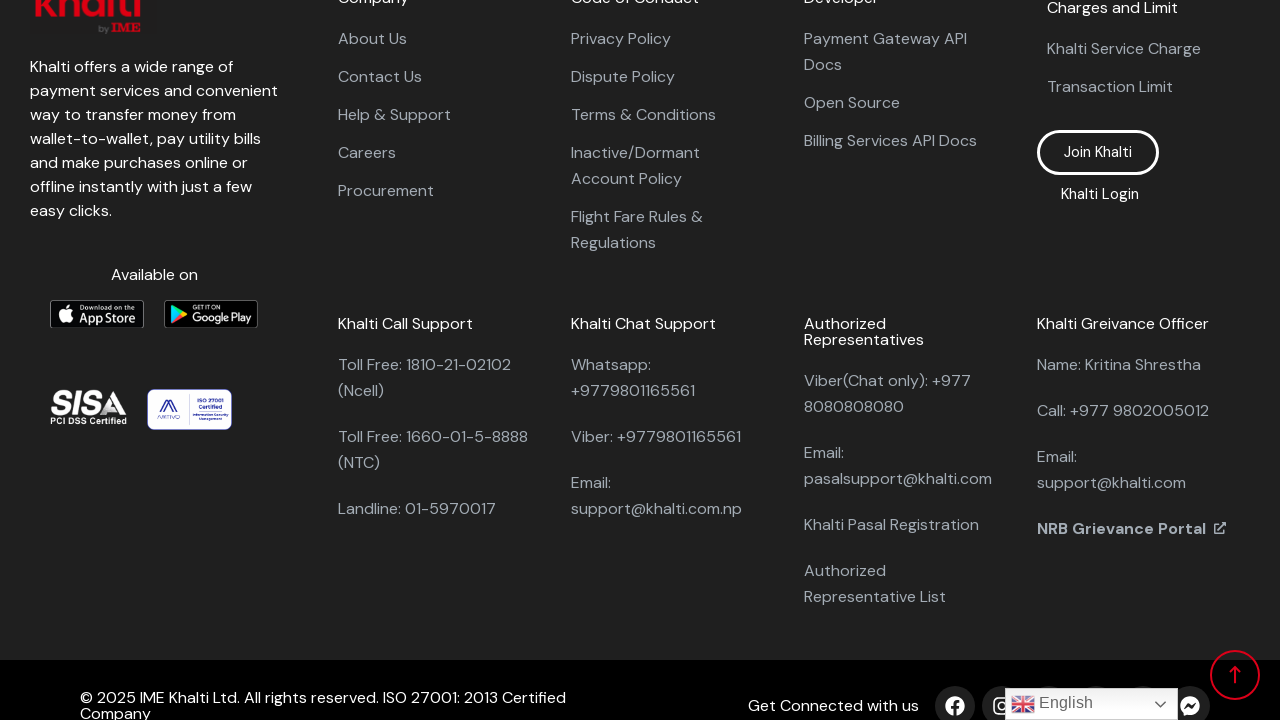

Scrolled down by 100 pixels
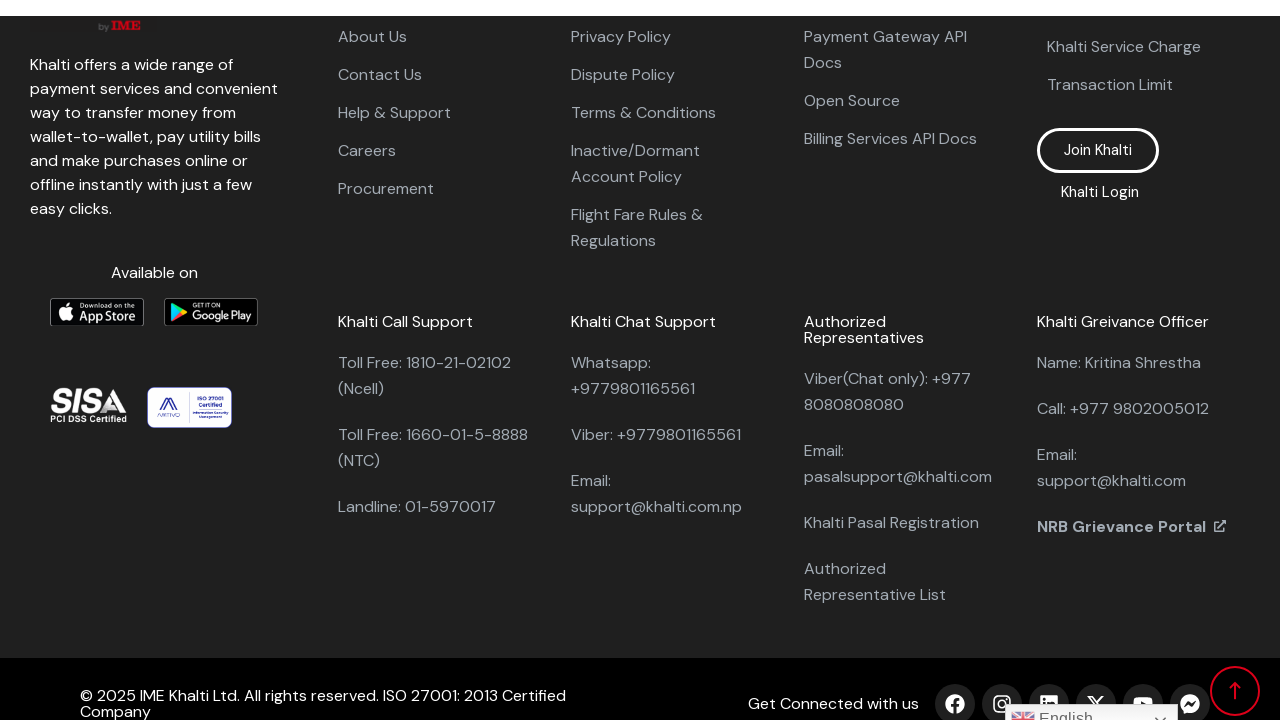

Waited 1 second before next scroll
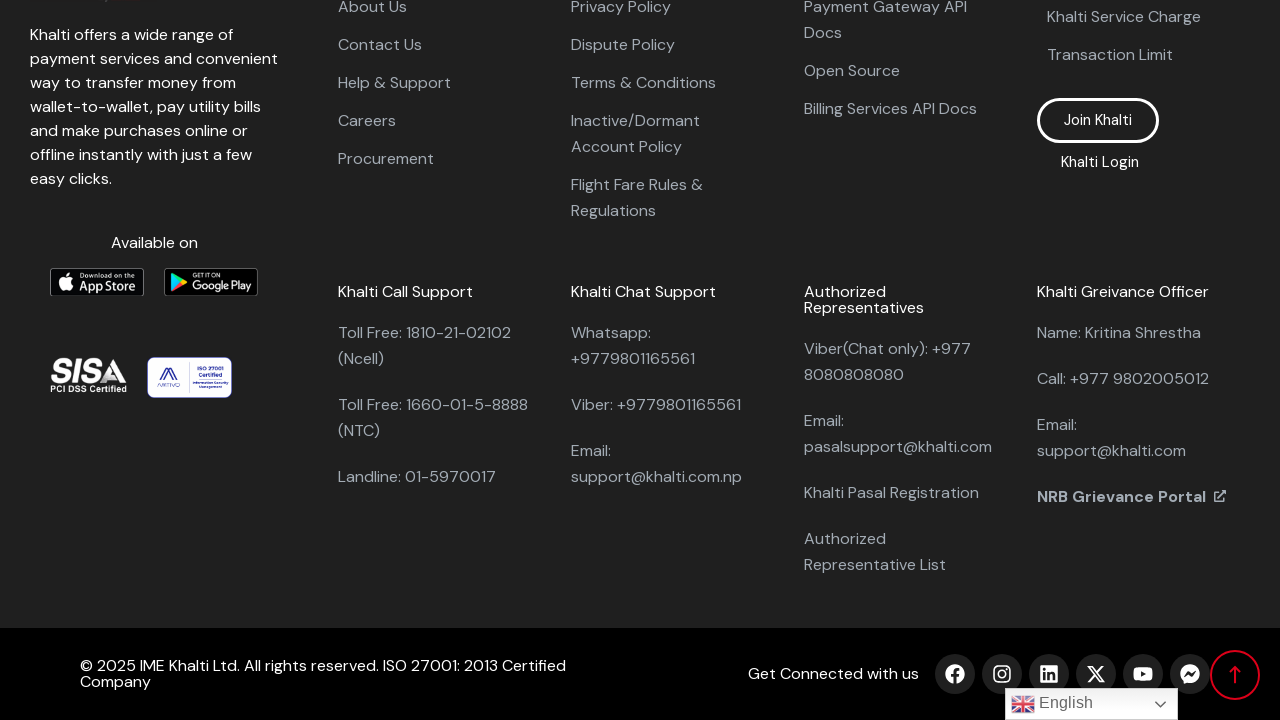

Scrolled down by 100 pixels
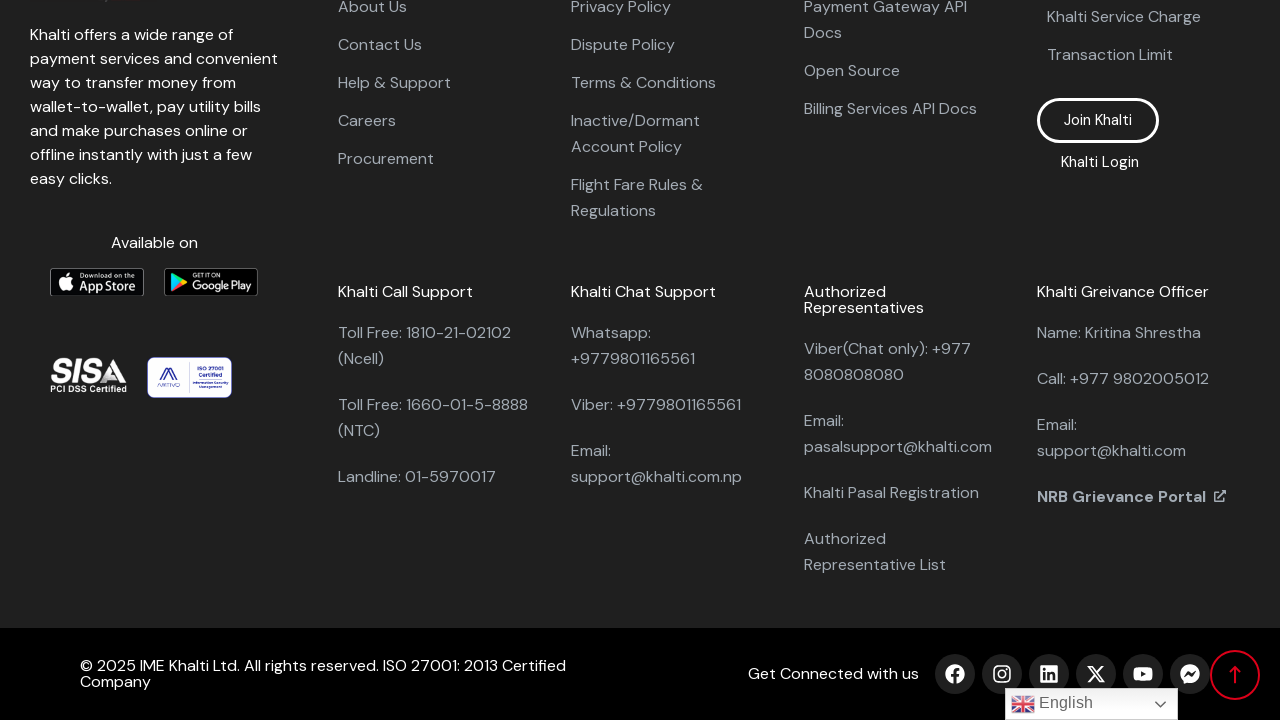

Waited 1 second before next scroll
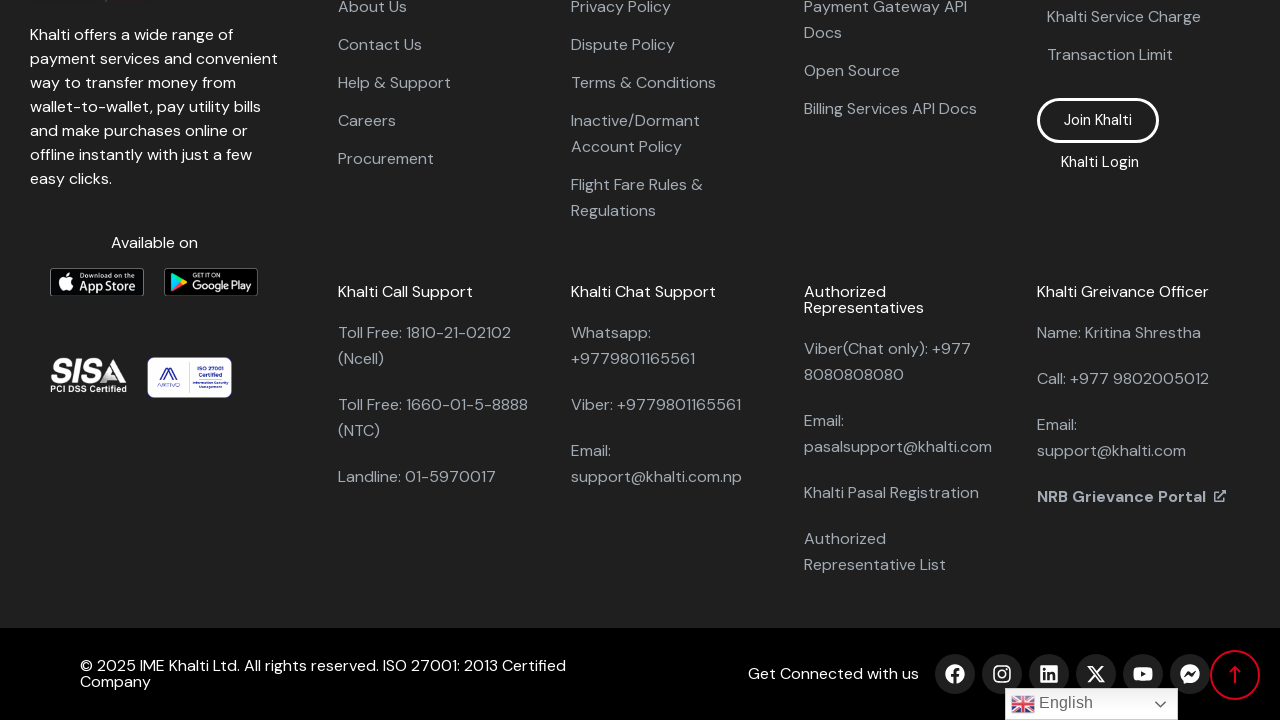

Scrolled down by 100 pixels
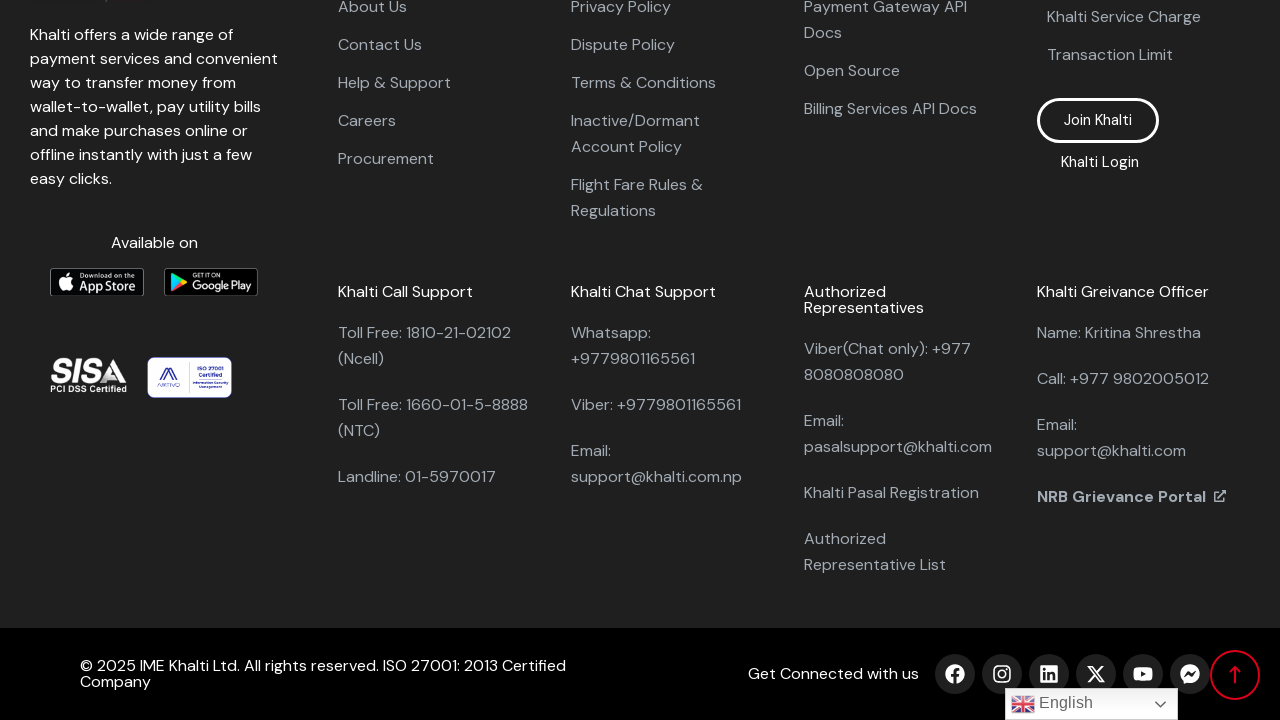

Waited 1 second before next scroll
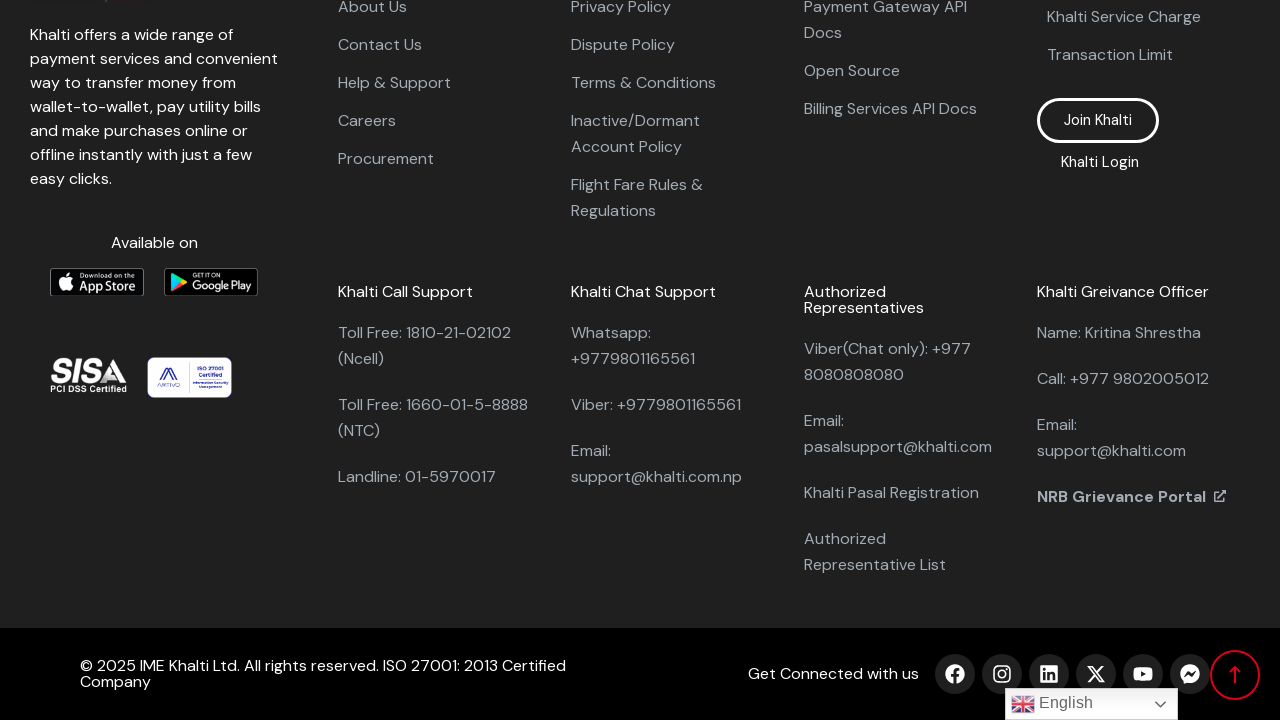

Scrolled down by 100 pixels
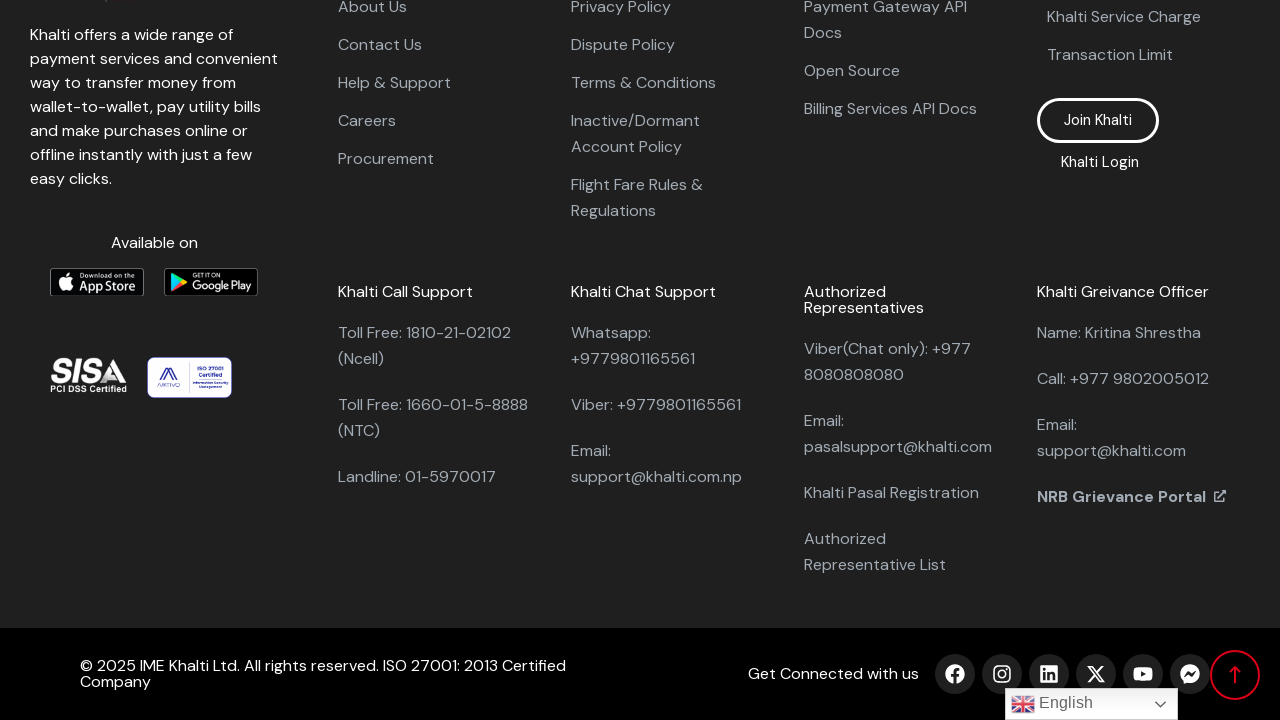

Waited 1 second before next scroll
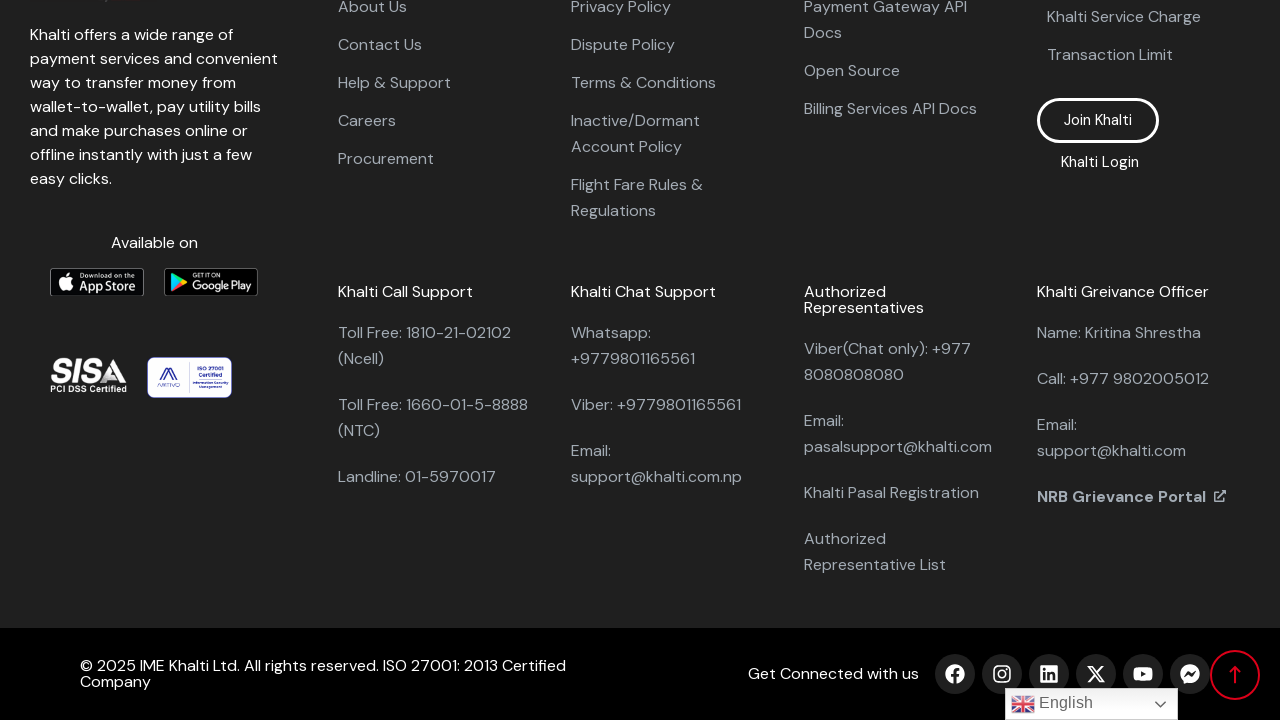

Scrolled down by 100 pixels
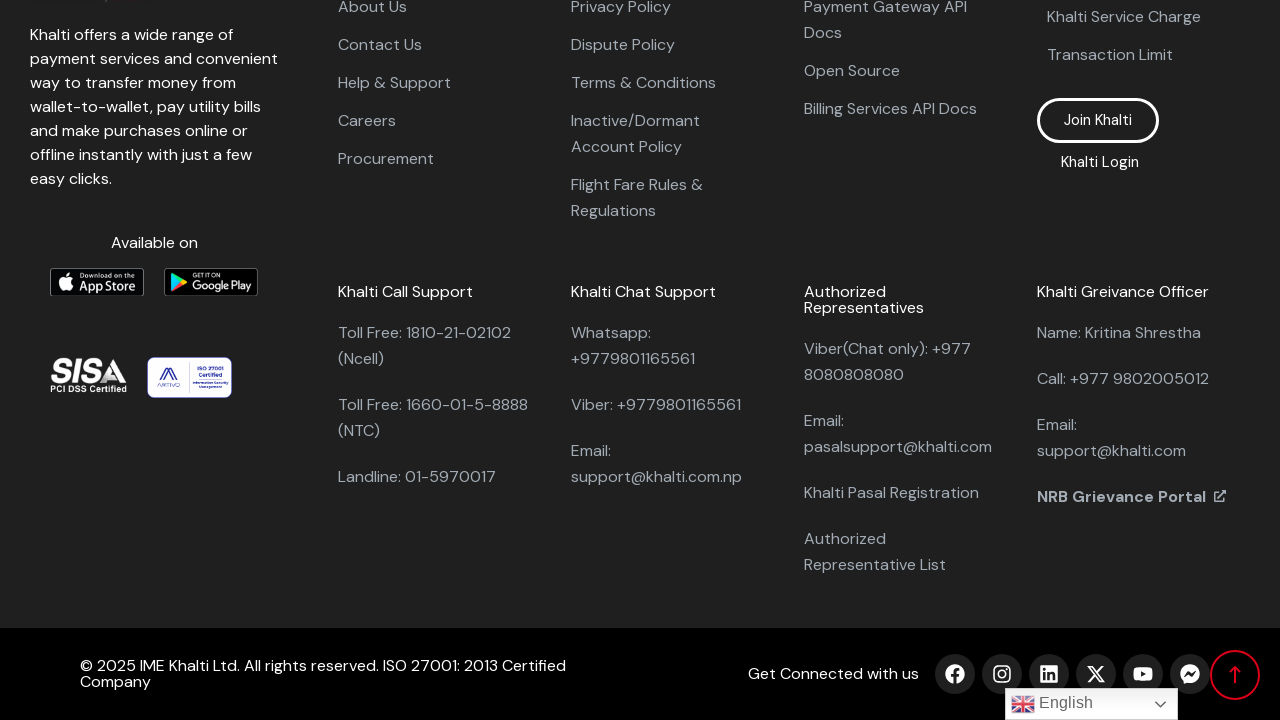

Waited 1 second before next scroll
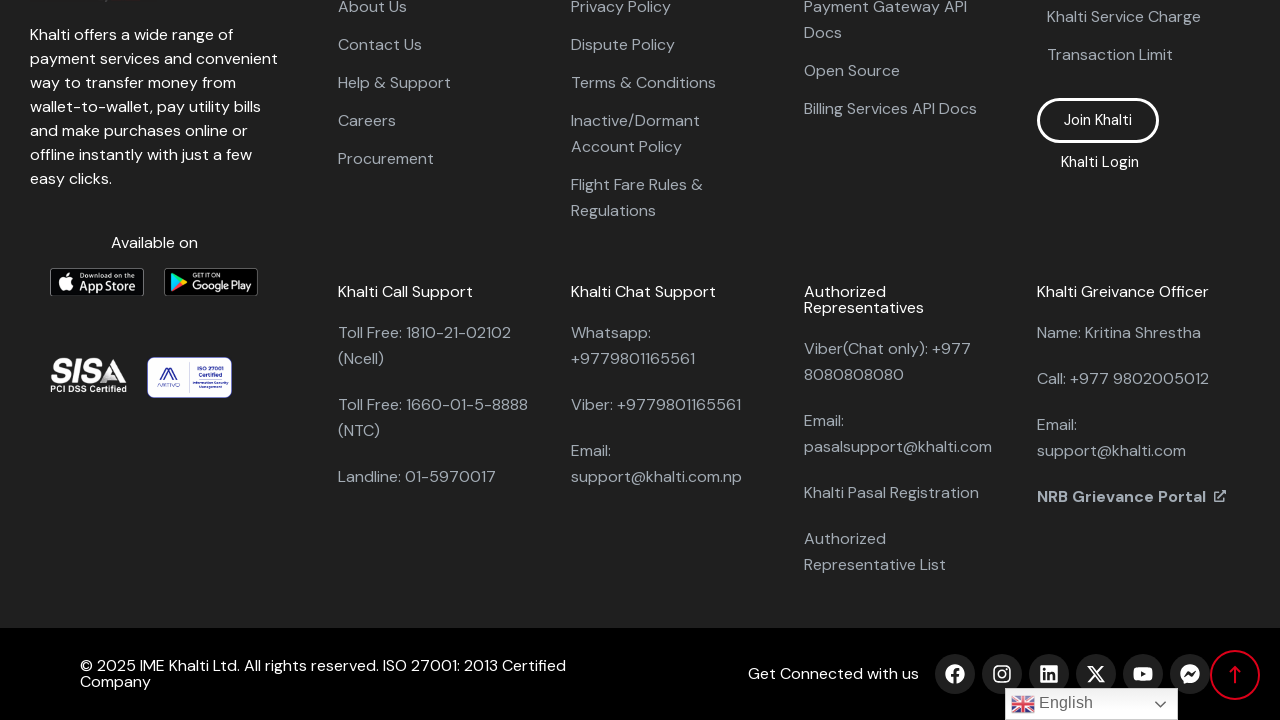

Scrolled down by 100 pixels
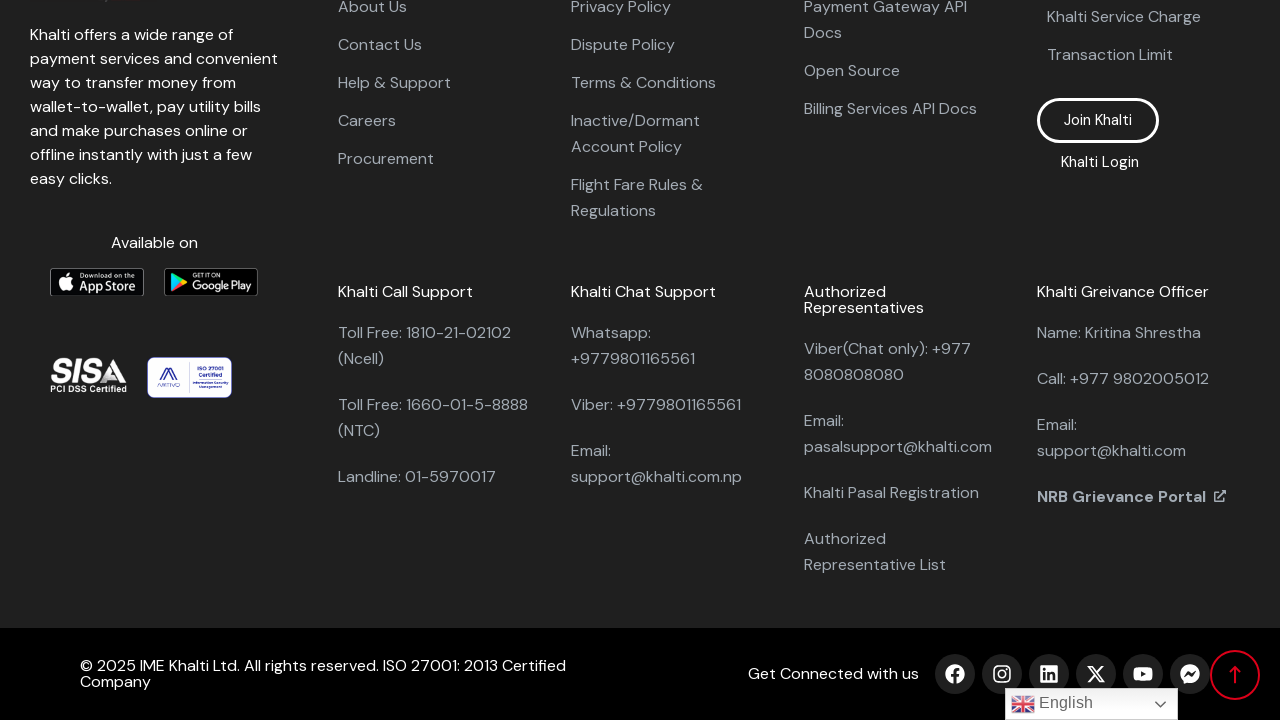

Waited 1 second before next scroll
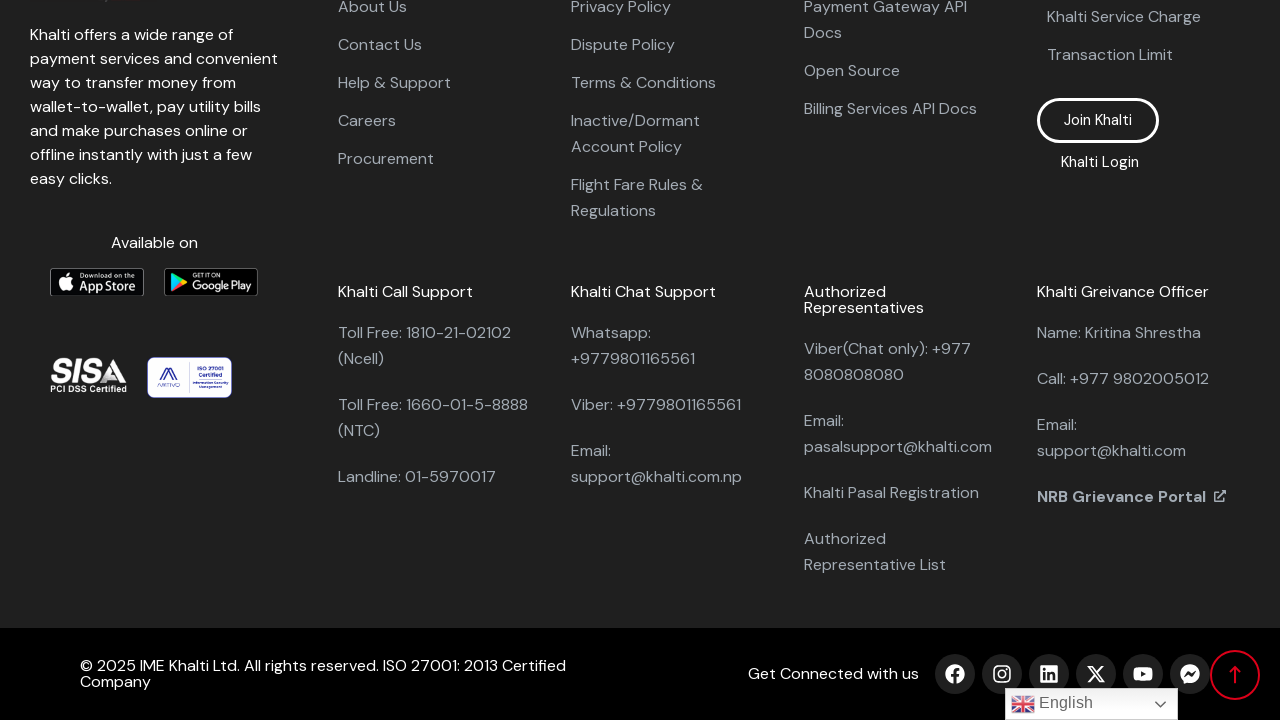

Scrolled down by 100 pixels
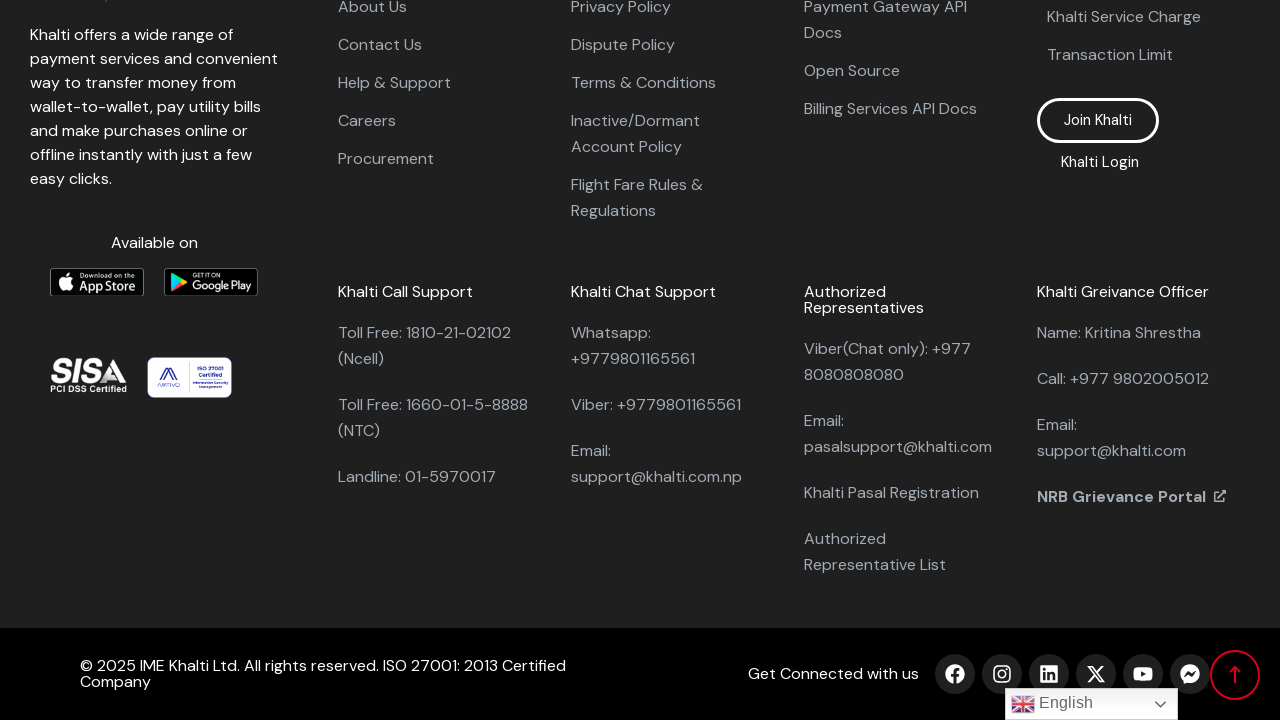

Waited 1 second before next scroll
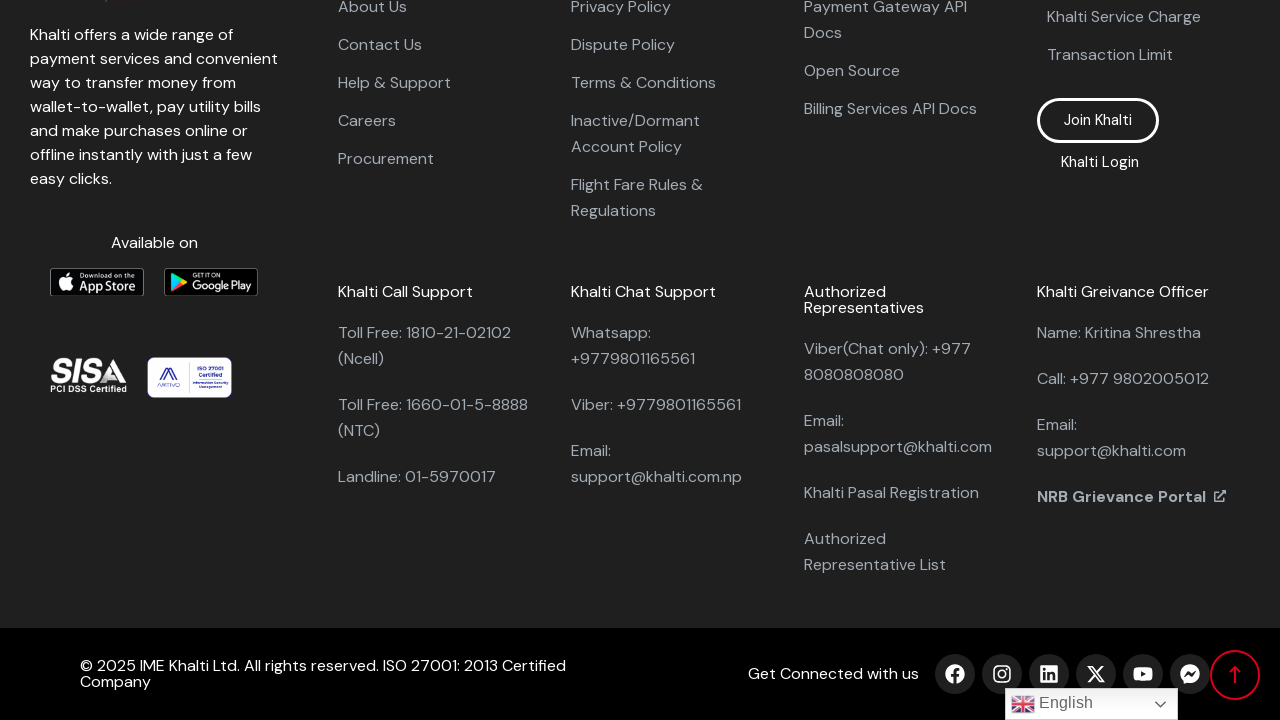

Retrieved page title: Khalti by IME – Digital Wallet
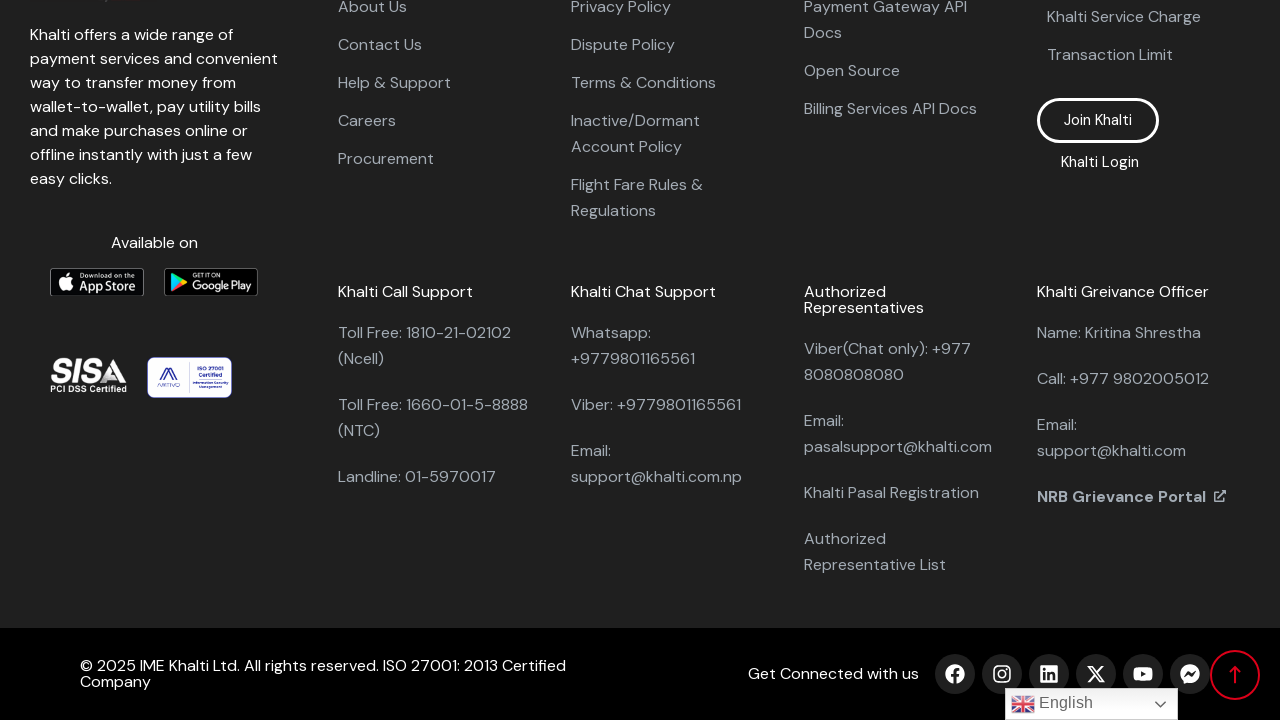

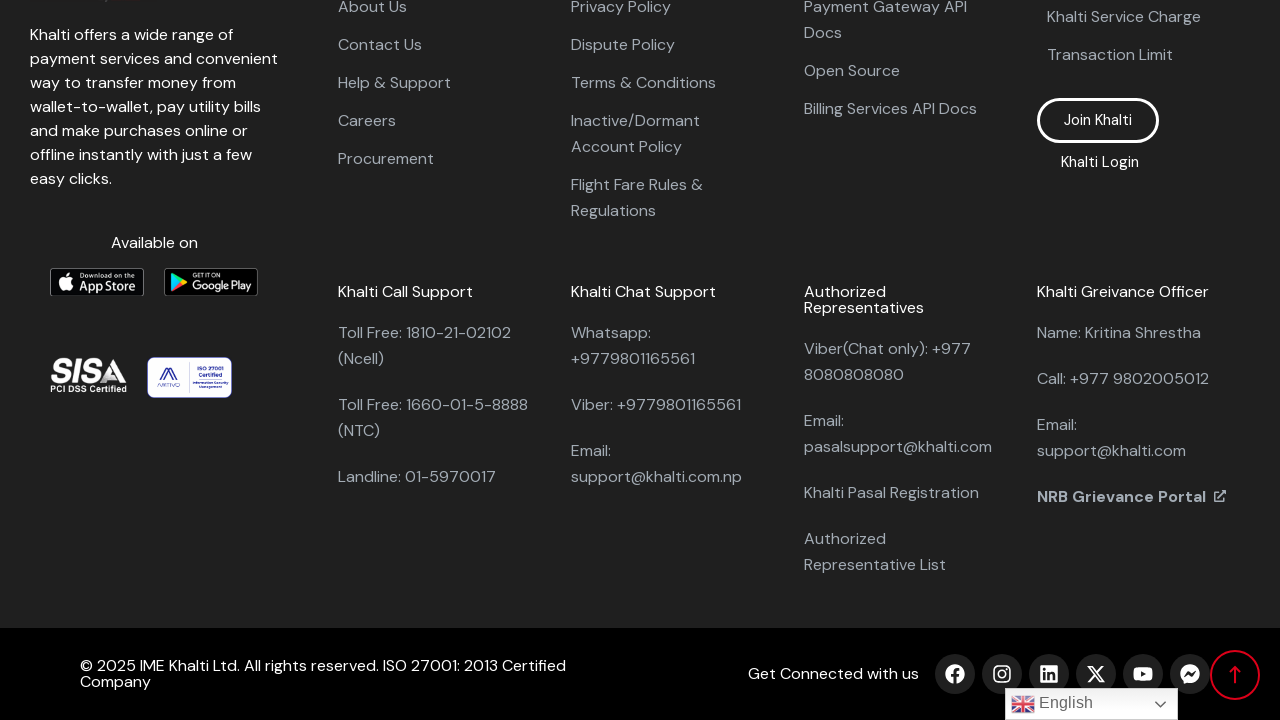